Tests filling out a large form by entering text into all text input fields and clicking the submit button

Starting URL: http://suninjuly.github.io/huge_form.html

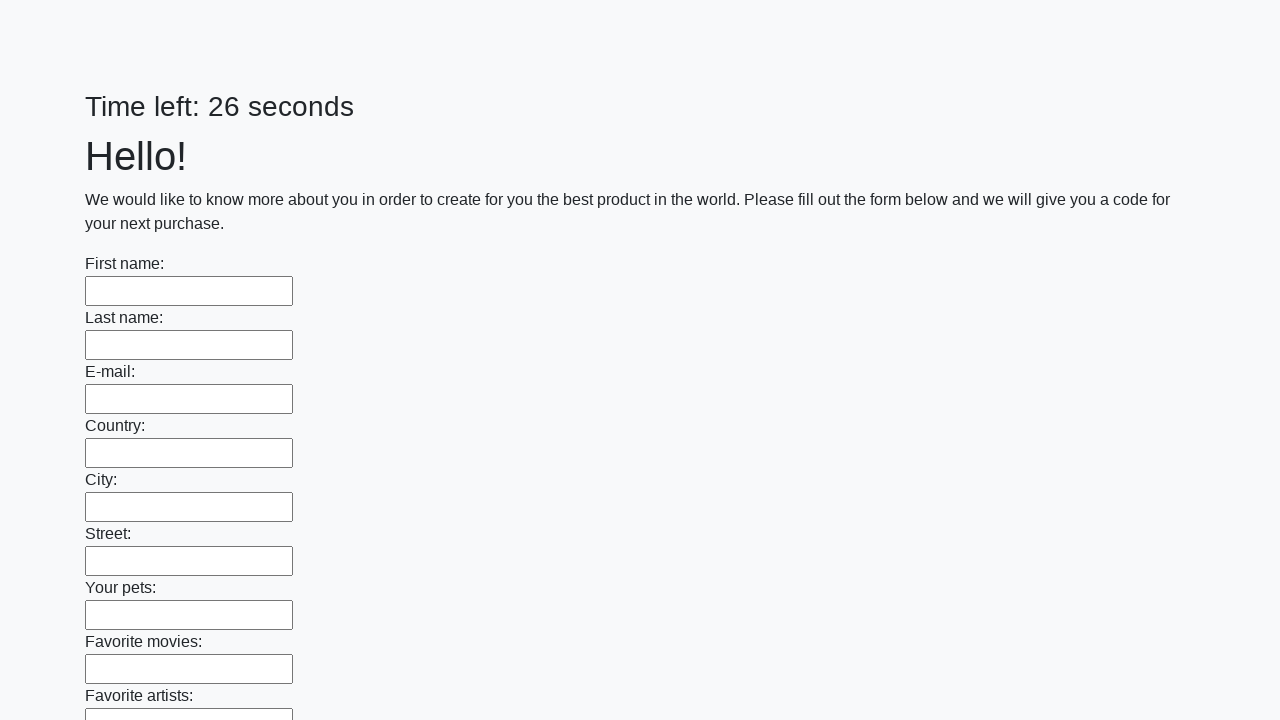

Located all text input fields on the huge form
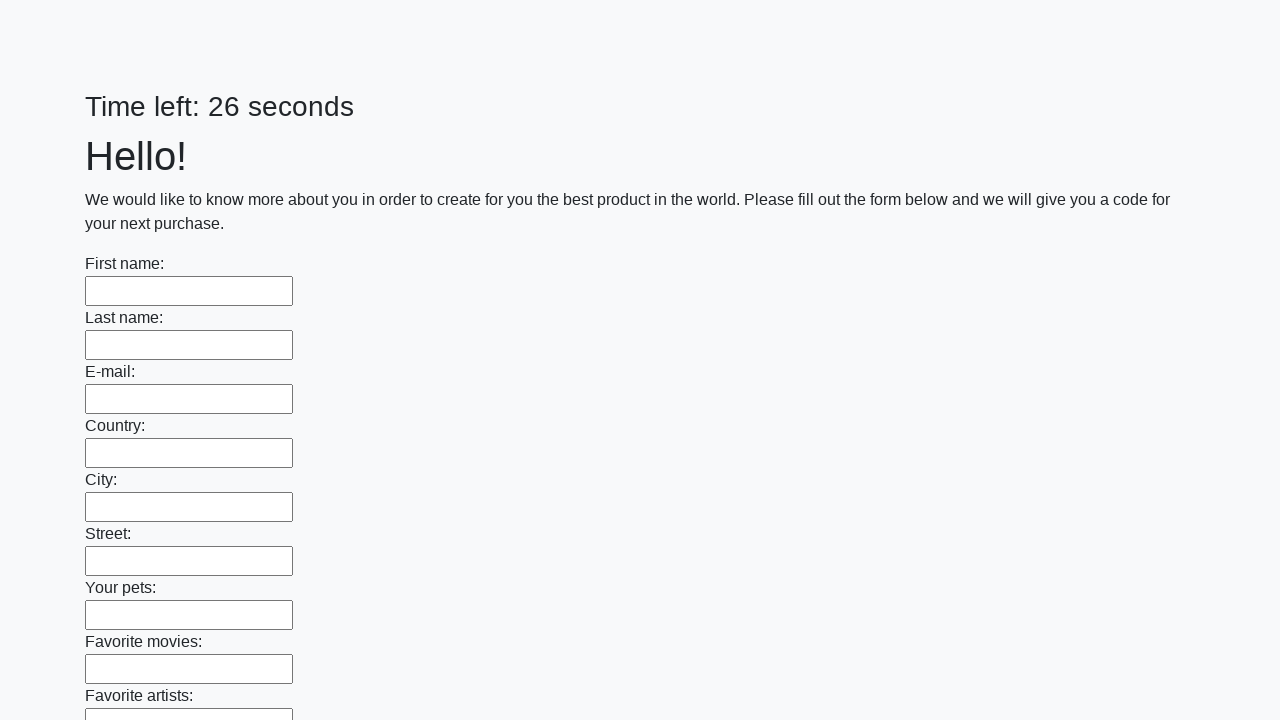

Found 100 text input fields to fill
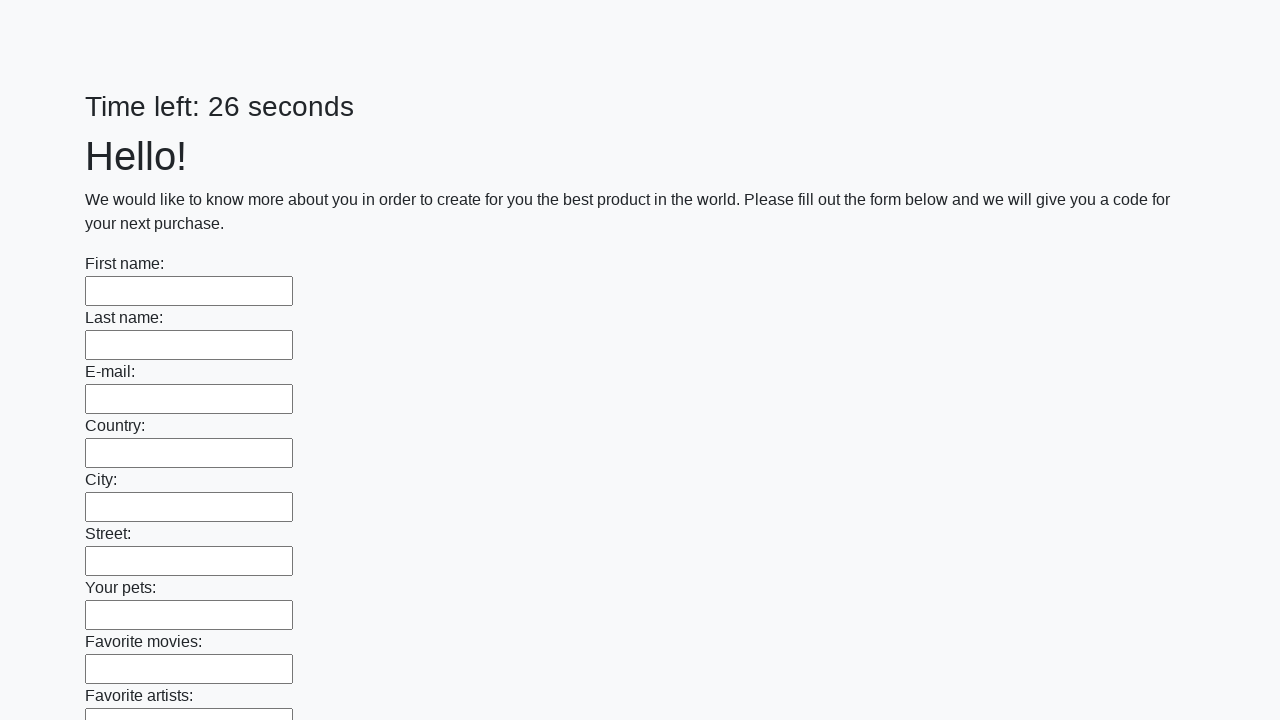

Filled text input field 1 of 100 with 'Test Answer 42' on input[type="text"] >> nth=0
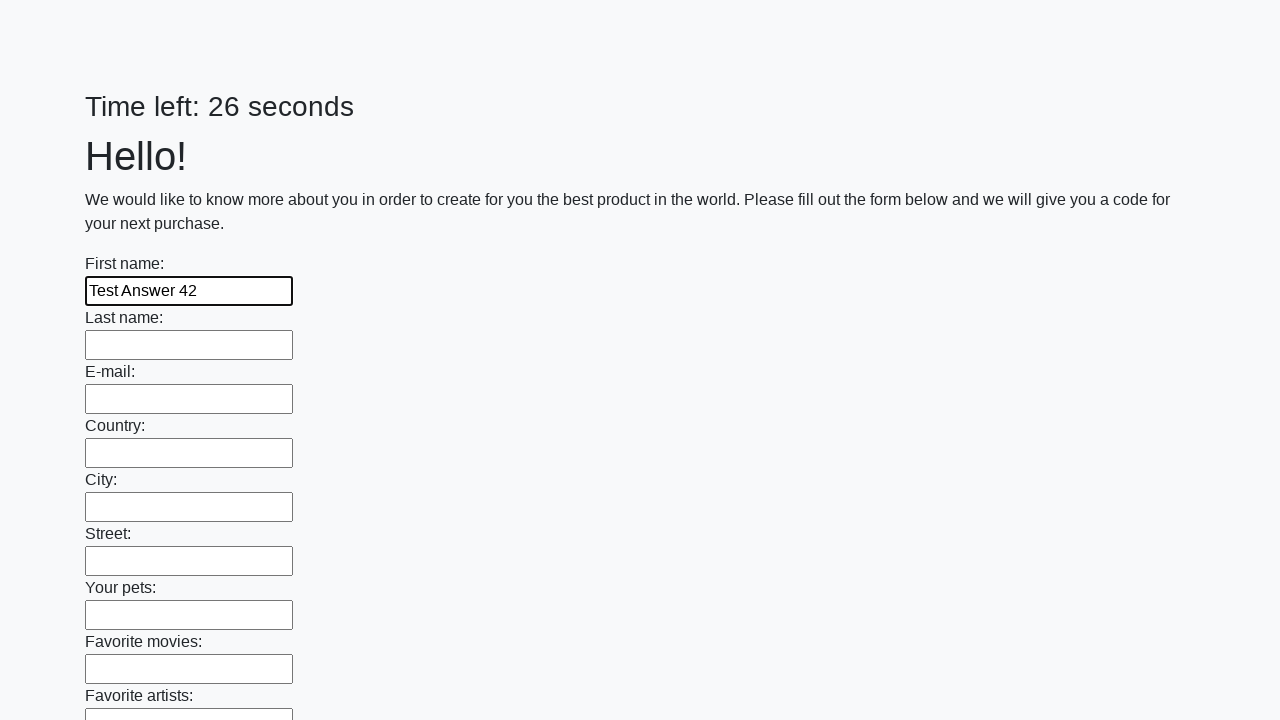

Filled text input field 2 of 100 with 'Test Answer 42' on input[type="text"] >> nth=1
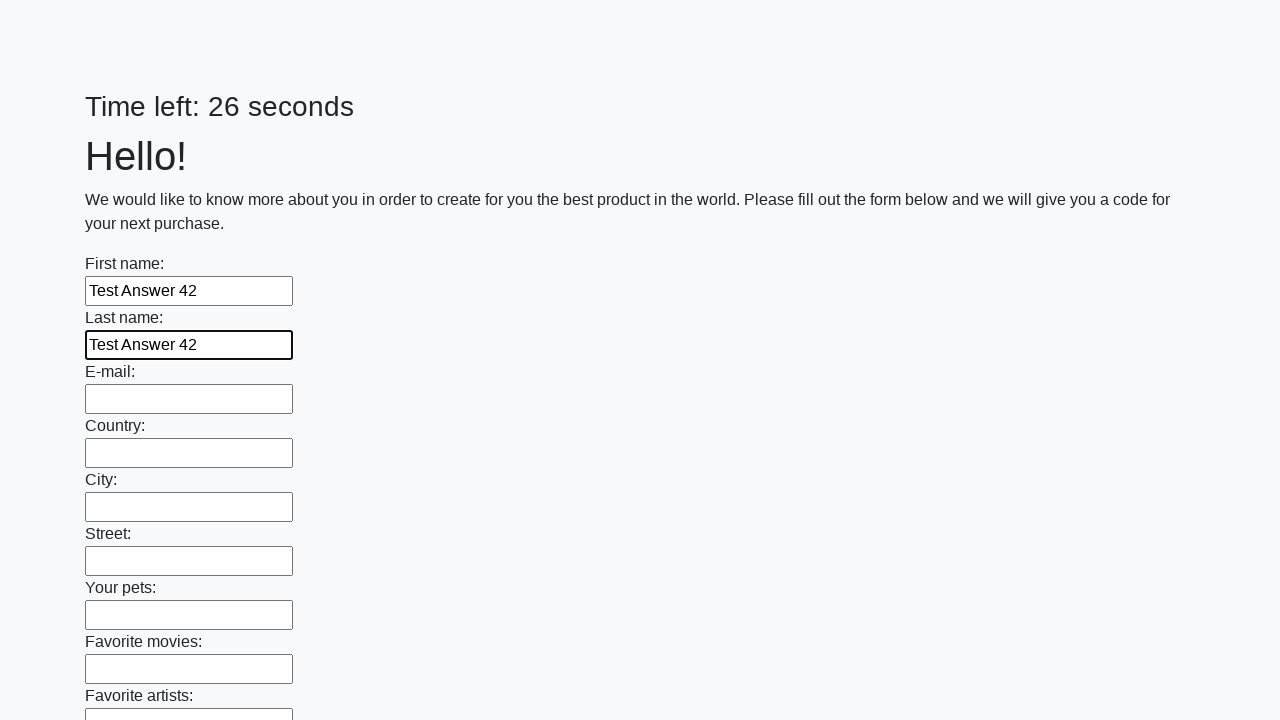

Filled text input field 3 of 100 with 'Test Answer 42' on input[type="text"] >> nth=2
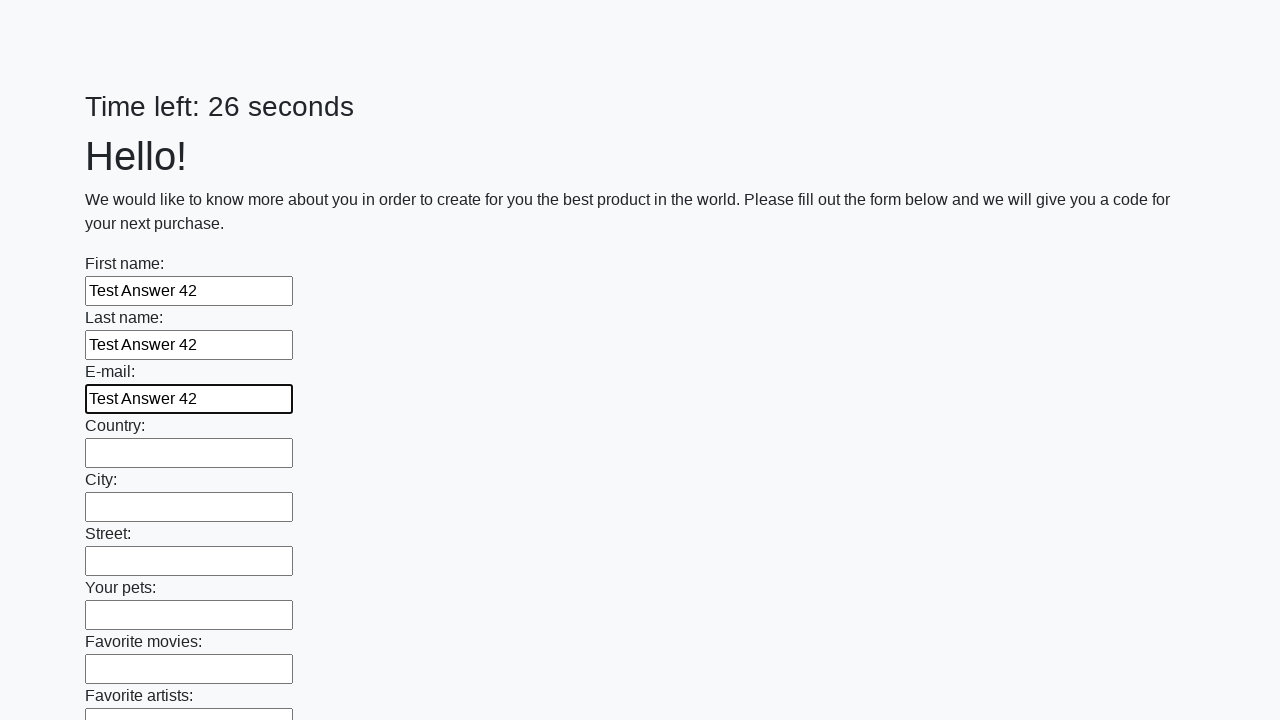

Filled text input field 4 of 100 with 'Test Answer 42' on input[type="text"] >> nth=3
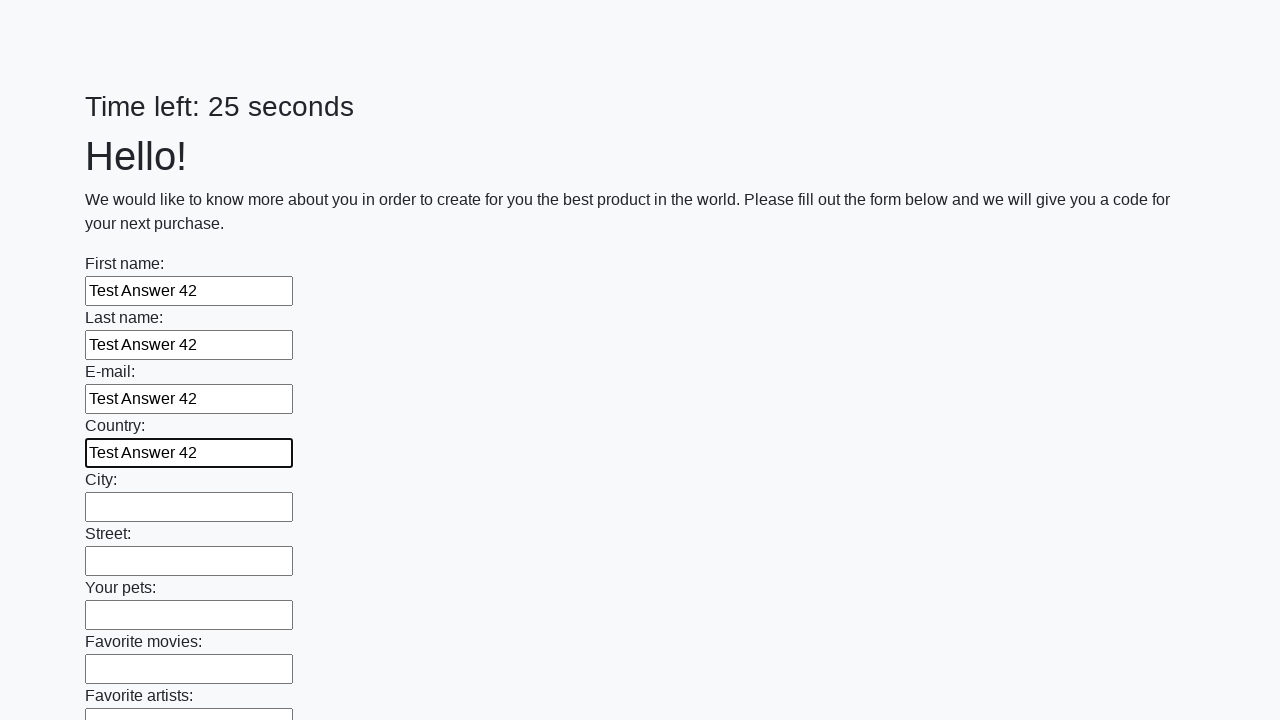

Filled text input field 5 of 100 with 'Test Answer 42' on input[type="text"] >> nth=4
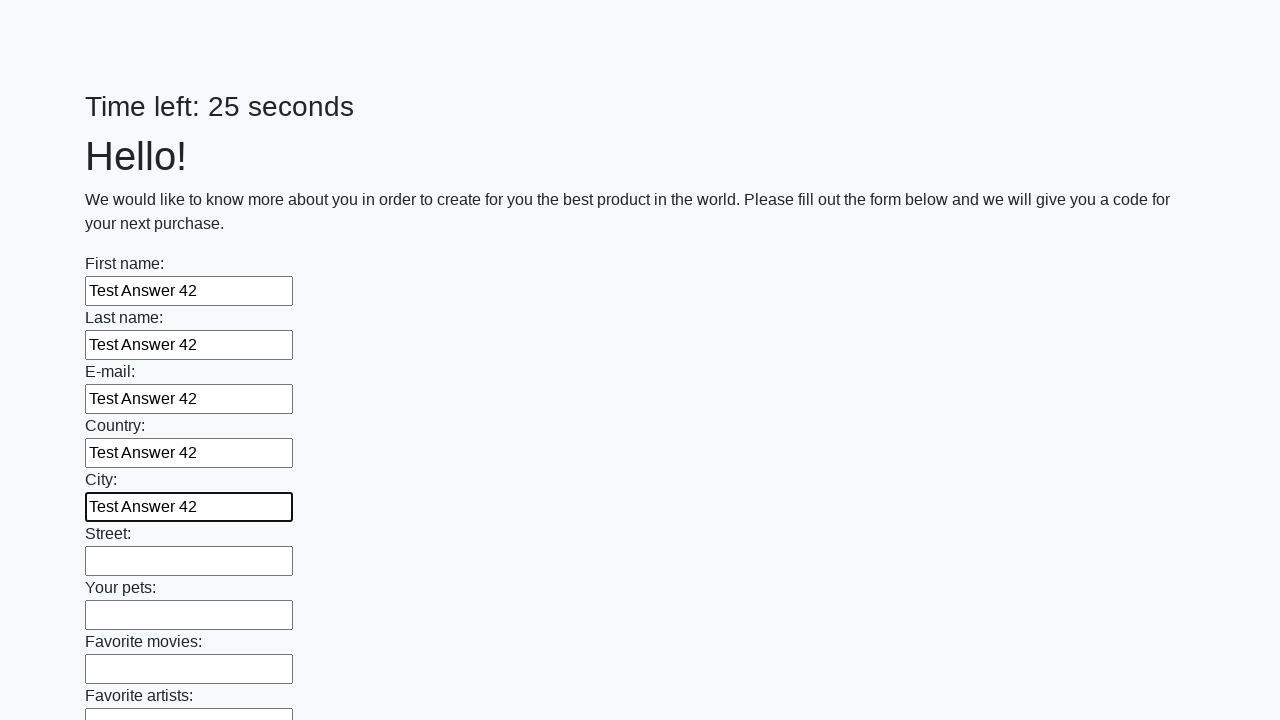

Filled text input field 6 of 100 with 'Test Answer 42' on input[type="text"] >> nth=5
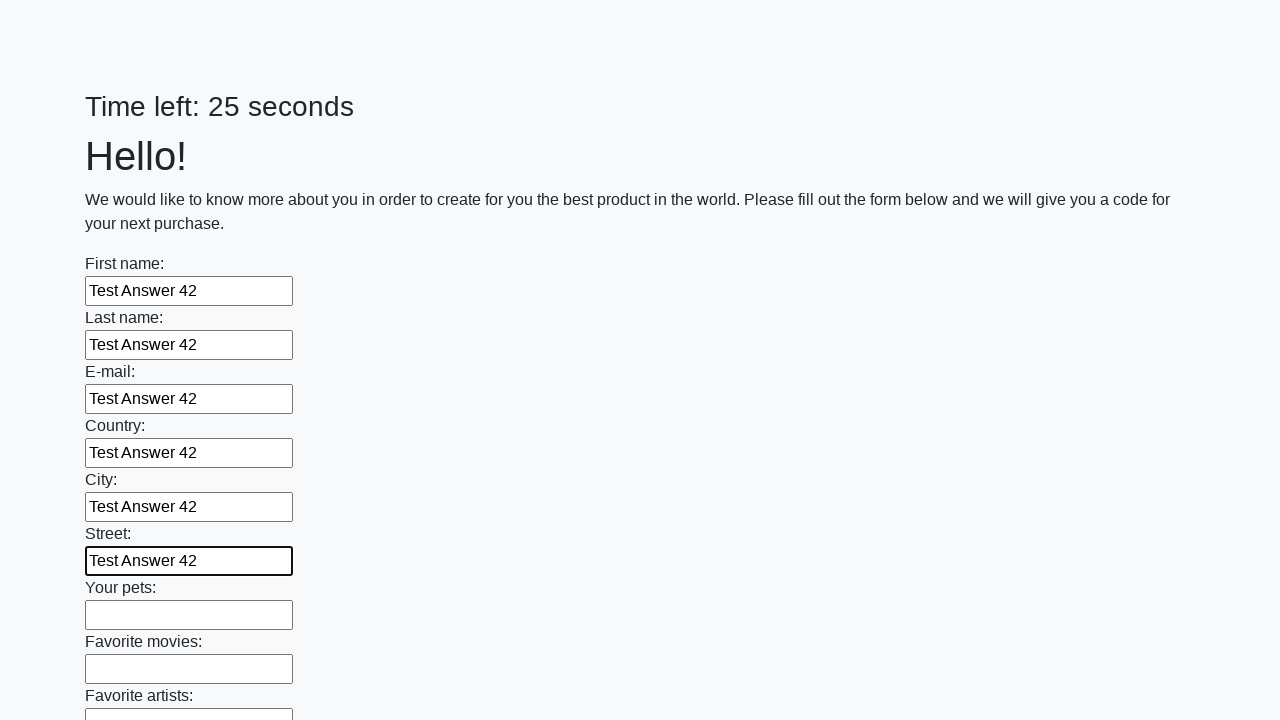

Filled text input field 7 of 100 with 'Test Answer 42' on input[type="text"] >> nth=6
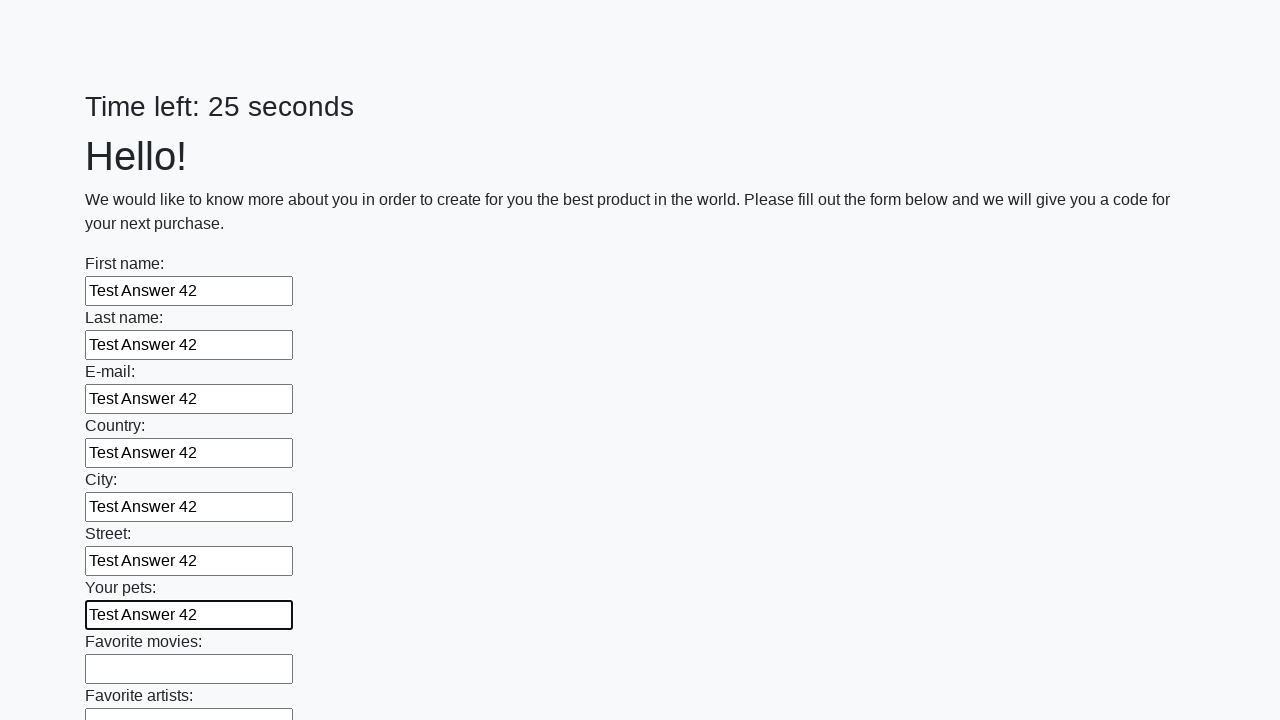

Filled text input field 8 of 100 with 'Test Answer 42' on input[type="text"] >> nth=7
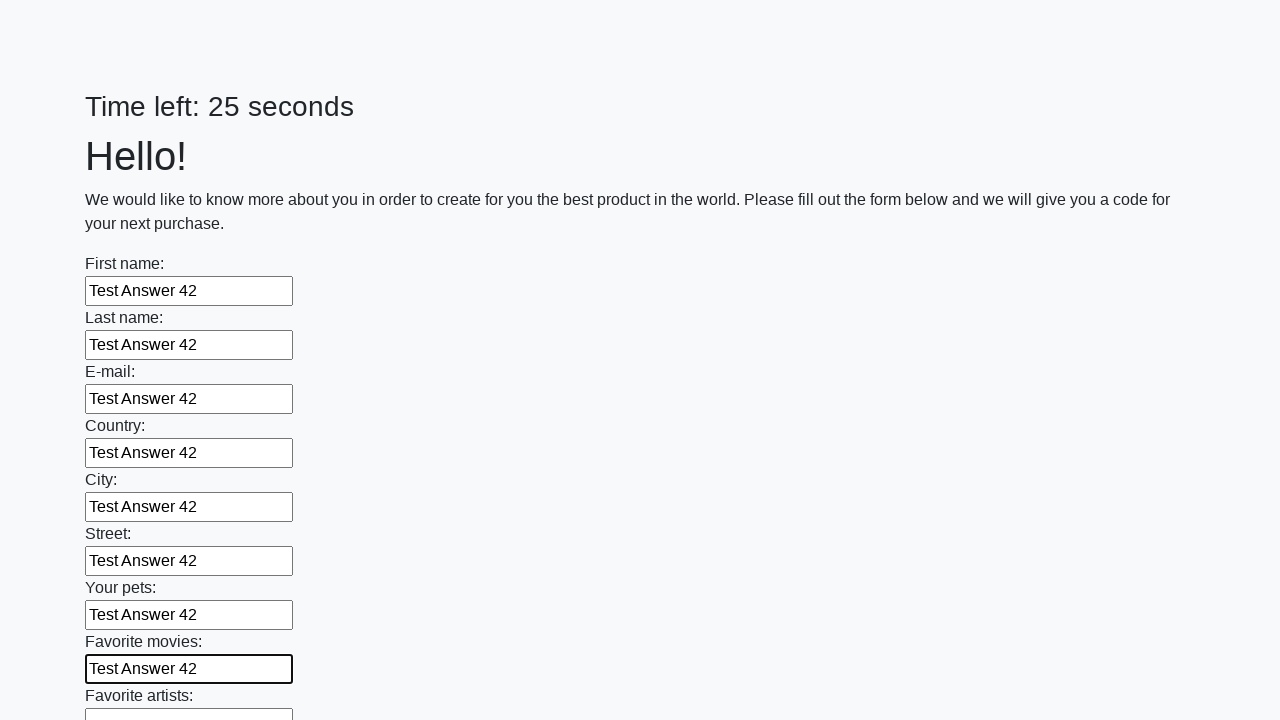

Filled text input field 9 of 100 with 'Test Answer 42' on input[type="text"] >> nth=8
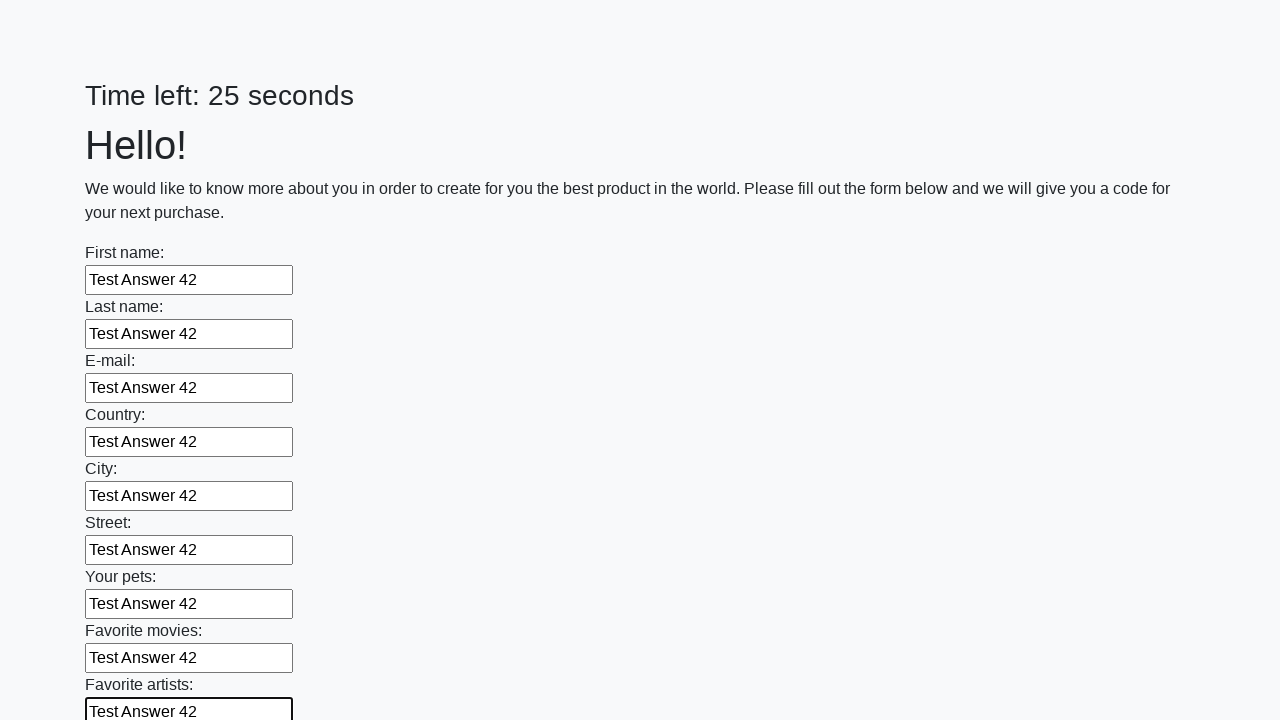

Filled text input field 10 of 100 with 'Test Answer 42' on input[type="text"] >> nth=9
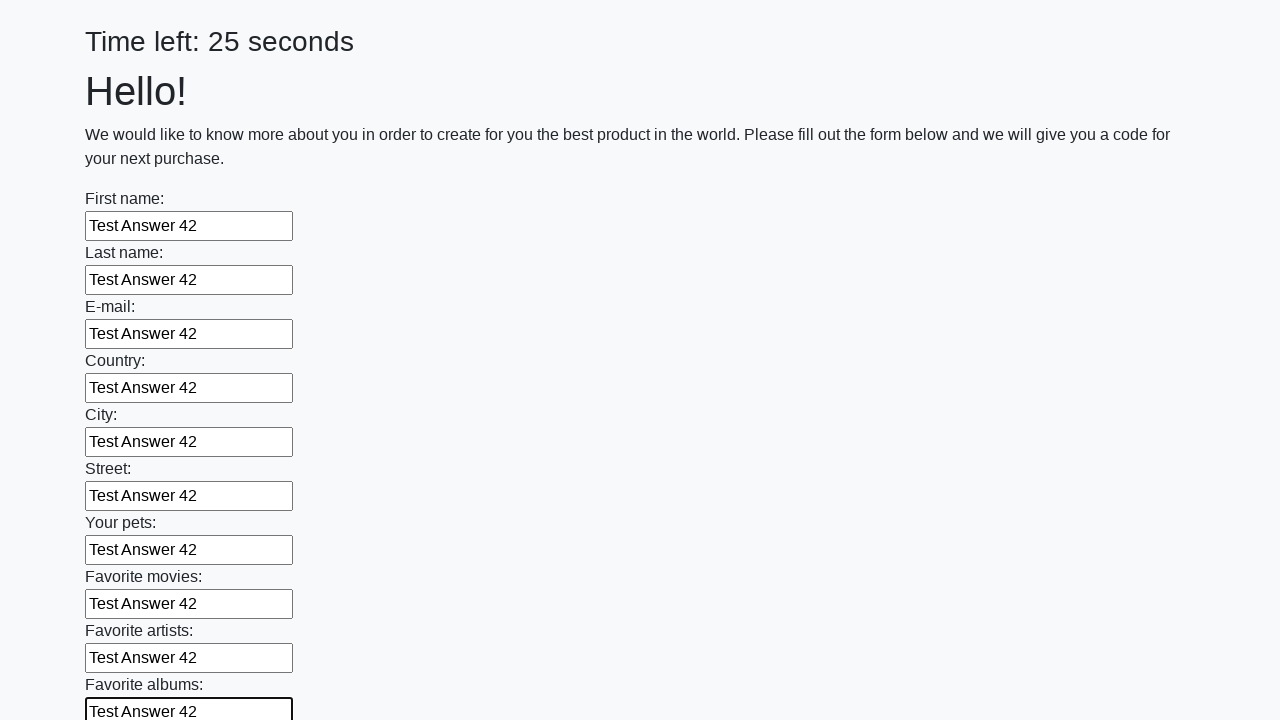

Filled text input field 11 of 100 with 'Test Answer 42' on input[type="text"] >> nth=10
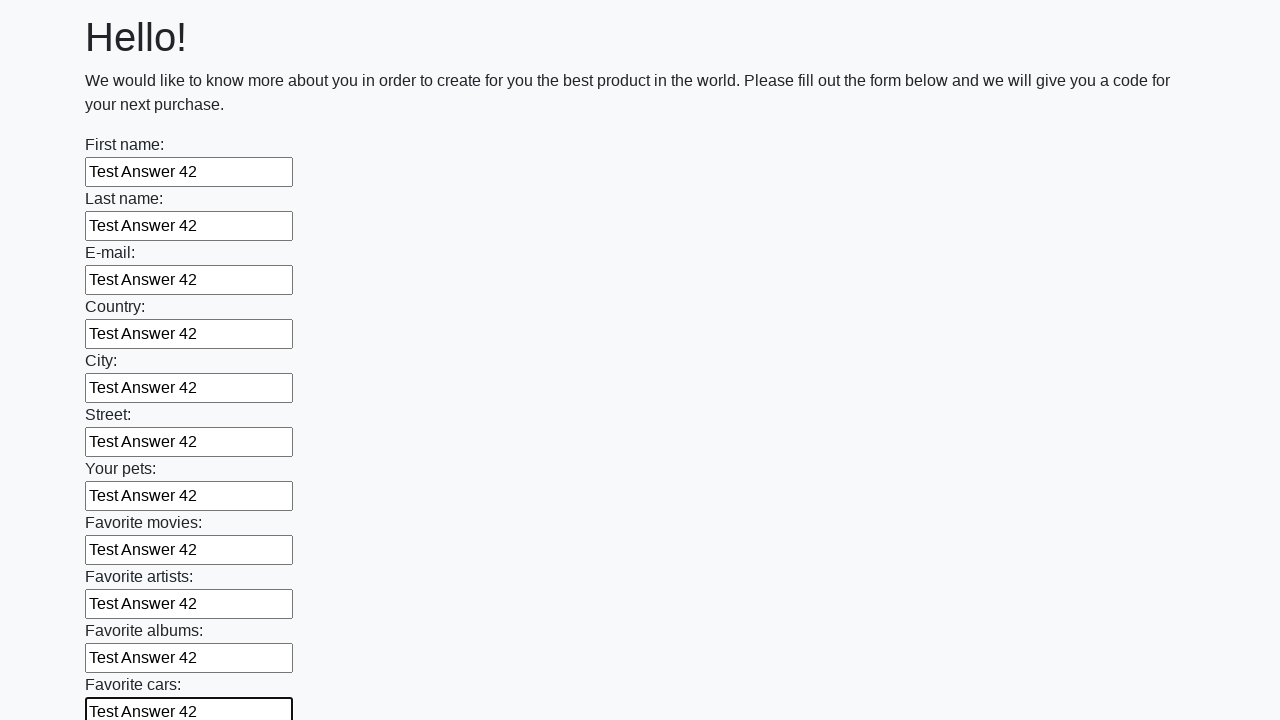

Filled text input field 12 of 100 with 'Test Answer 42' on input[type="text"] >> nth=11
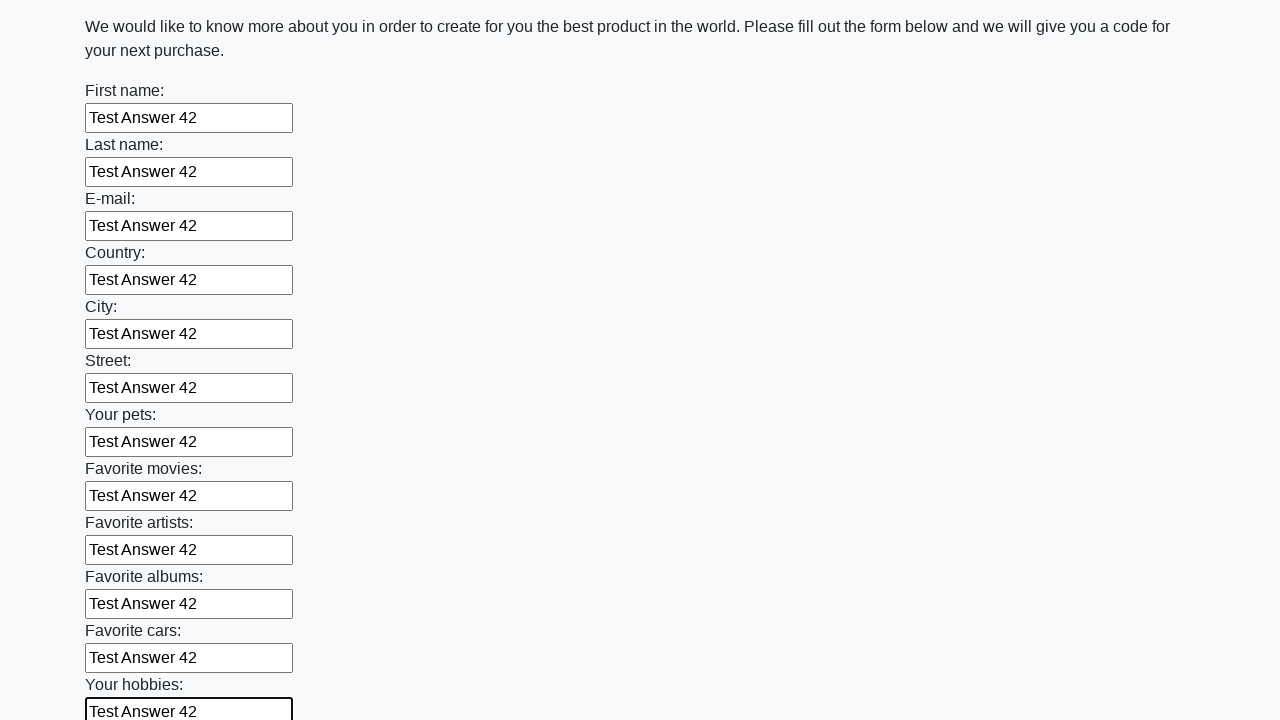

Filled text input field 13 of 100 with 'Test Answer 42' on input[type="text"] >> nth=12
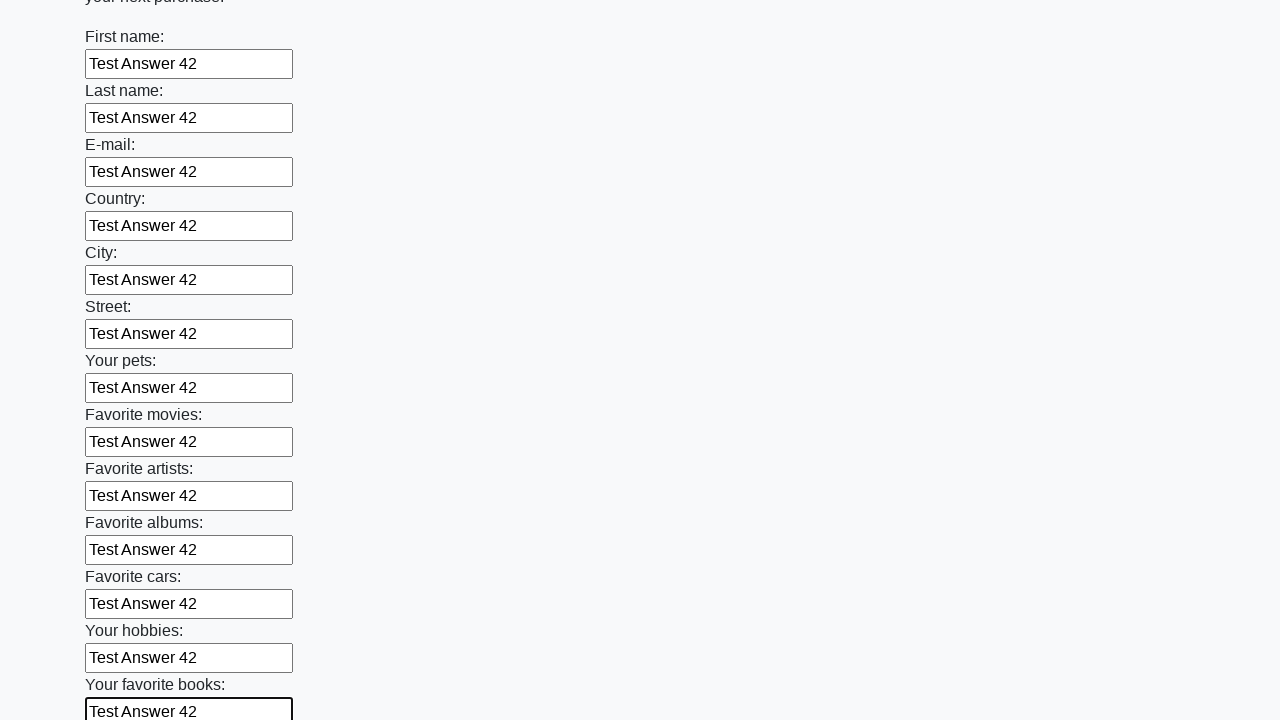

Filled text input field 14 of 100 with 'Test Answer 42' on input[type="text"] >> nth=13
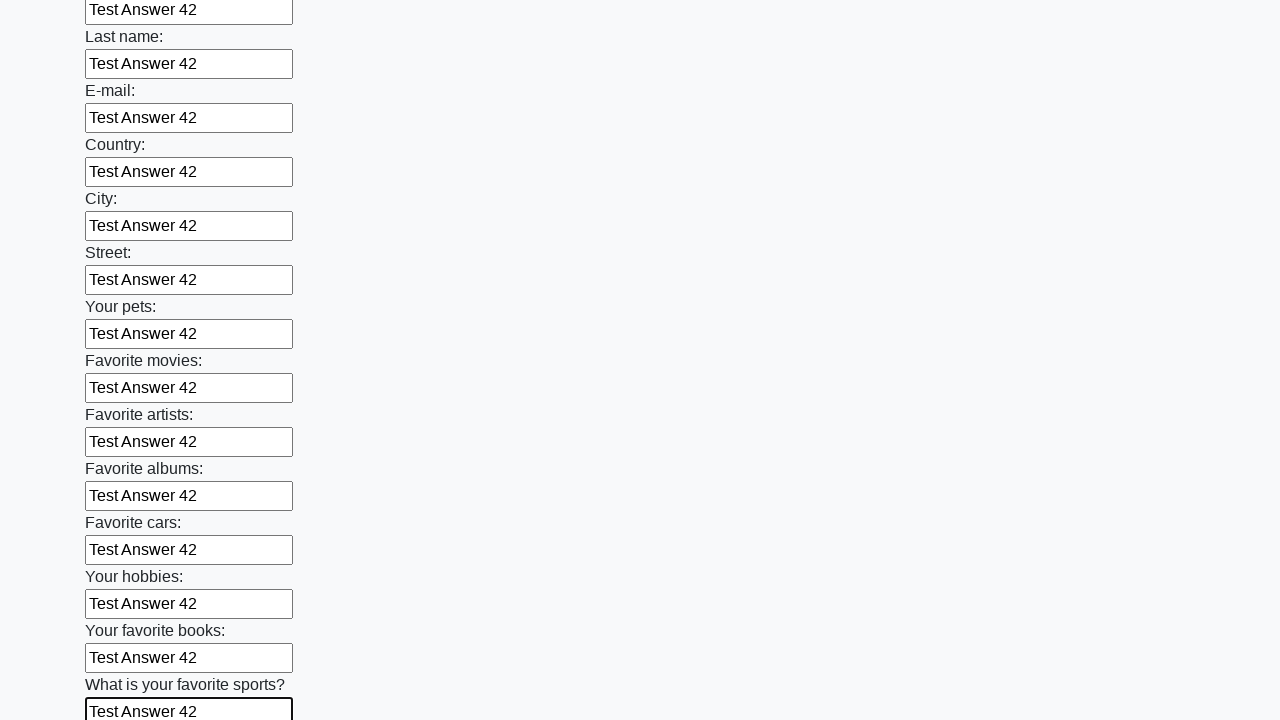

Filled text input field 15 of 100 with 'Test Answer 42' on input[type="text"] >> nth=14
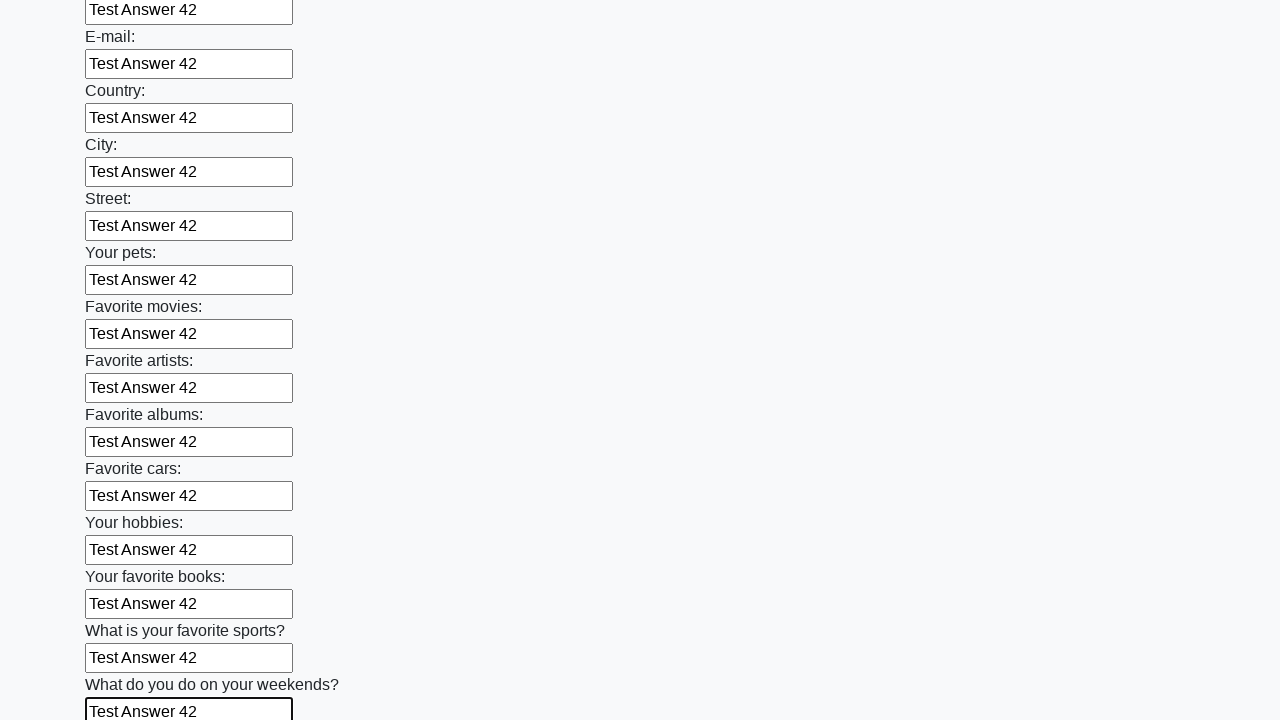

Filled text input field 16 of 100 with 'Test Answer 42' on input[type="text"] >> nth=15
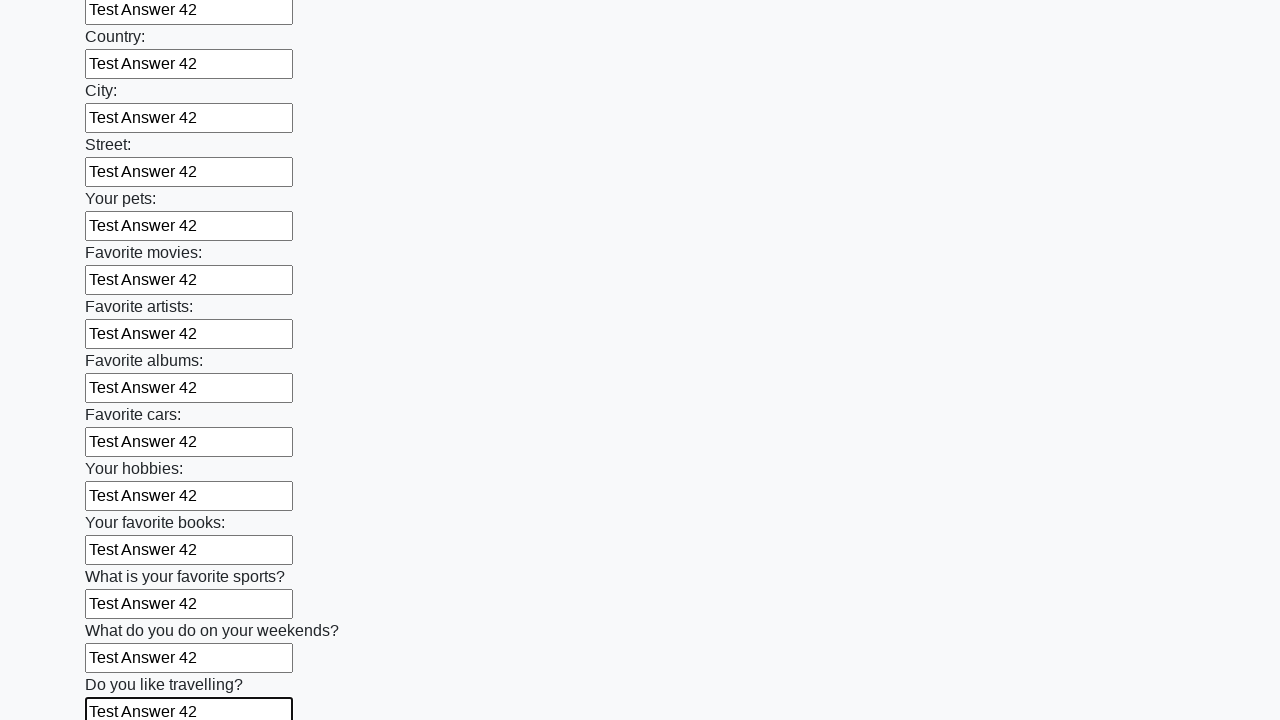

Filled text input field 17 of 100 with 'Test Answer 42' on input[type="text"] >> nth=16
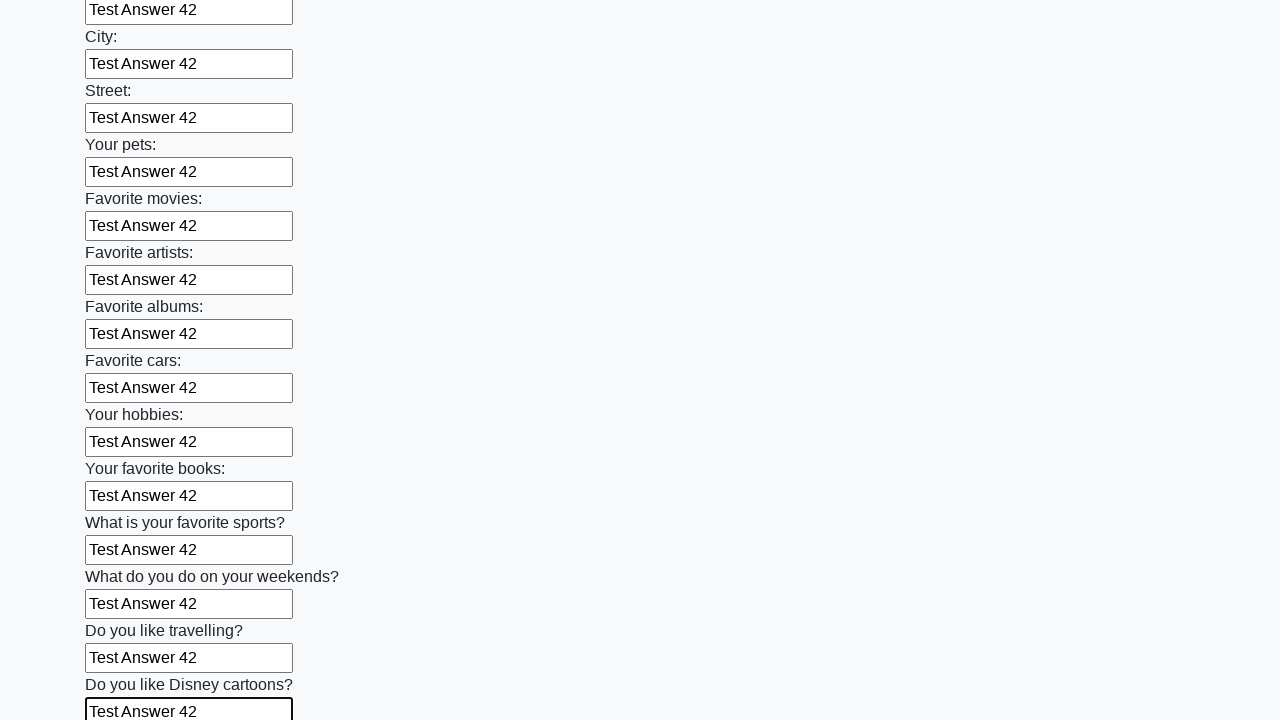

Filled text input field 18 of 100 with 'Test Answer 42' on input[type="text"] >> nth=17
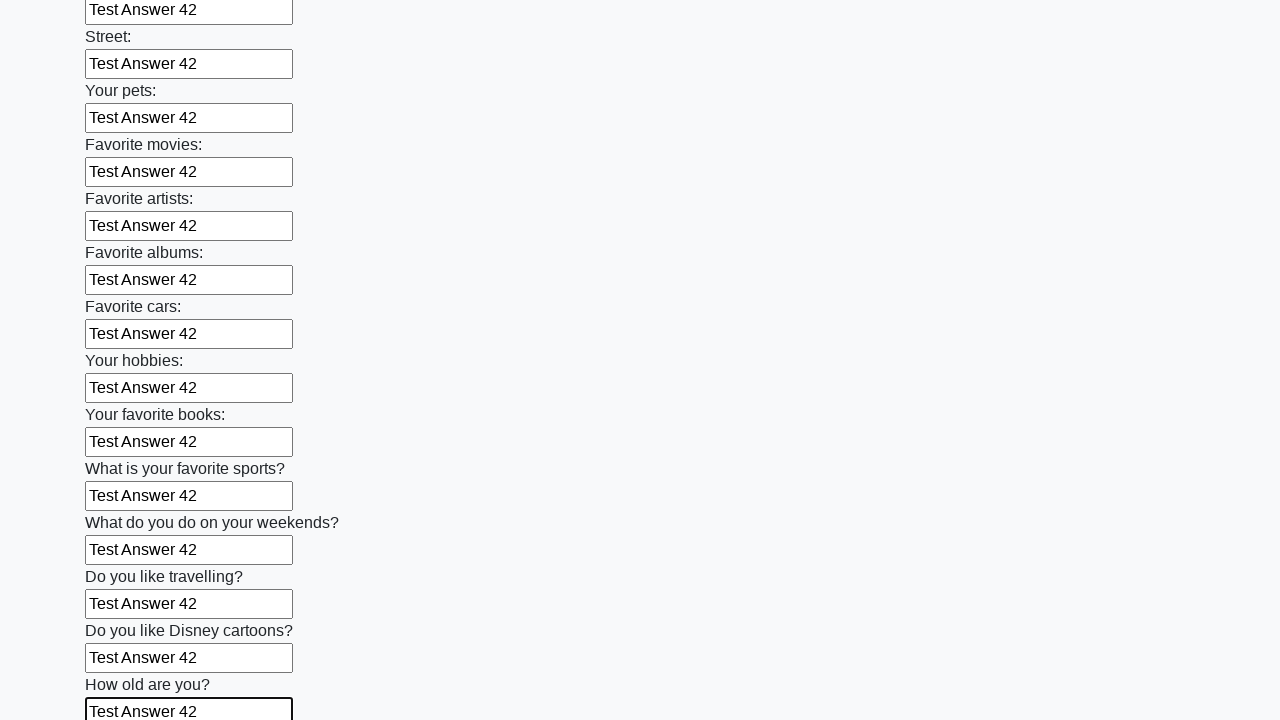

Filled text input field 19 of 100 with 'Test Answer 42' on input[type="text"] >> nth=18
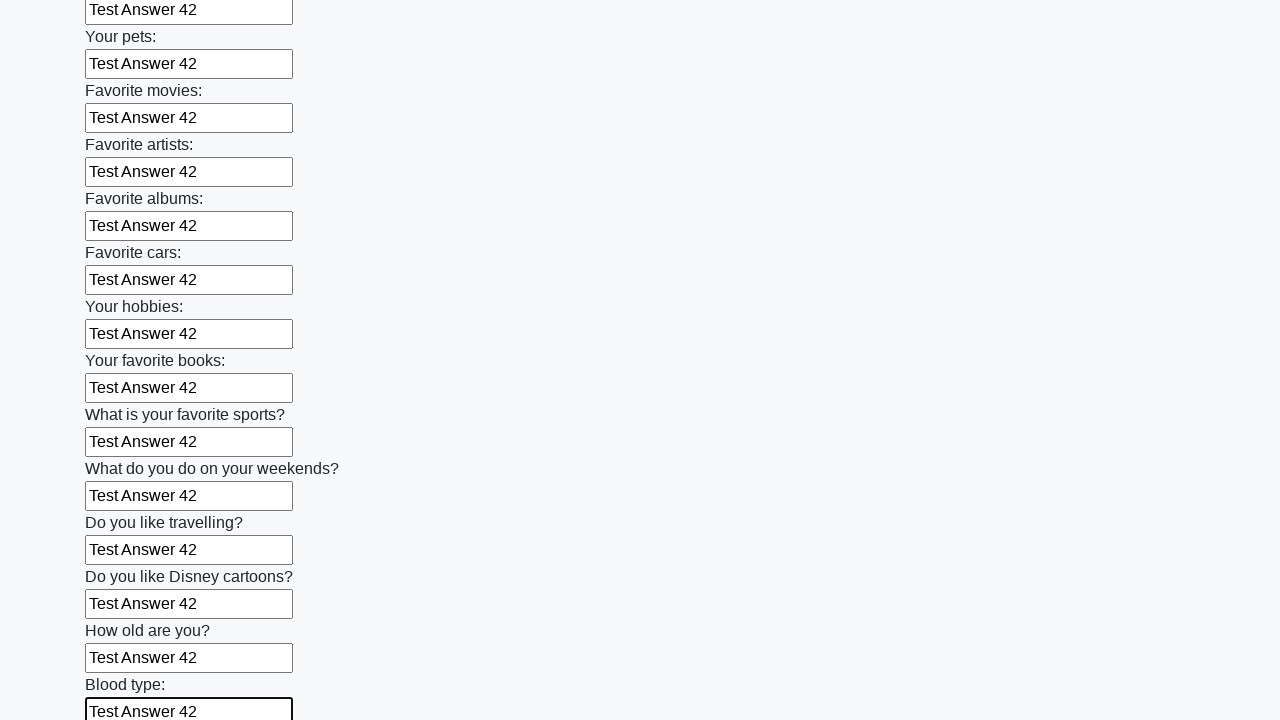

Filled text input field 20 of 100 with 'Test Answer 42' on input[type="text"] >> nth=19
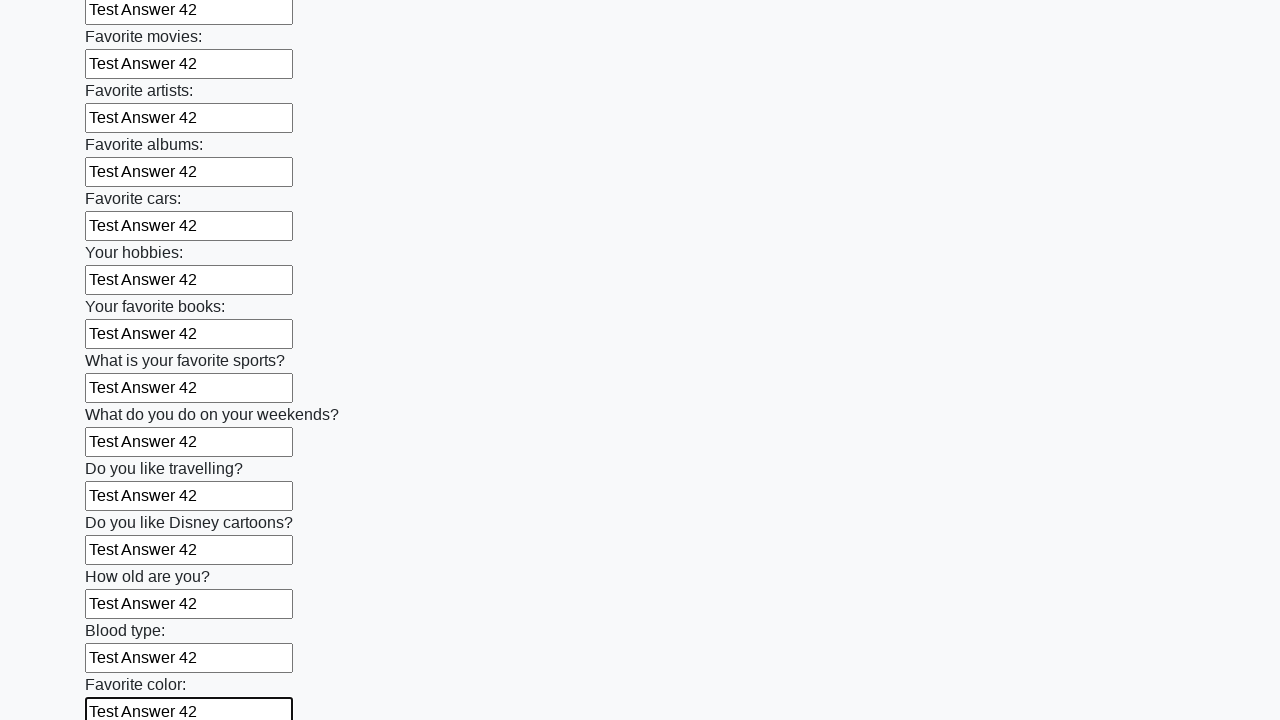

Filled text input field 21 of 100 with 'Test Answer 42' on input[type="text"] >> nth=20
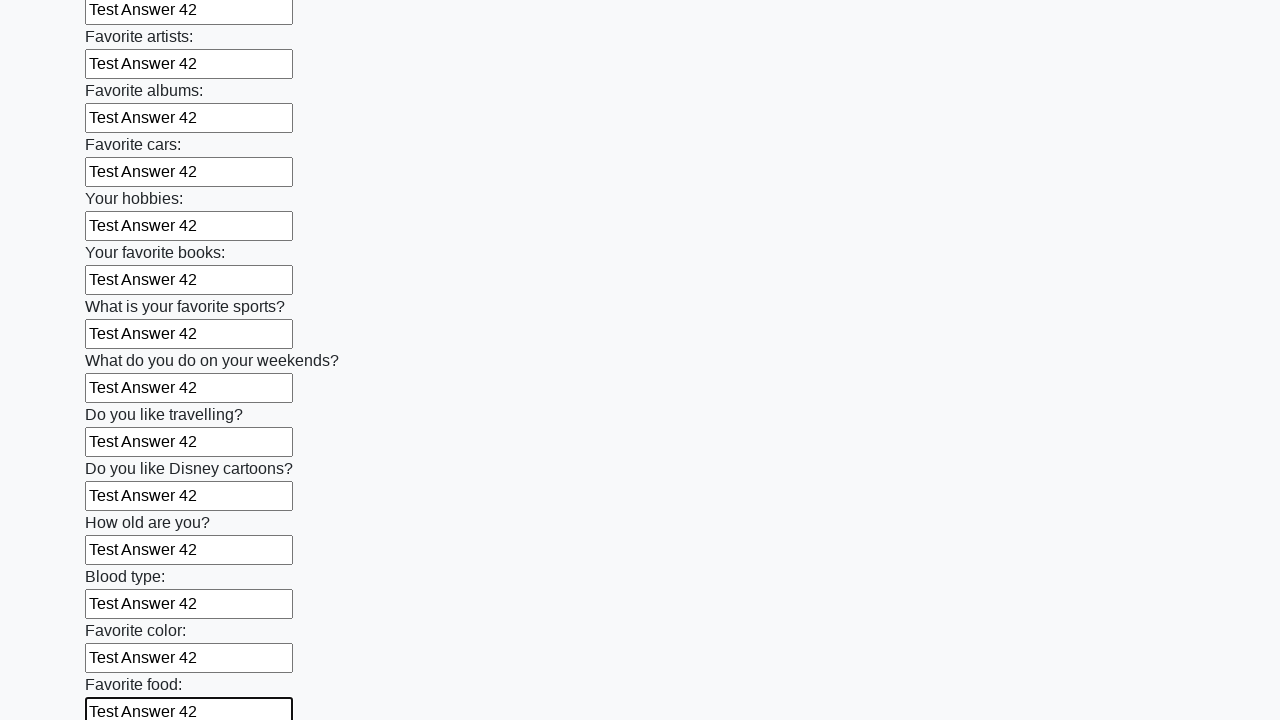

Filled text input field 22 of 100 with 'Test Answer 42' on input[type="text"] >> nth=21
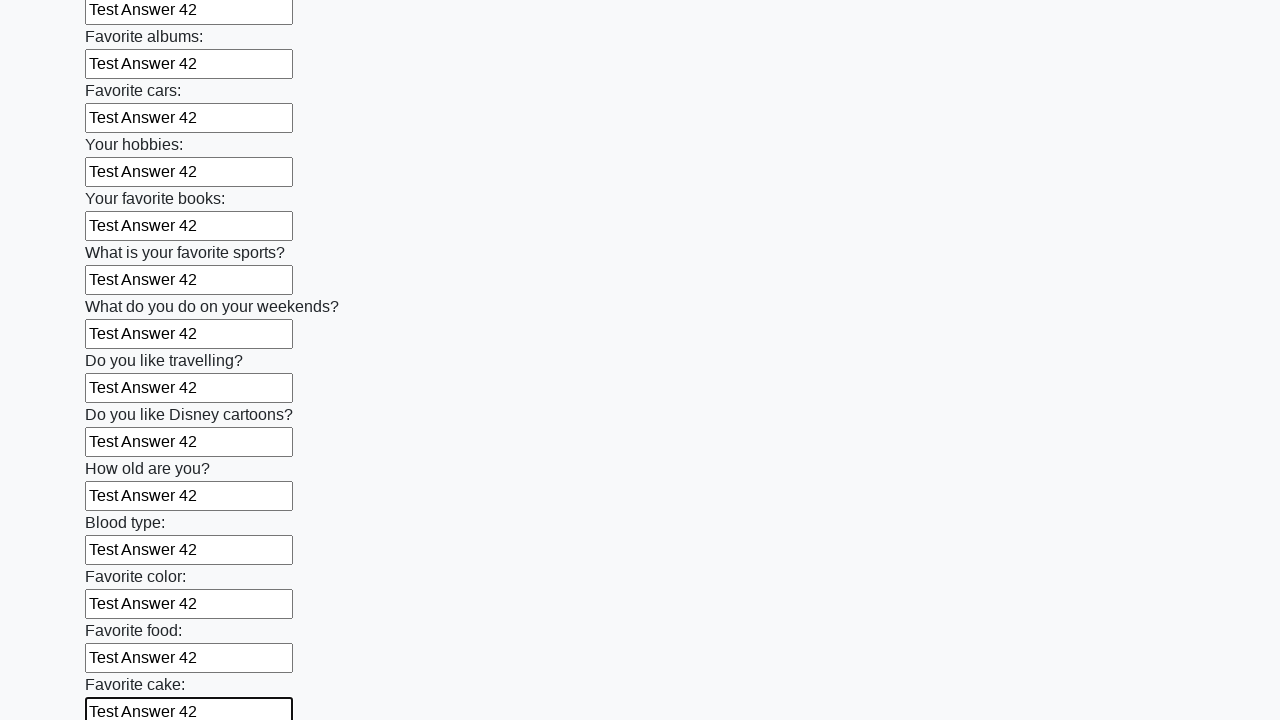

Filled text input field 23 of 100 with 'Test Answer 42' on input[type="text"] >> nth=22
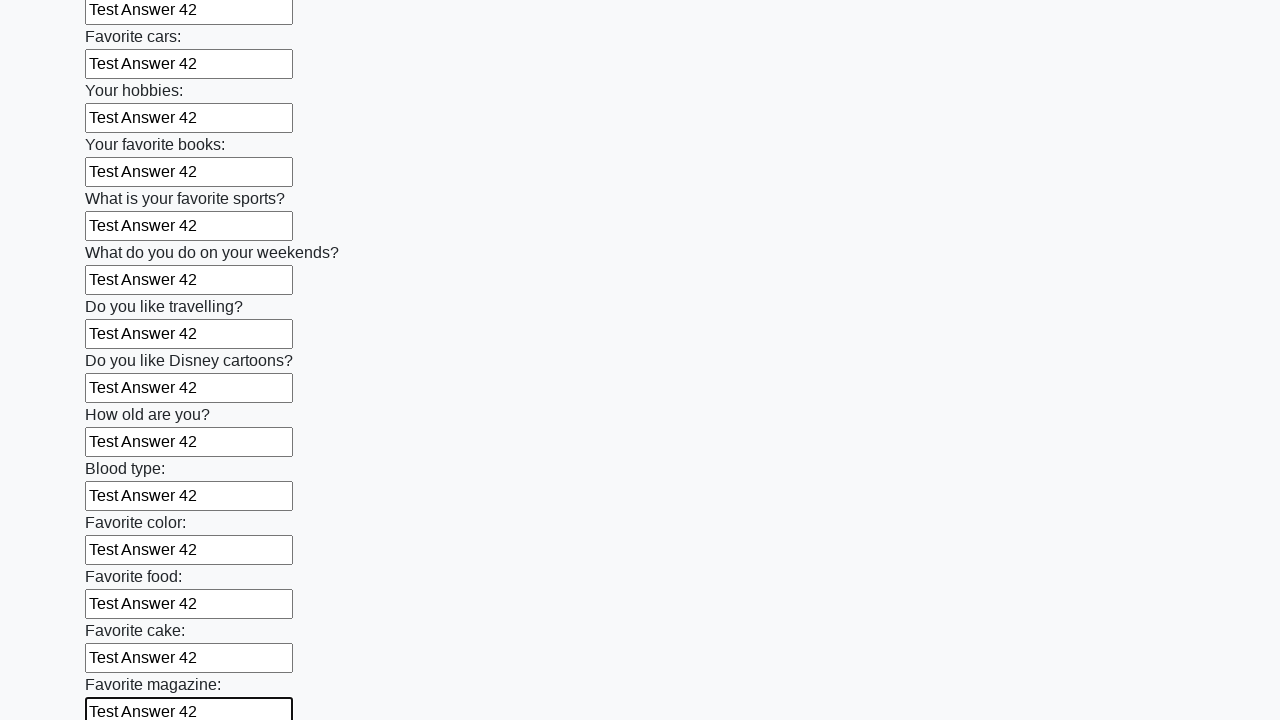

Filled text input field 24 of 100 with 'Test Answer 42' on input[type="text"] >> nth=23
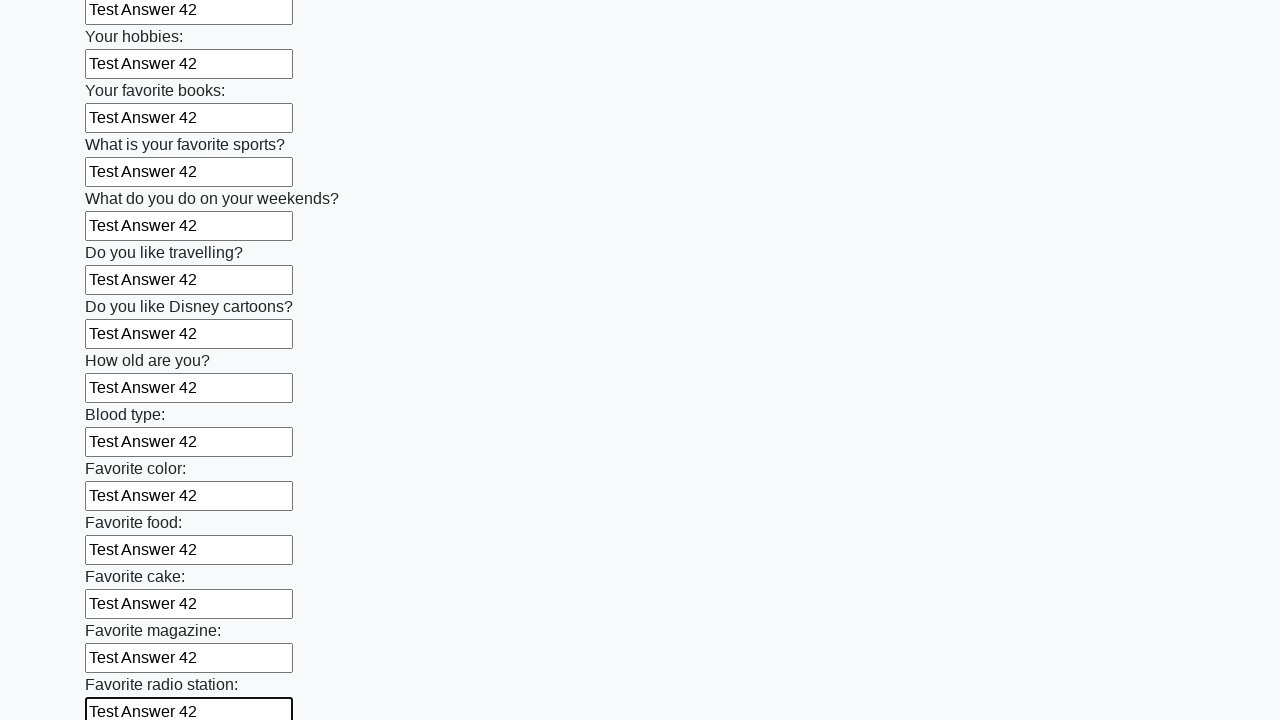

Filled text input field 25 of 100 with 'Test Answer 42' on input[type="text"] >> nth=24
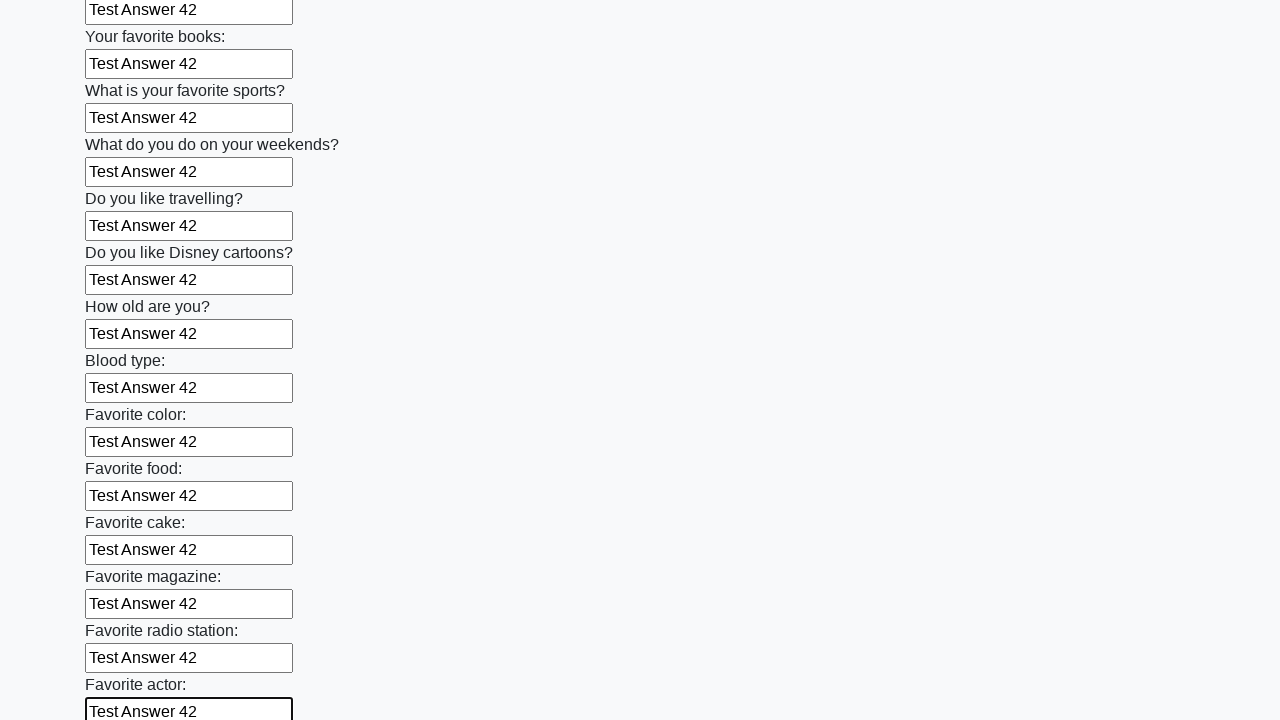

Filled text input field 26 of 100 with 'Test Answer 42' on input[type="text"] >> nth=25
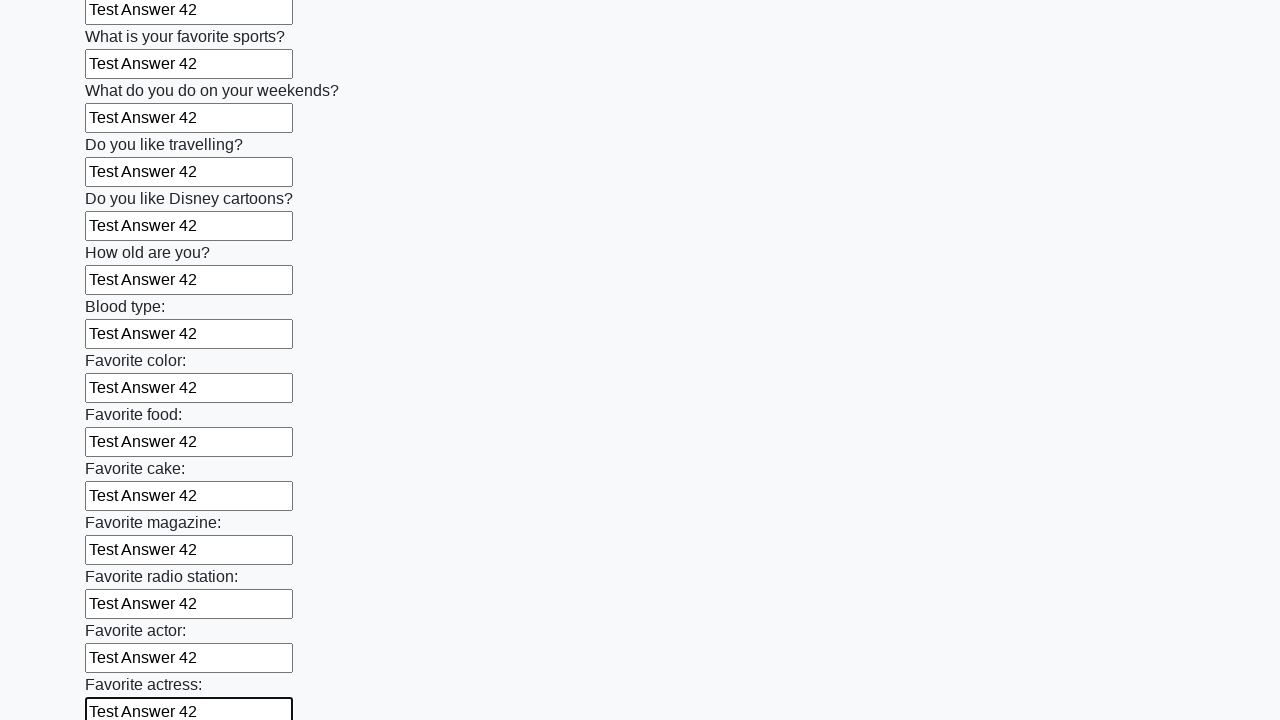

Filled text input field 27 of 100 with 'Test Answer 42' on input[type="text"] >> nth=26
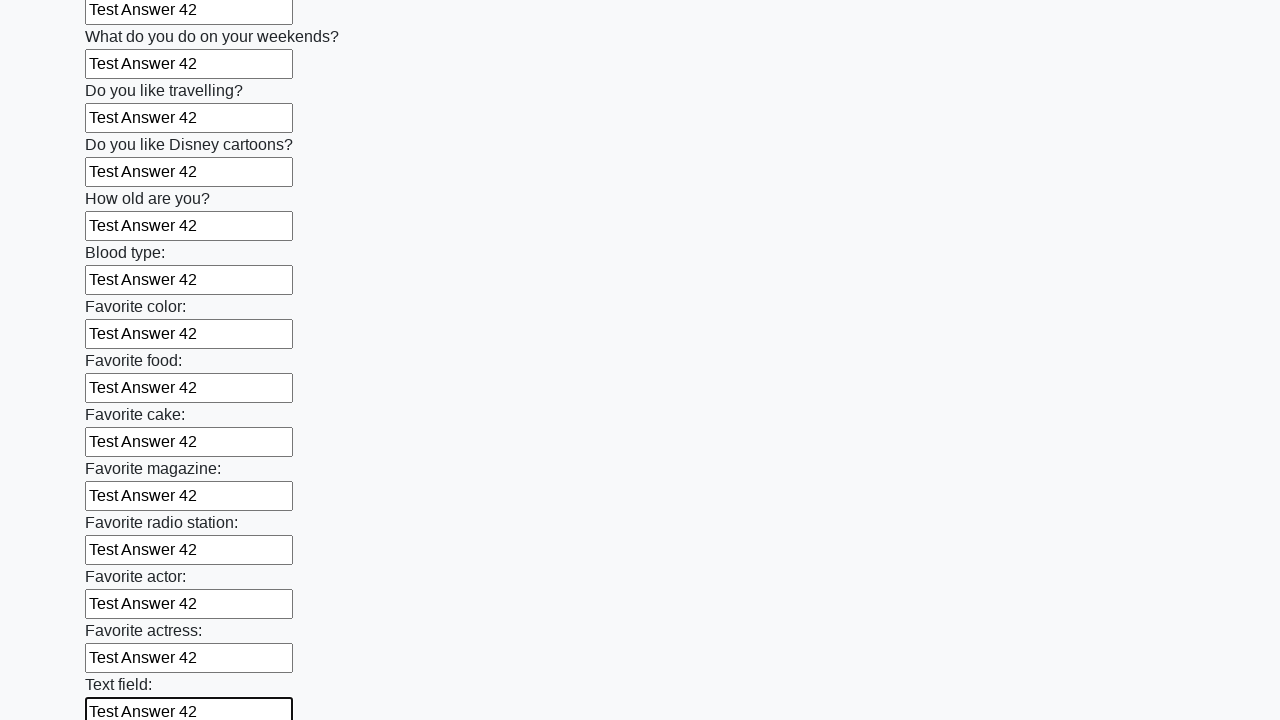

Filled text input field 28 of 100 with 'Test Answer 42' on input[type="text"] >> nth=27
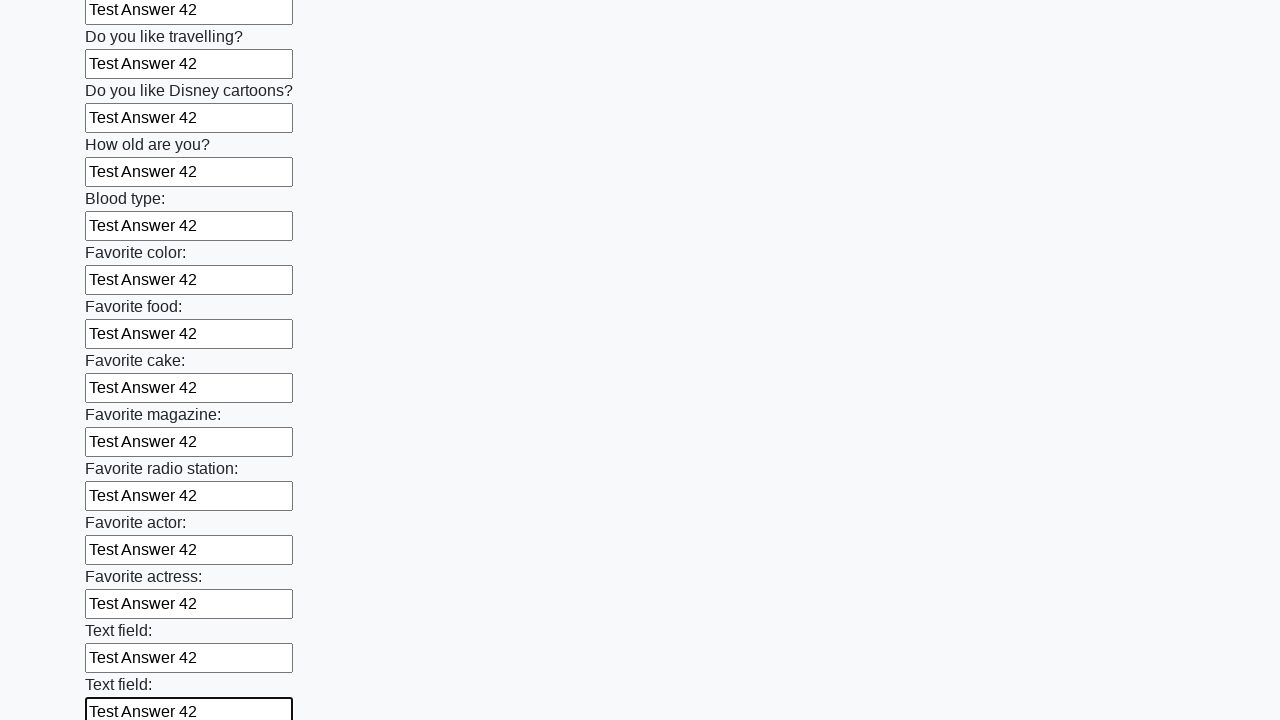

Filled text input field 29 of 100 with 'Test Answer 42' on input[type="text"] >> nth=28
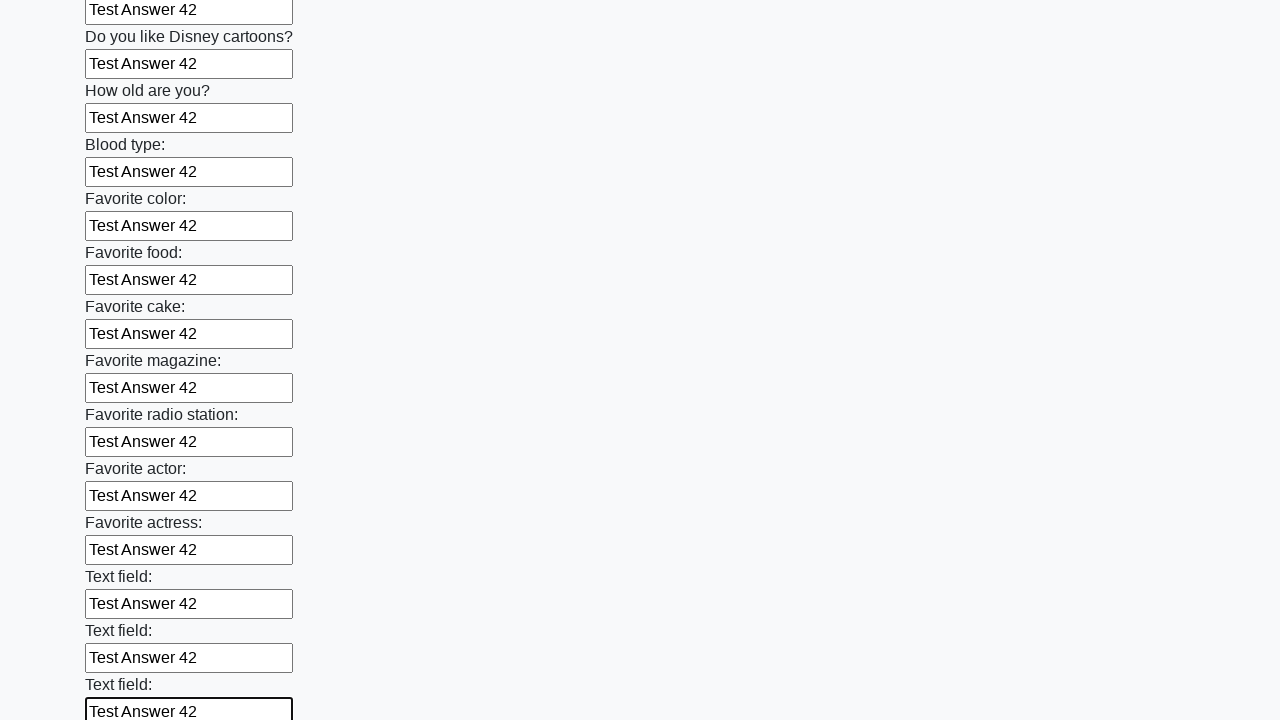

Filled text input field 30 of 100 with 'Test Answer 42' on input[type="text"] >> nth=29
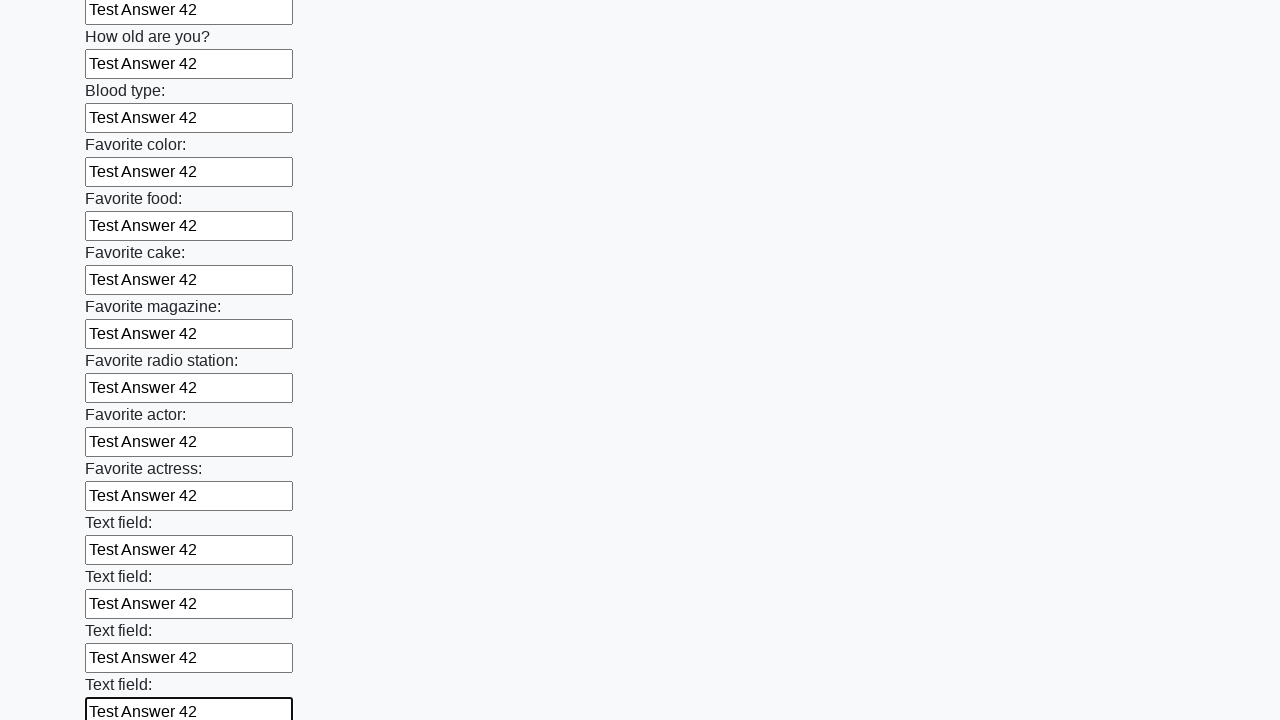

Filled text input field 31 of 100 with 'Test Answer 42' on input[type="text"] >> nth=30
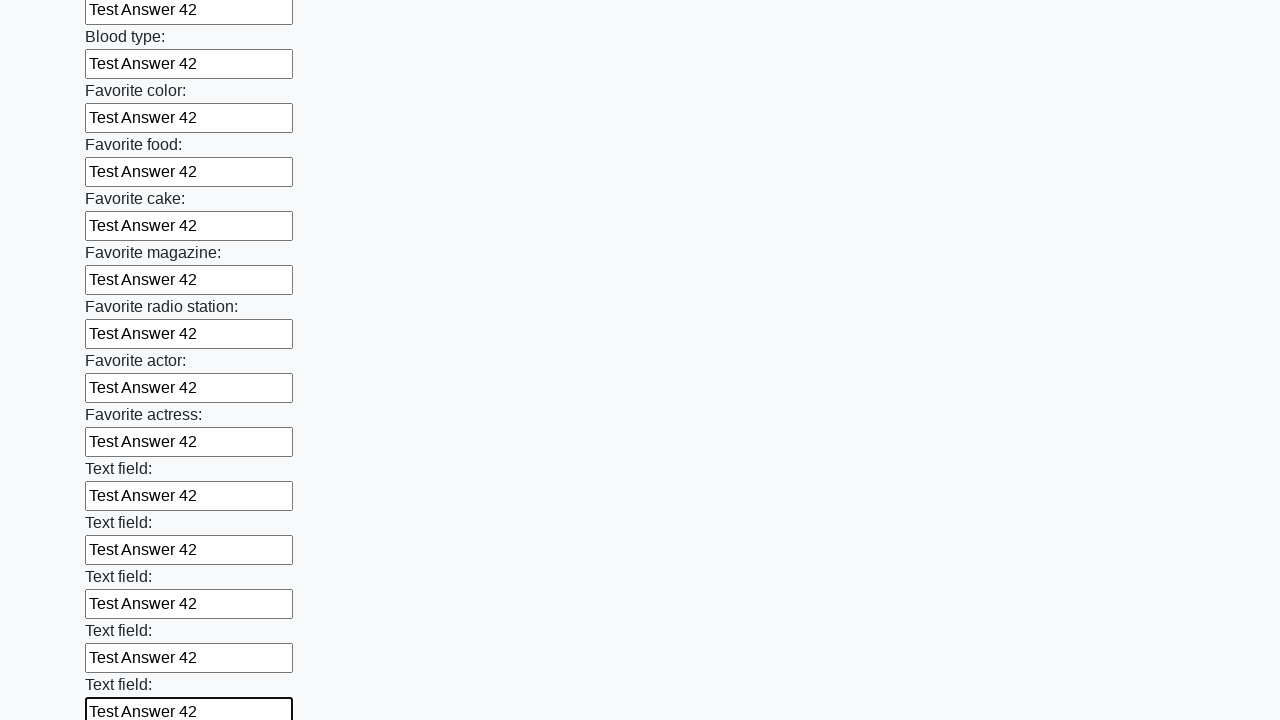

Filled text input field 32 of 100 with 'Test Answer 42' on input[type="text"] >> nth=31
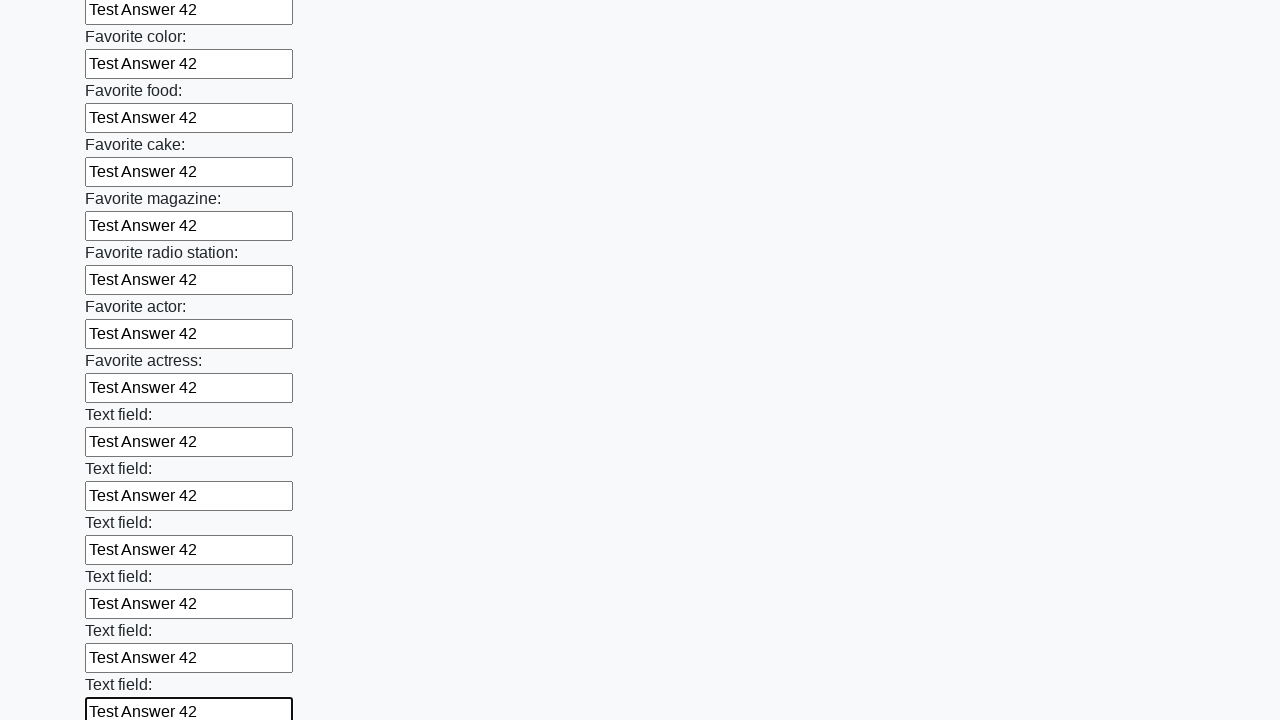

Filled text input field 33 of 100 with 'Test Answer 42' on input[type="text"] >> nth=32
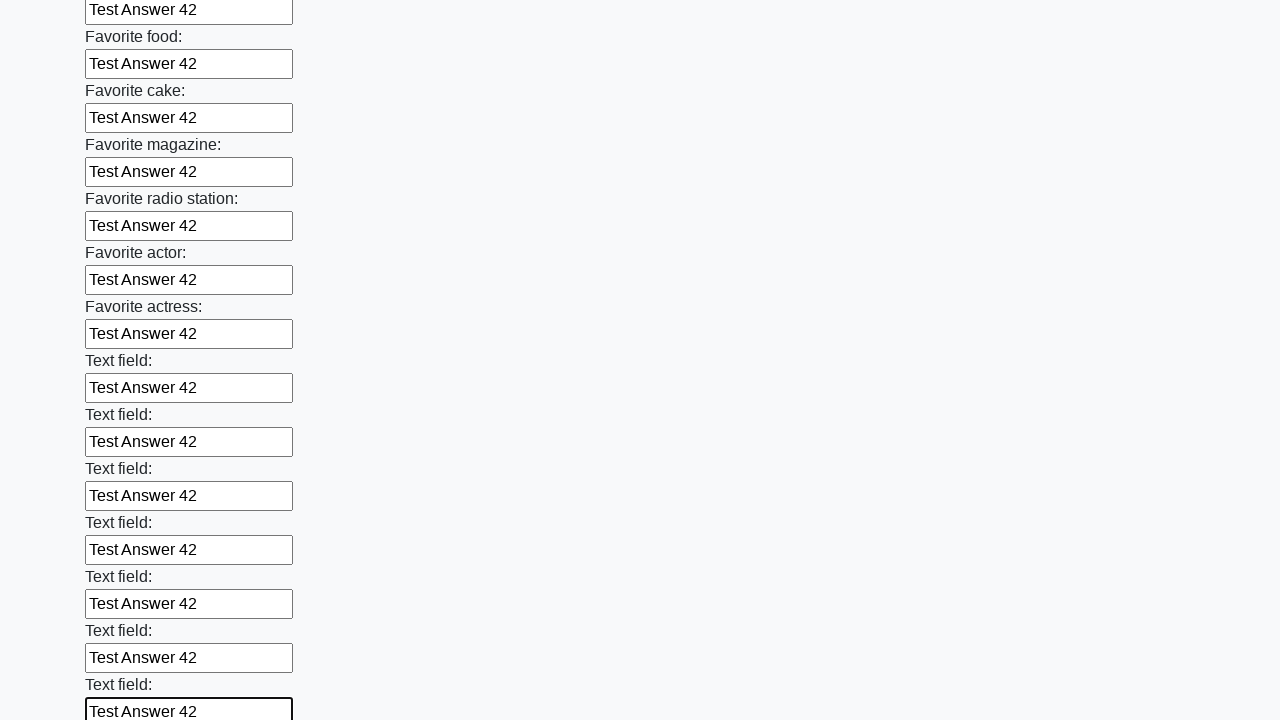

Filled text input field 34 of 100 with 'Test Answer 42' on input[type="text"] >> nth=33
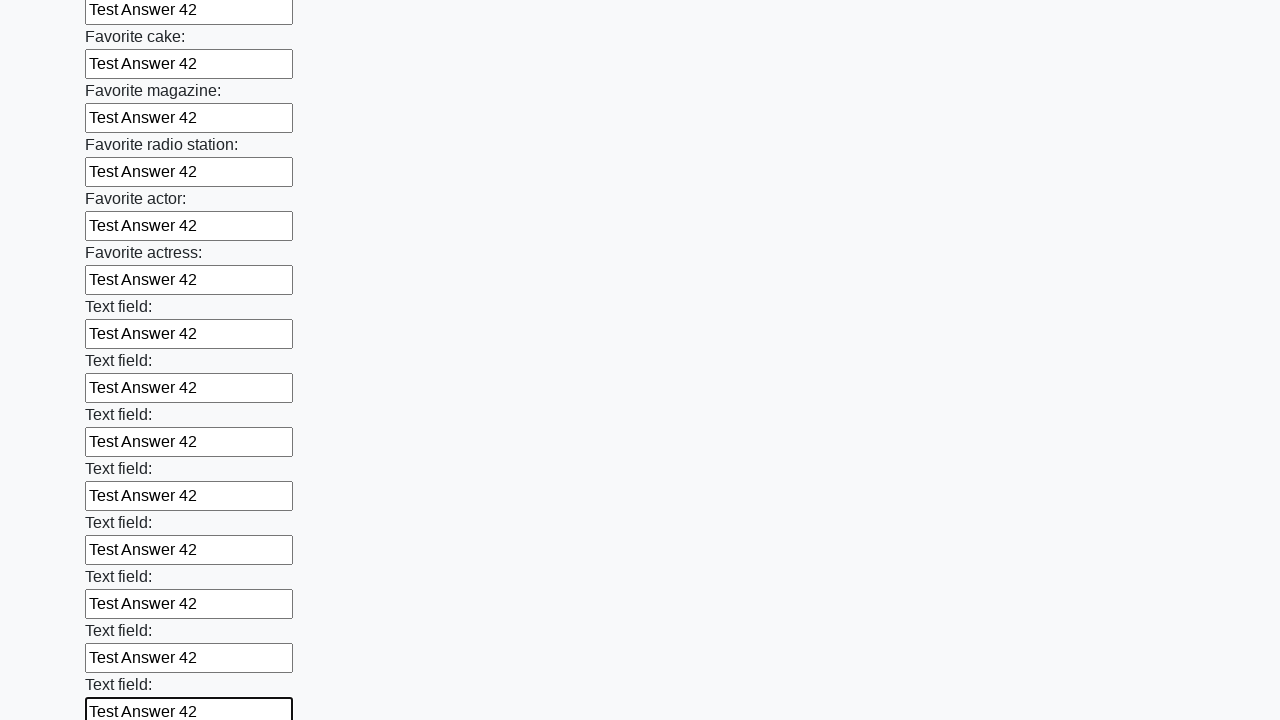

Filled text input field 35 of 100 with 'Test Answer 42' on input[type="text"] >> nth=34
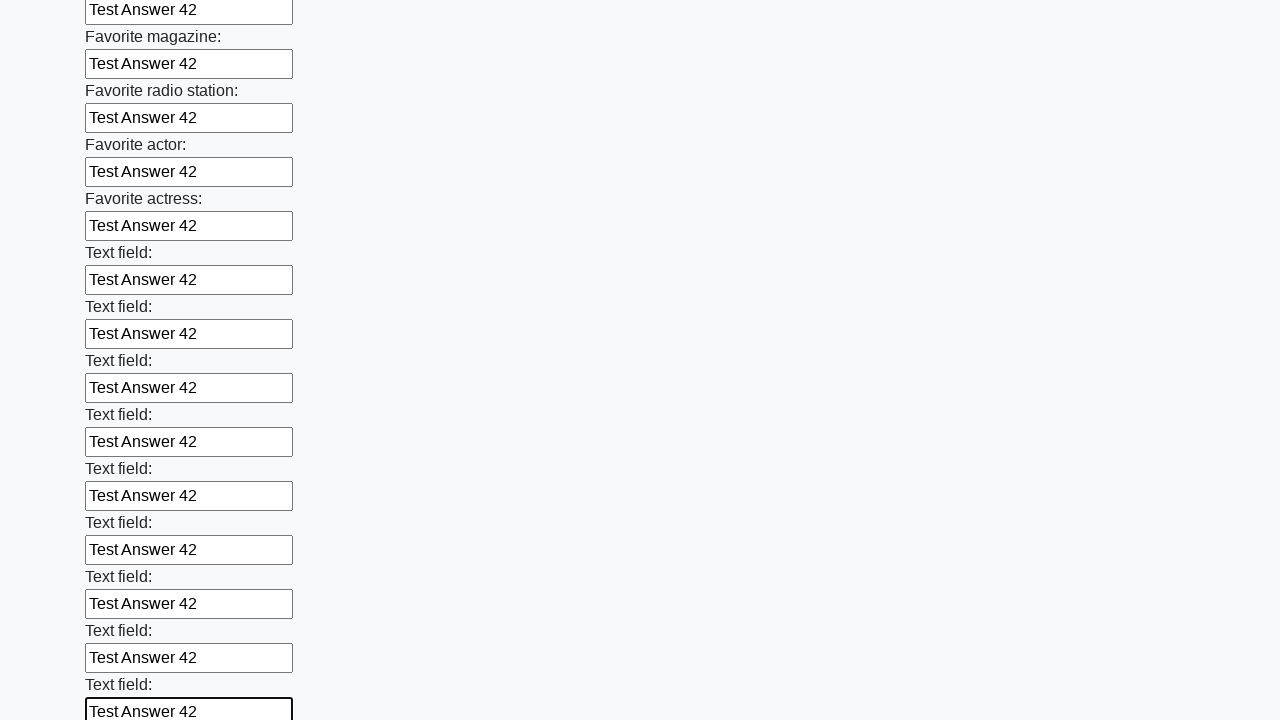

Filled text input field 36 of 100 with 'Test Answer 42' on input[type="text"] >> nth=35
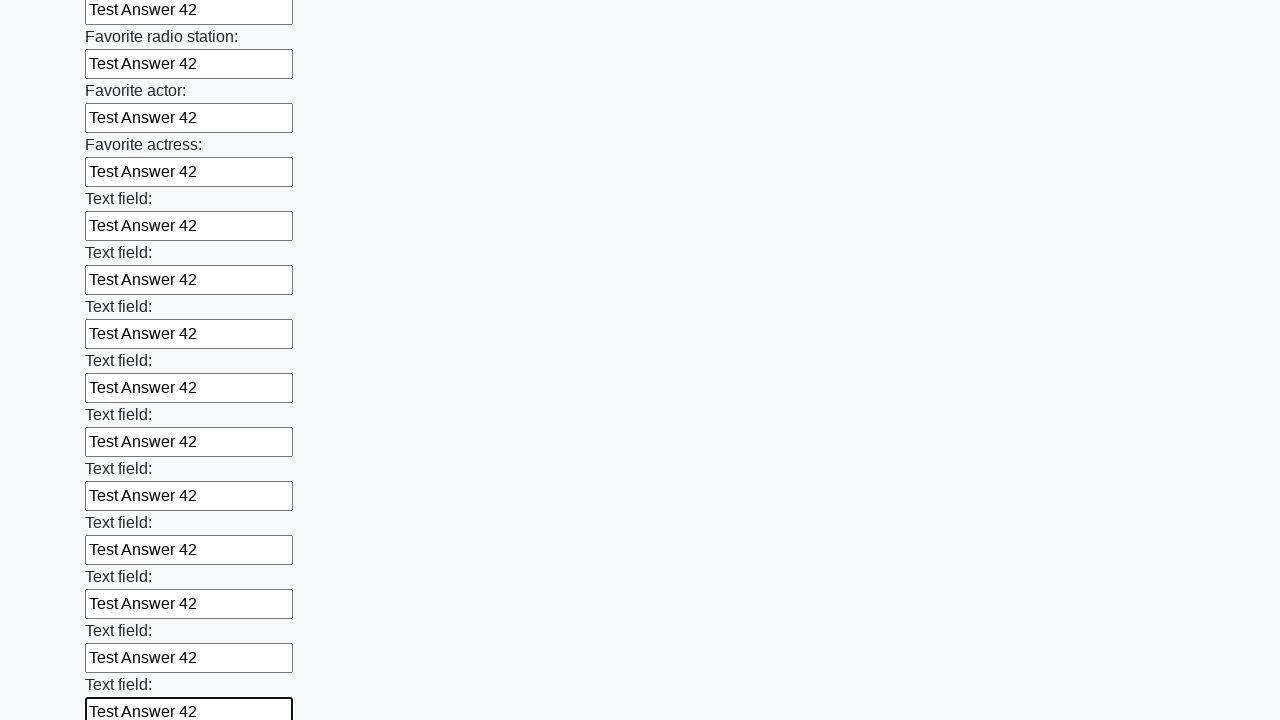

Filled text input field 37 of 100 with 'Test Answer 42' on input[type="text"] >> nth=36
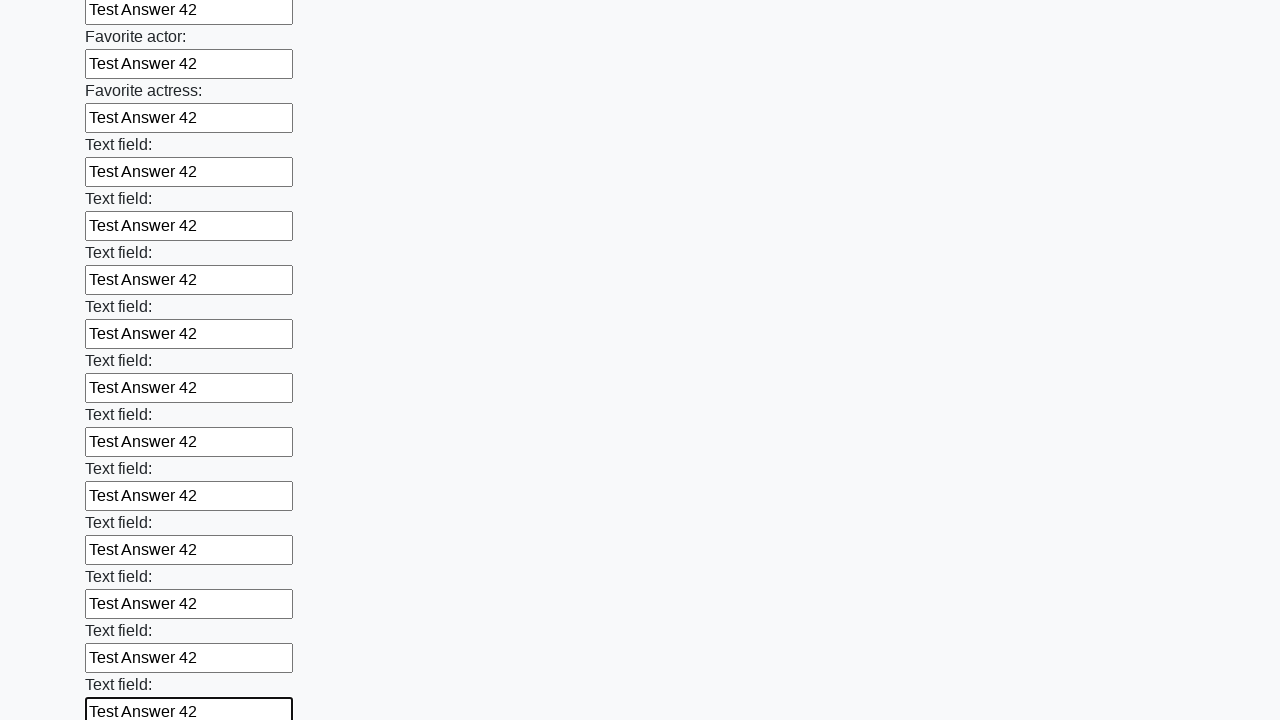

Filled text input field 38 of 100 with 'Test Answer 42' on input[type="text"] >> nth=37
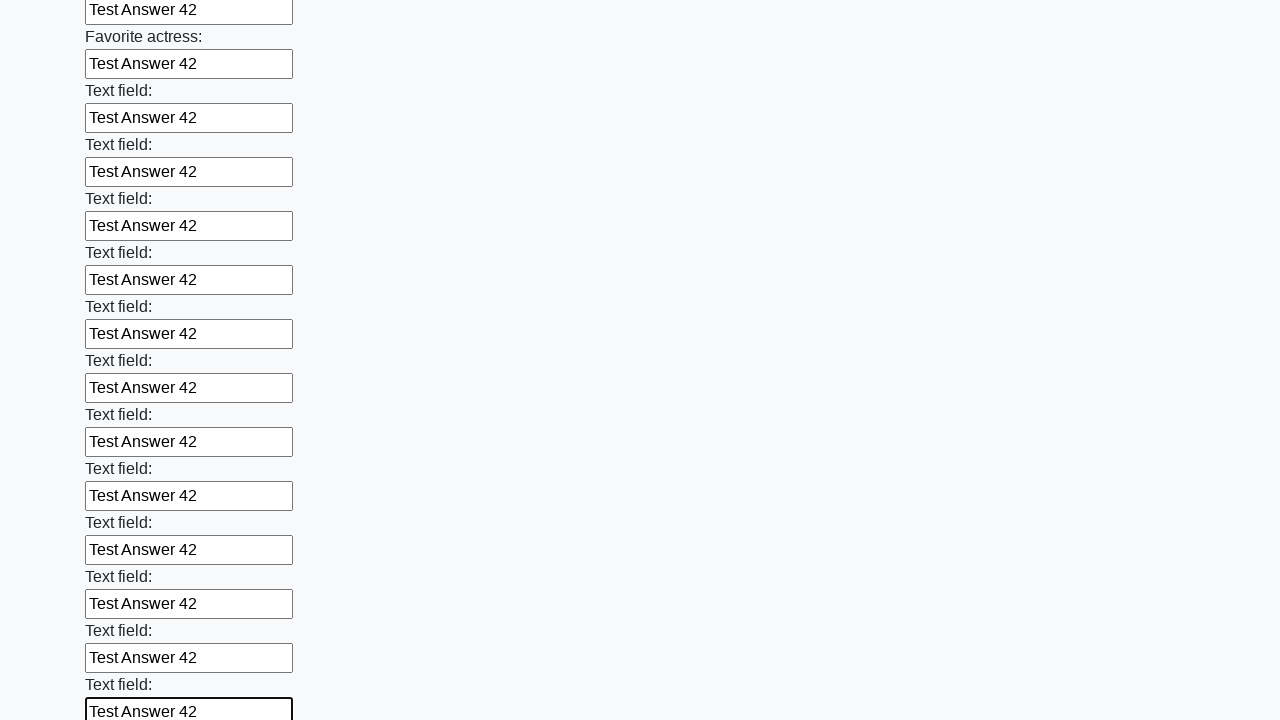

Filled text input field 39 of 100 with 'Test Answer 42' on input[type="text"] >> nth=38
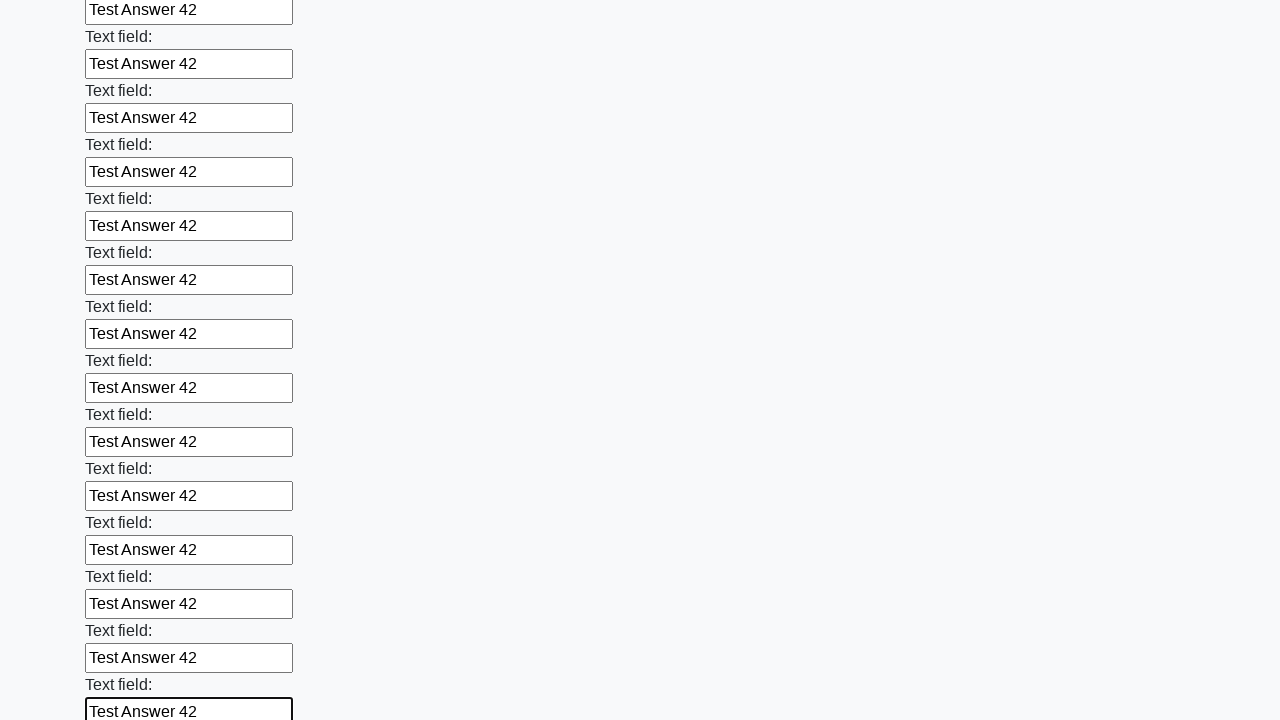

Filled text input field 40 of 100 with 'Test Answer 42' on input[type="text"] >> nth=39
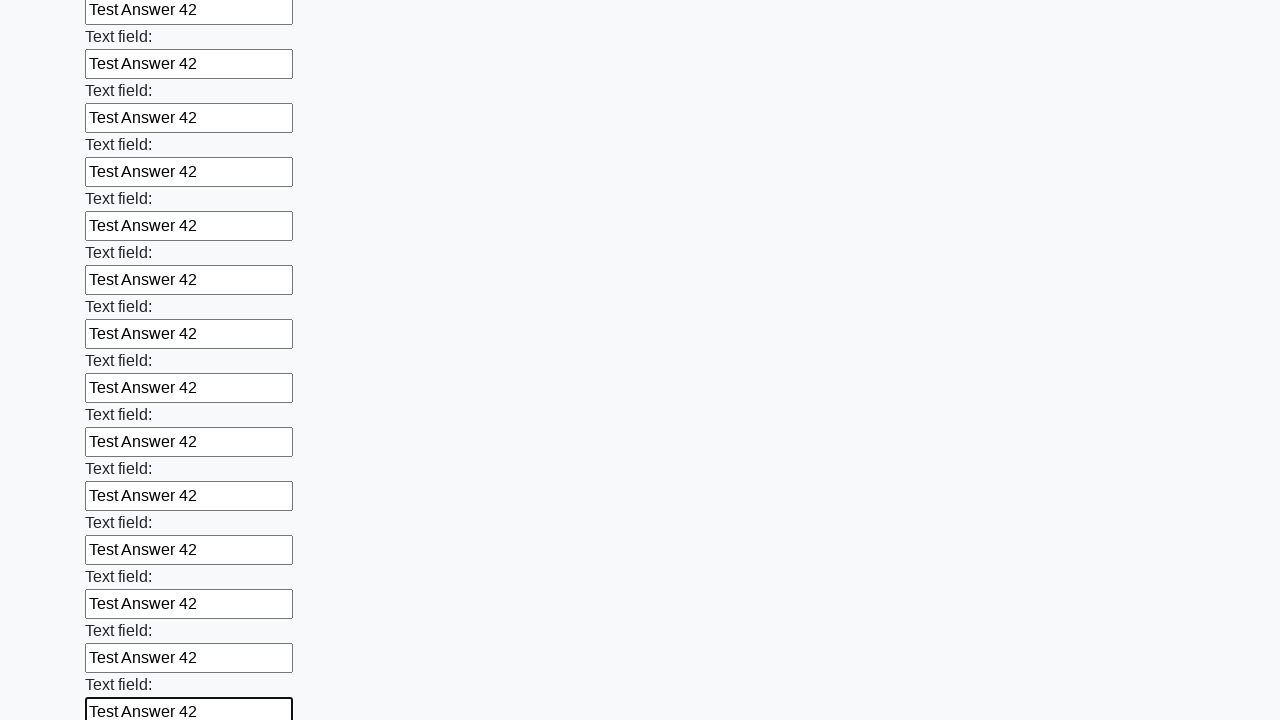

Filled text input field 41 of 100 with 'Test Answer 42' on input[type="text"] >> nth=40
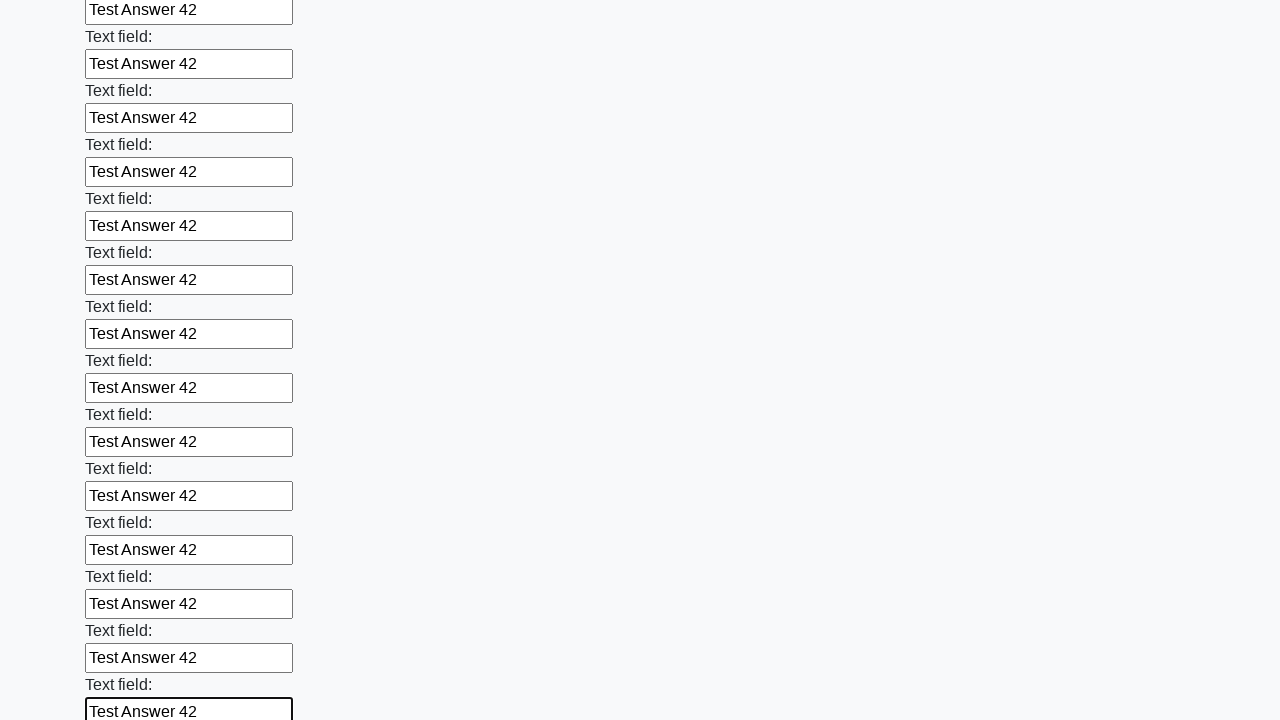

Filled text input field 42 of 100 with 'Test Answer 42' on input[type="text"] >> nth=41
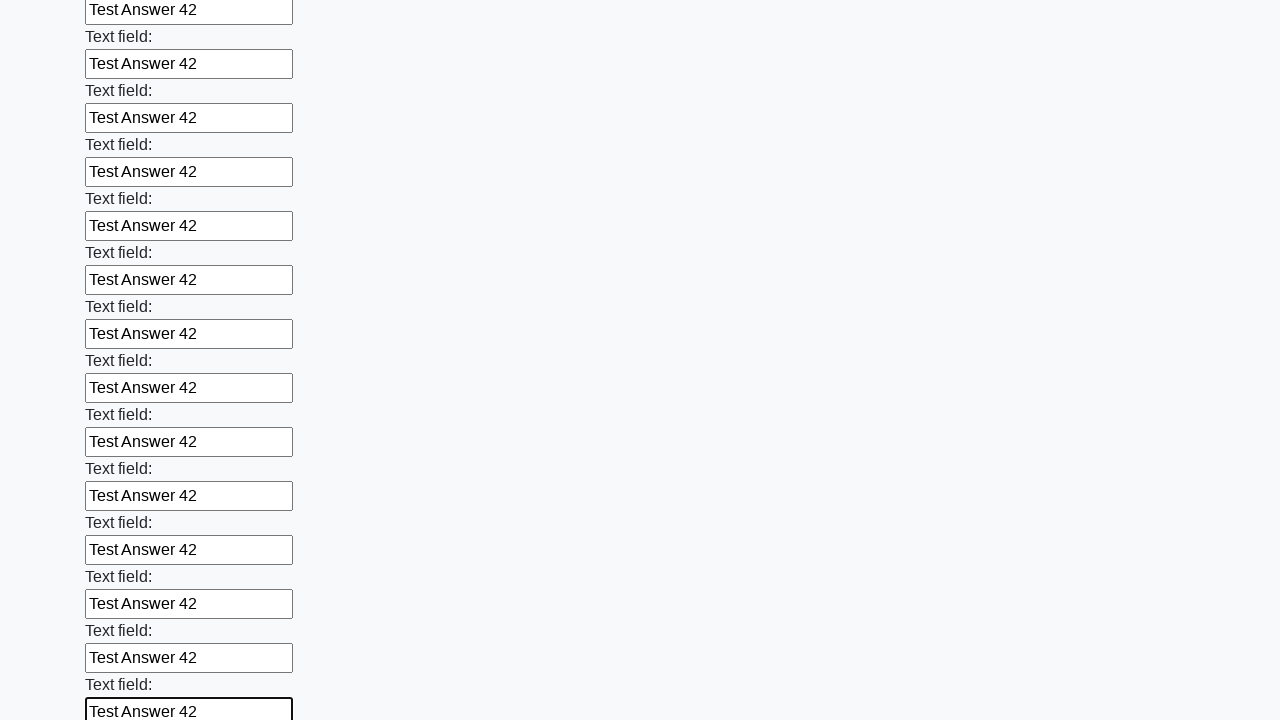

Filled text input field 43 of 100 with 'Test Answer 42' on input[type="text"] >> nth=42
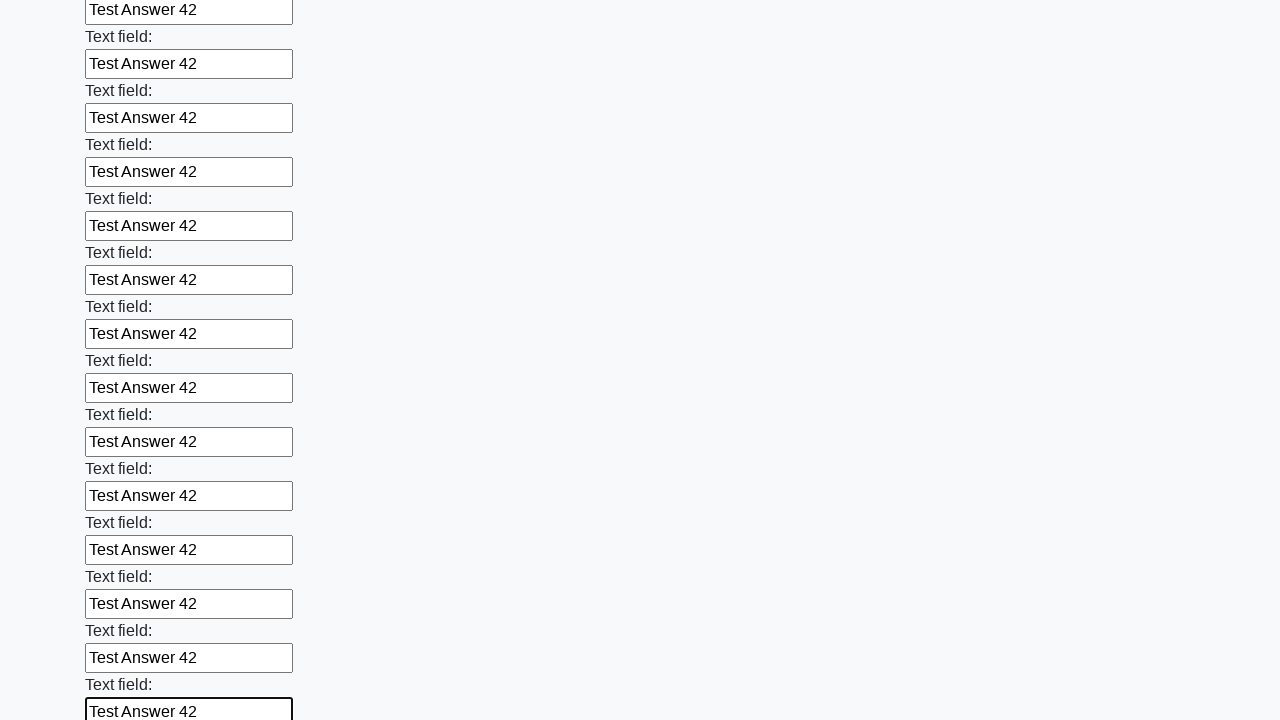

Filled text input field 44 of 100 with 'Test Answer 42' on input[type="text"] >> nth=43
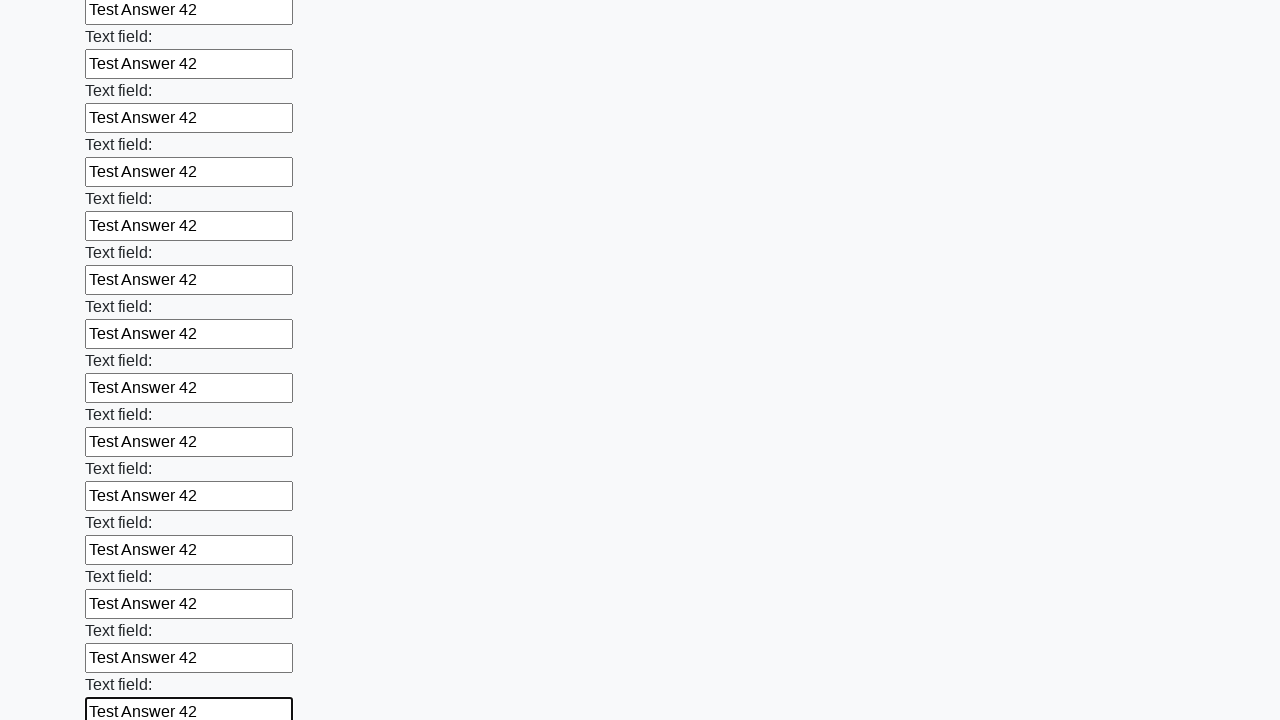

Filled text input field 45 of 100 with 'Test Answer 42' on input[type="text"] >> nth=44
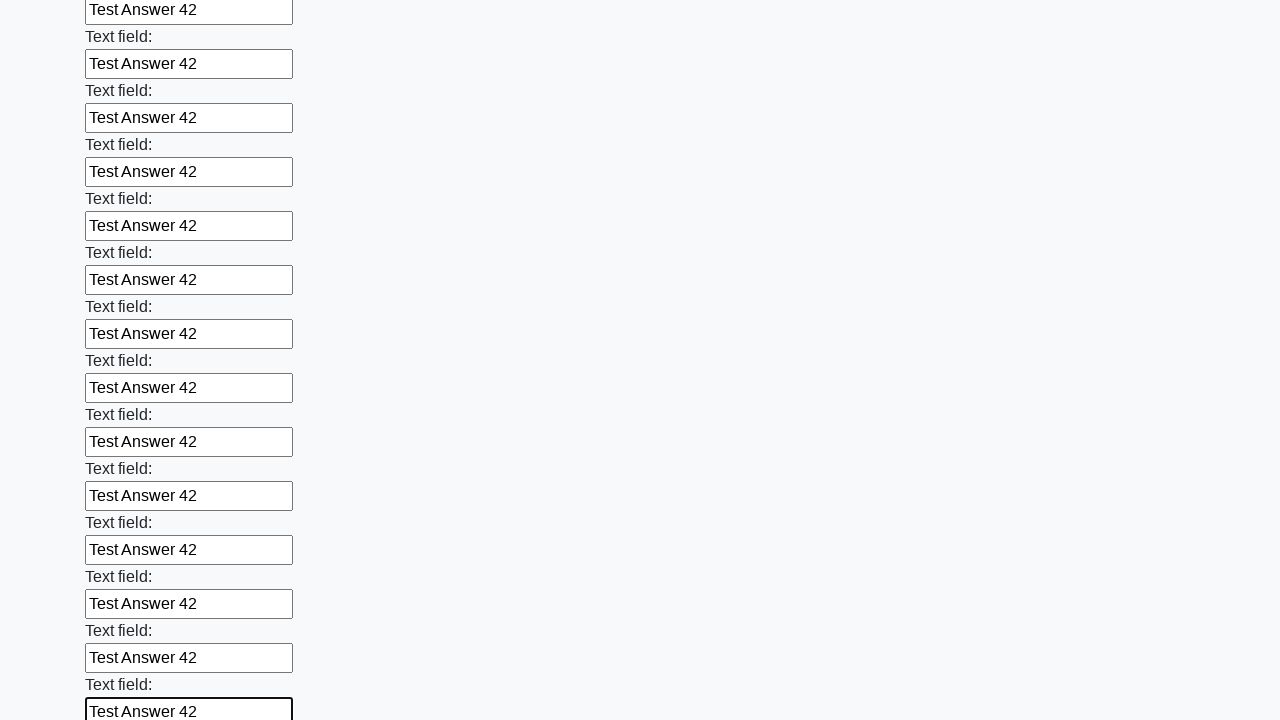

Filled text input field 46 of 100 with 'Test Answer 42' on input[type="text"] >> nth=45
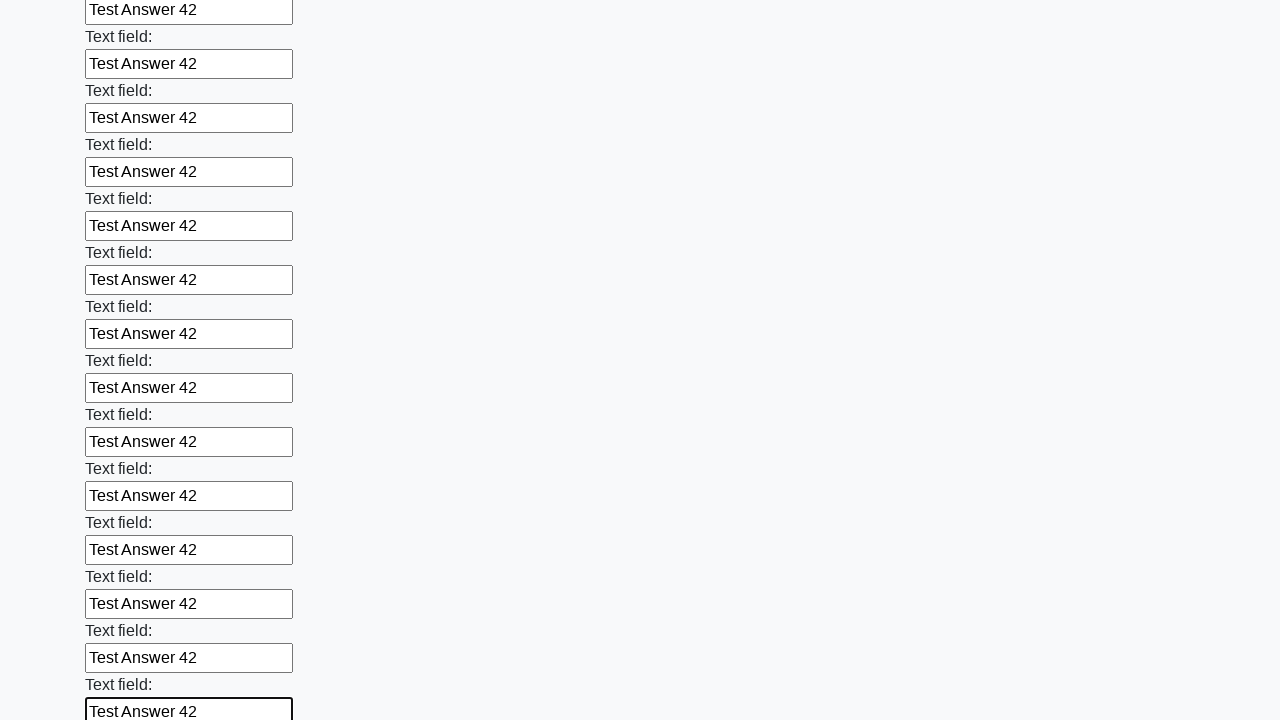

Filled text input field 47 of 100 with 'Test Answer 42' on input[type="text"] >> nth=46
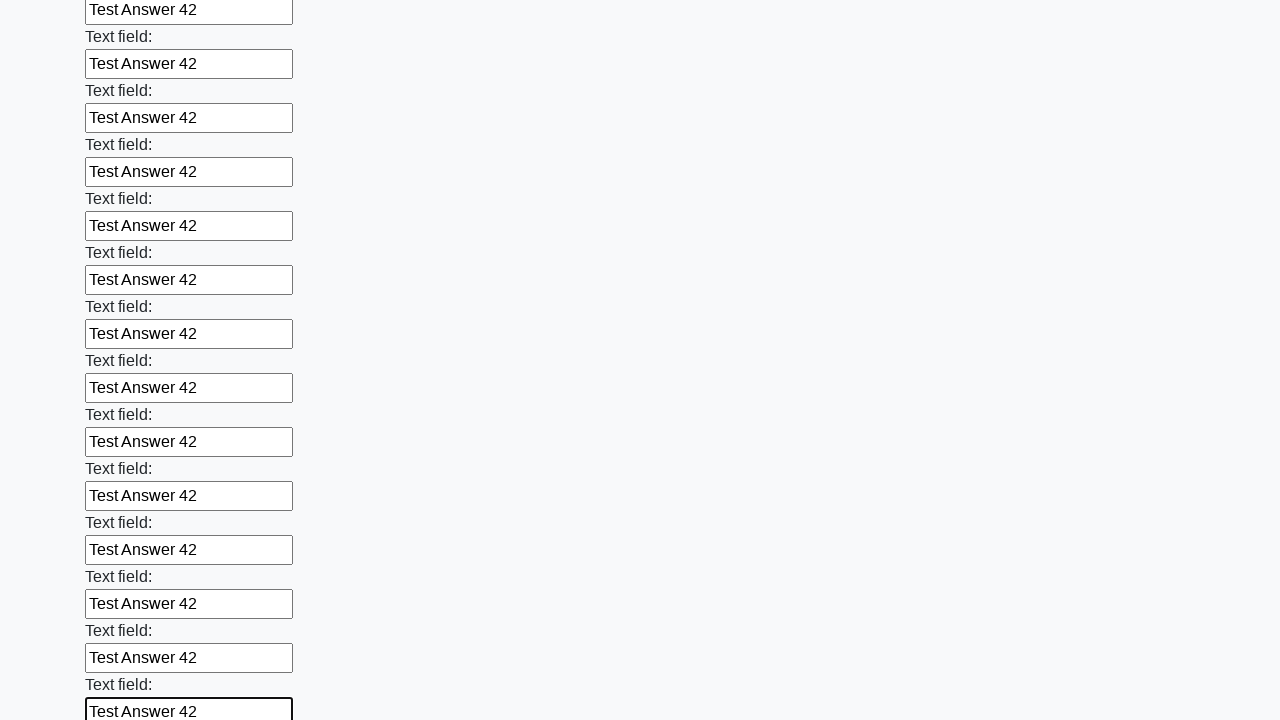

Filled text input field 48 of 100 with 'Test Answer 42' on input[type="text"] >> nth=47
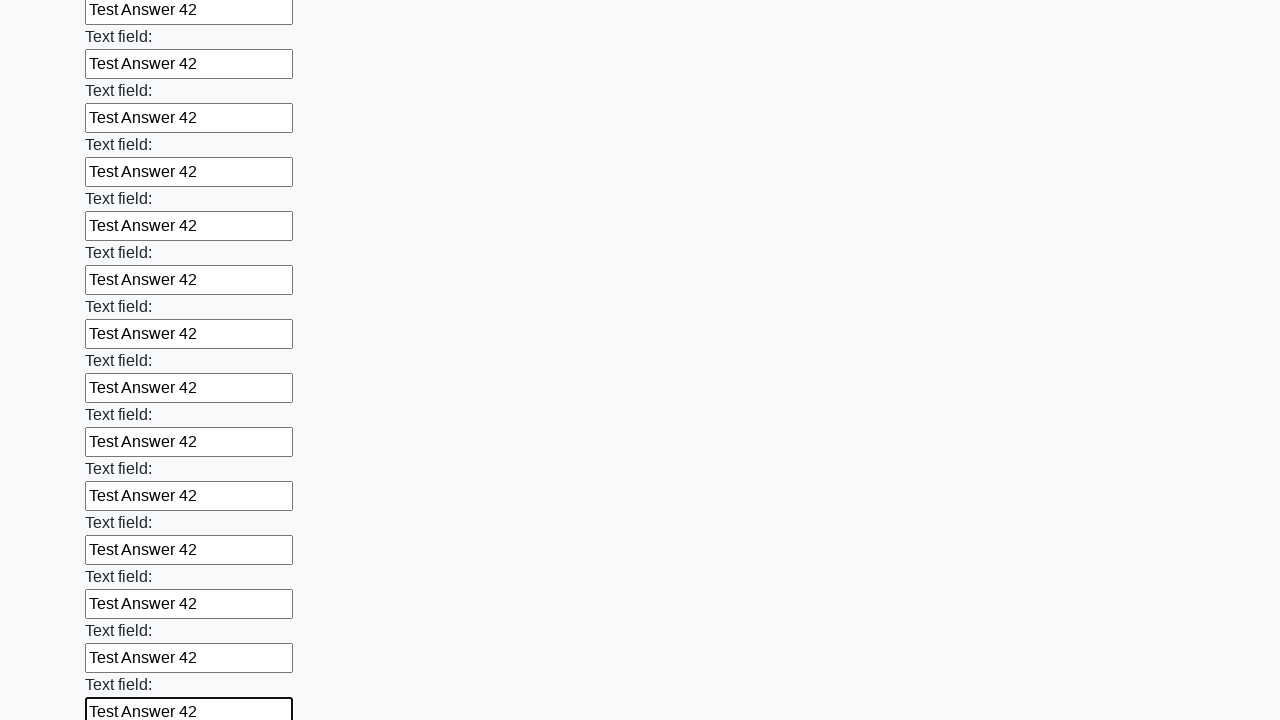

Filled text input field 49 of 100 with 'Test Answer 42' on input[type="text"] >> nth=48
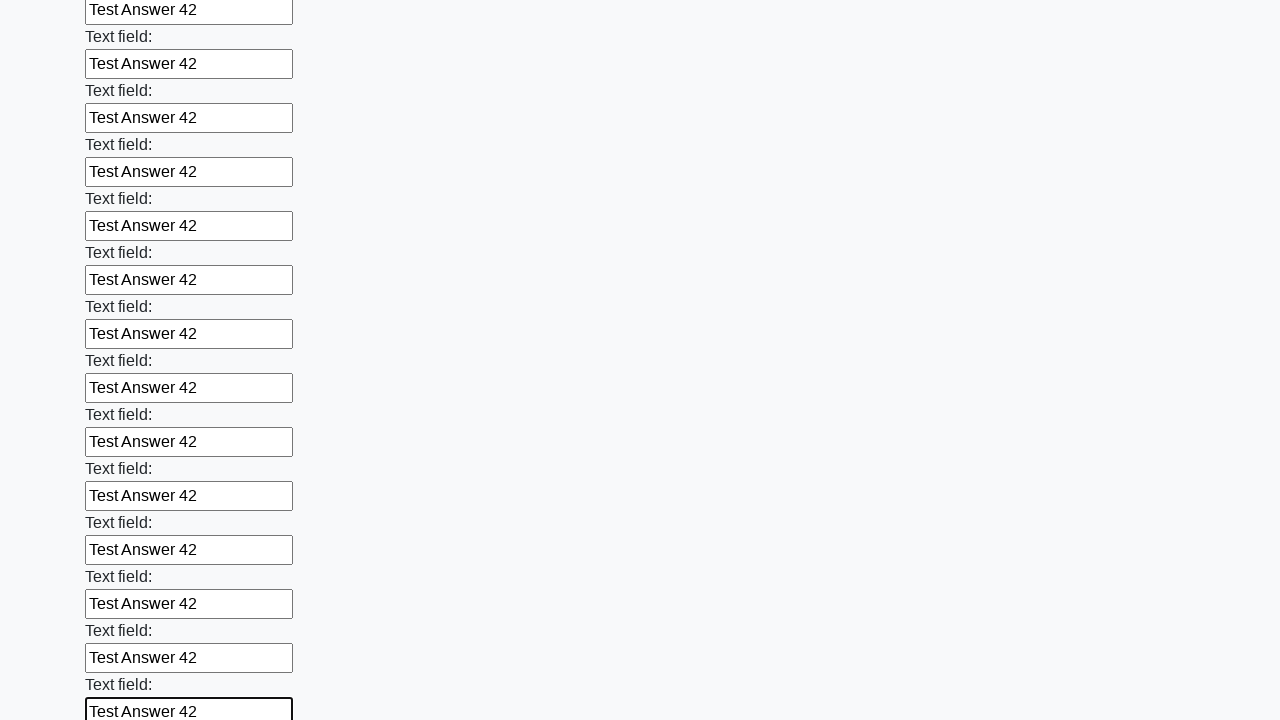

Filled text input field 50 of 100 with 'Test Answer 42' on input[type="text"] >> nth=49
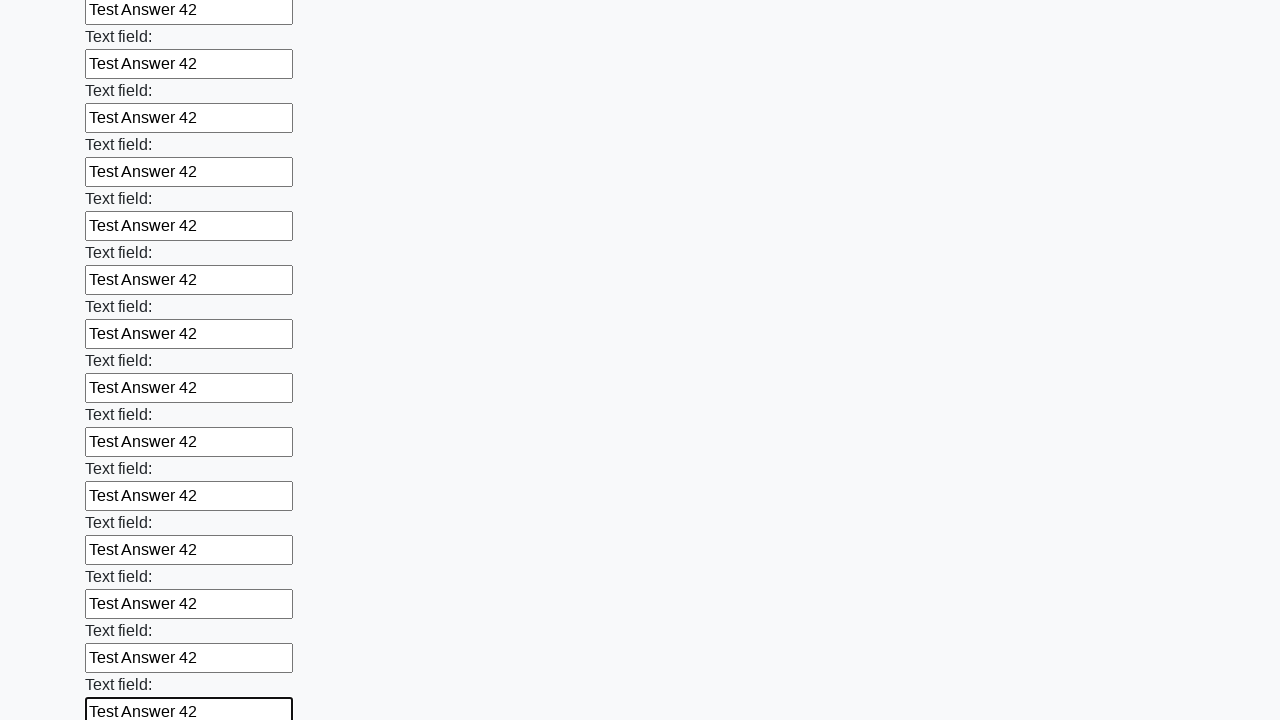

Filled text input field 51 of 100 with 'Test Answer 42' on input[type="text"] >> nth=50
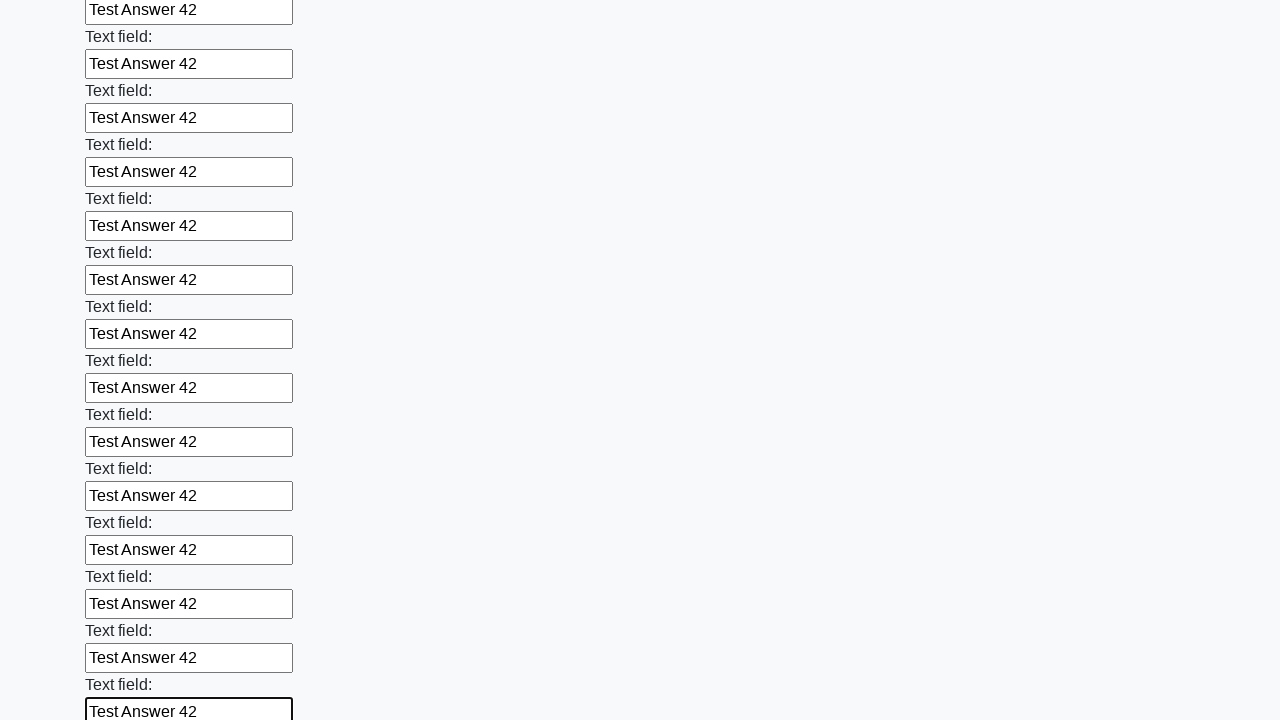

Filled text input field 52 of 100 with 'Test Answer 42' on input[type="text"] >> nth=51
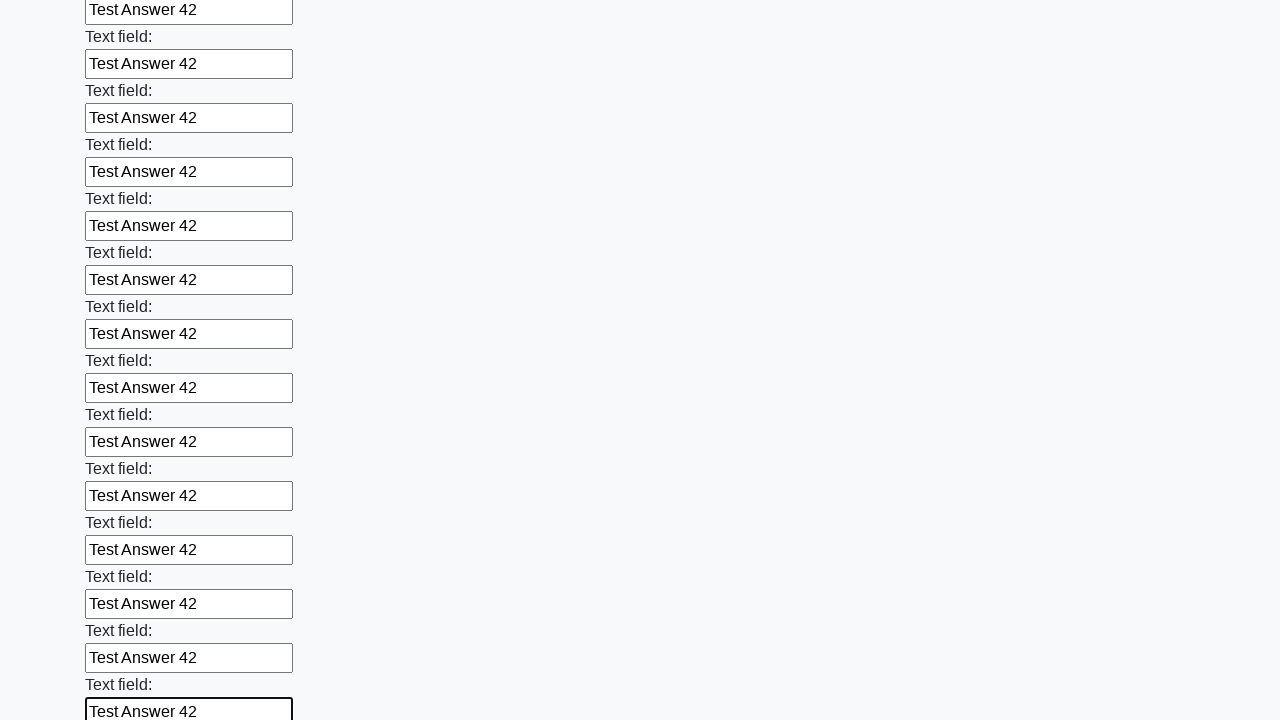

Filled text input field 53 of 100 with 'Test Answer 42' on input[type="text"] >> nth=52
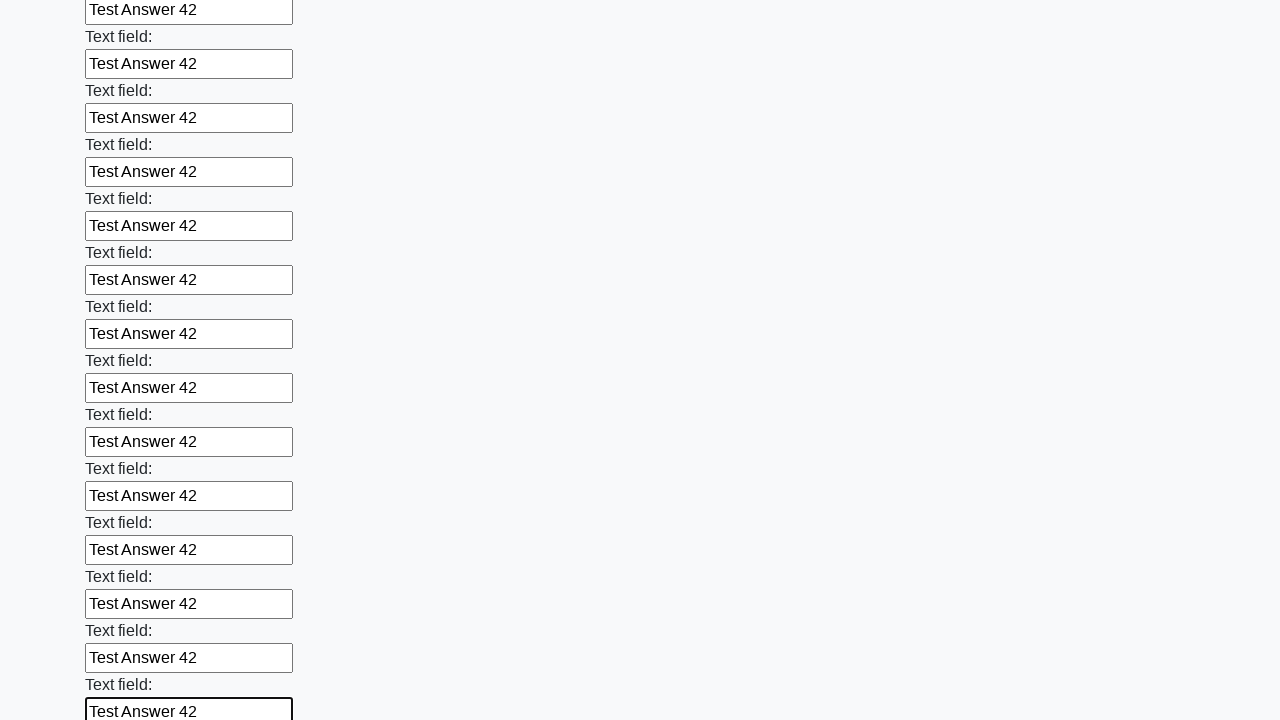

Filled text input field 54 of 100 with 'Test Answer 42' on input[type="text"] >> nth=53
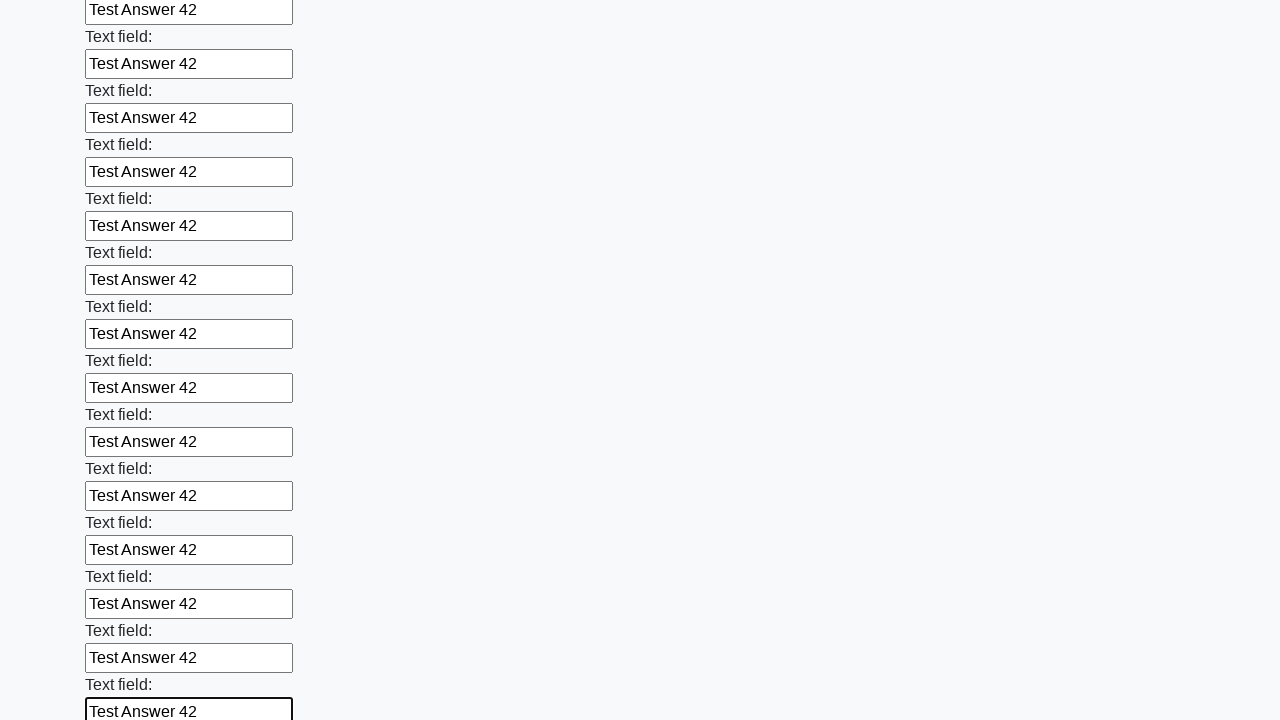

Filled text input field 55 of 100 with 'Test Answer 42' on input[type="text"] >> nth=54
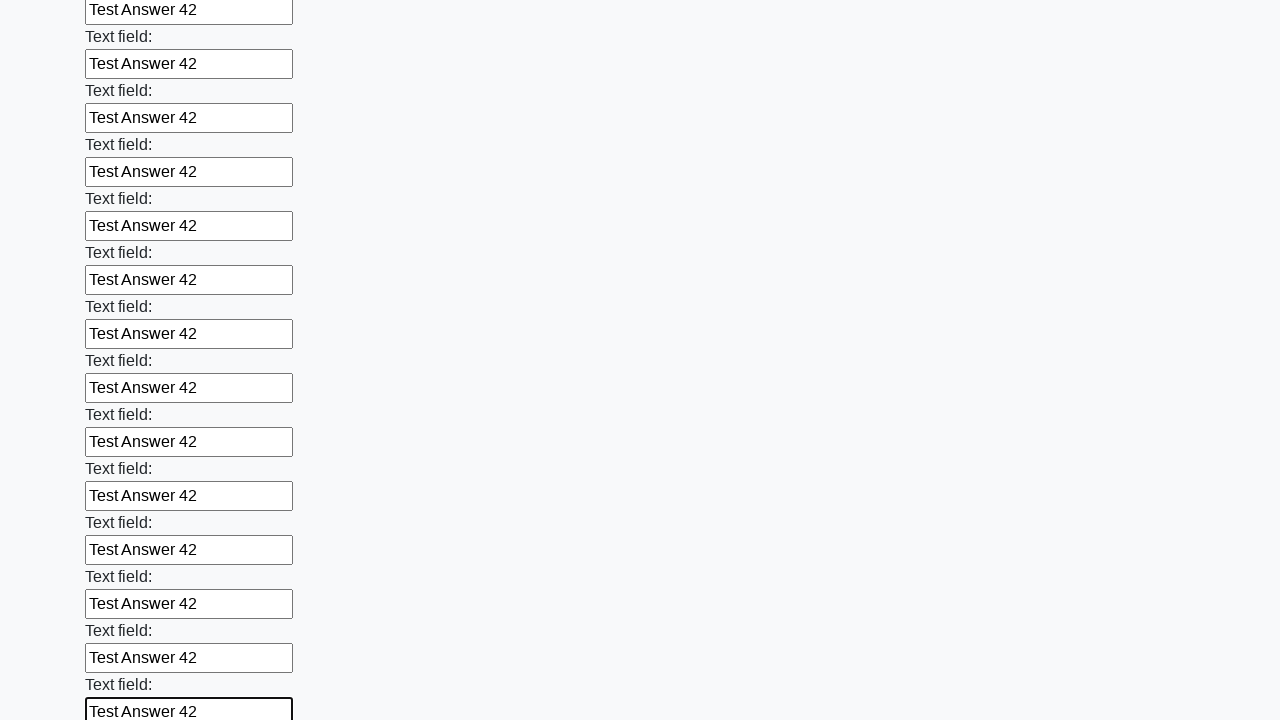

Filled text input field 56 of 100 with 'Test Answer 42' on input[type="text"] >> nth=55
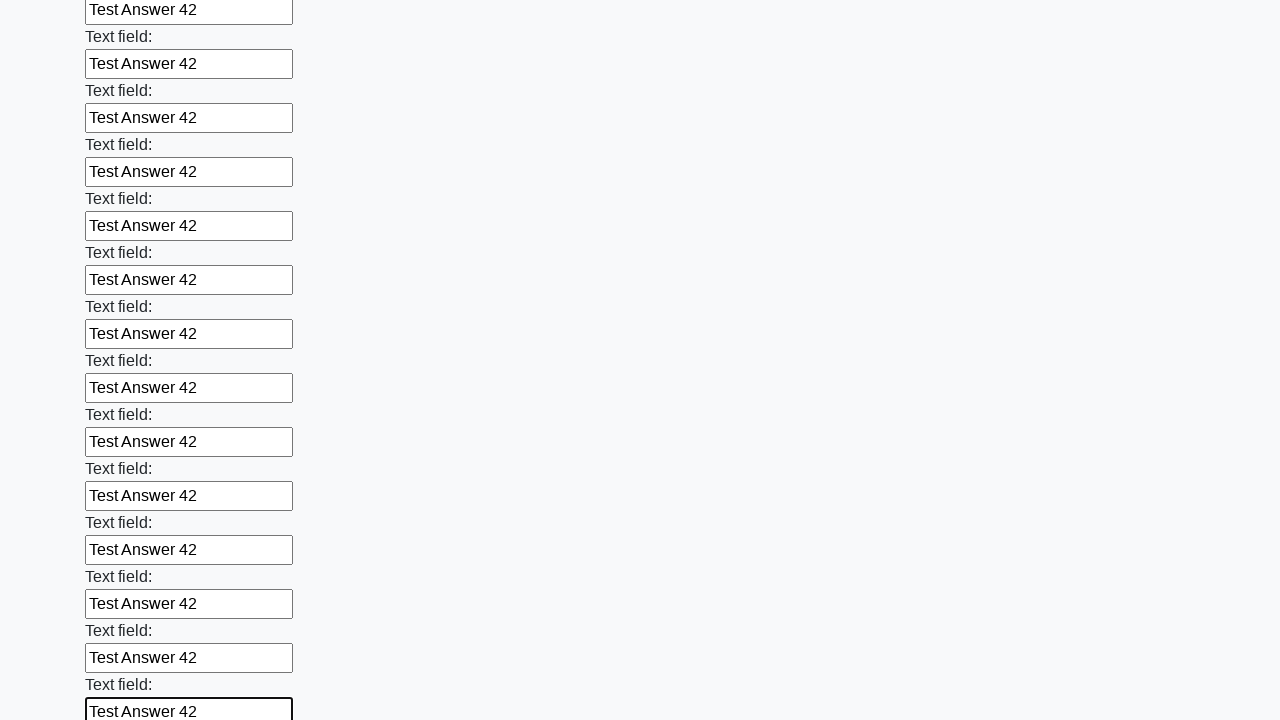

Filled text input field 57 of 100 with 'Test Answer 42' on input[type="text"] >> nth=56
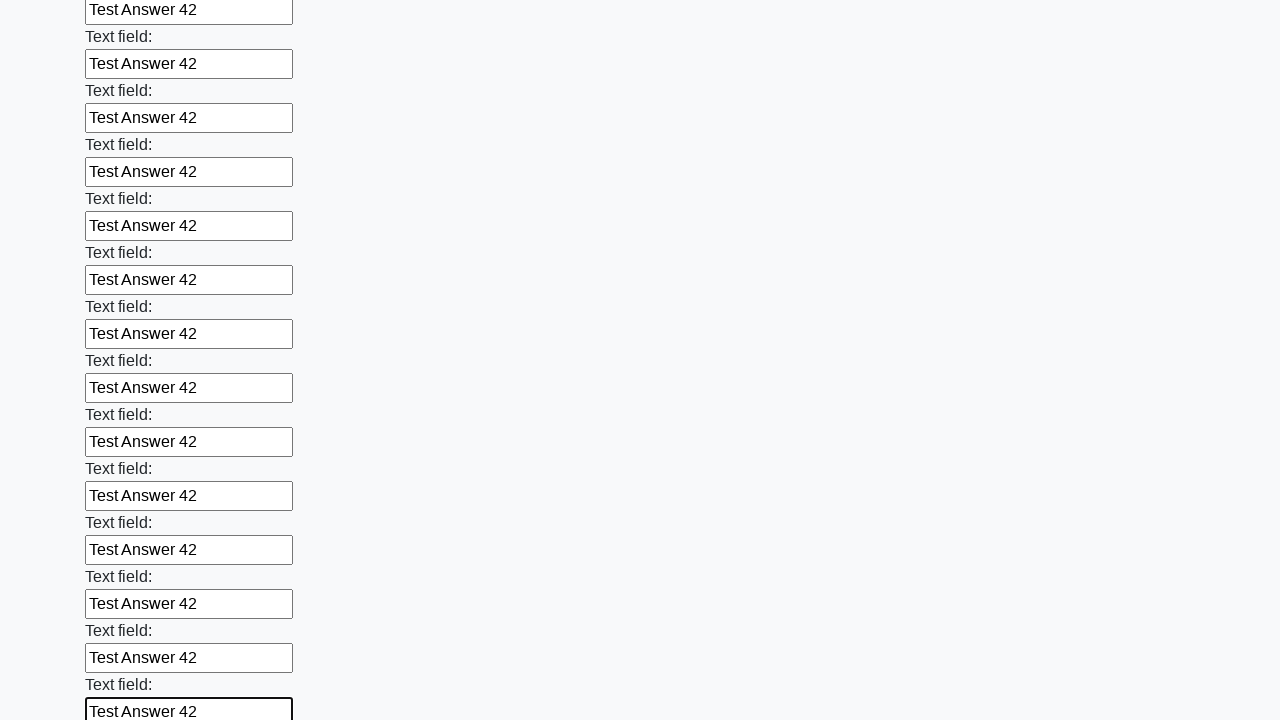

Filled text input field 58 of 100 with 'Test Answer 42' on input[type="text"] >> nth=57
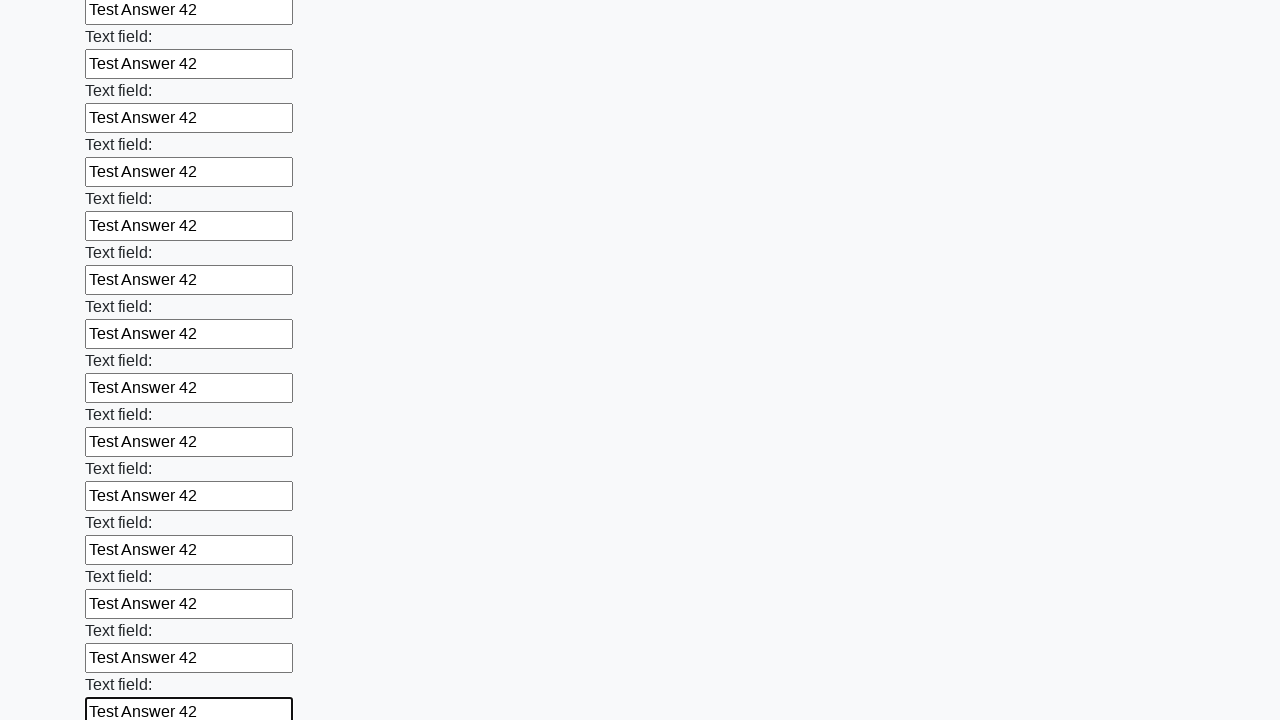

Filled text input field 59 of 100 with 'Test Answer 42' on input[type="text"] >> nth=58
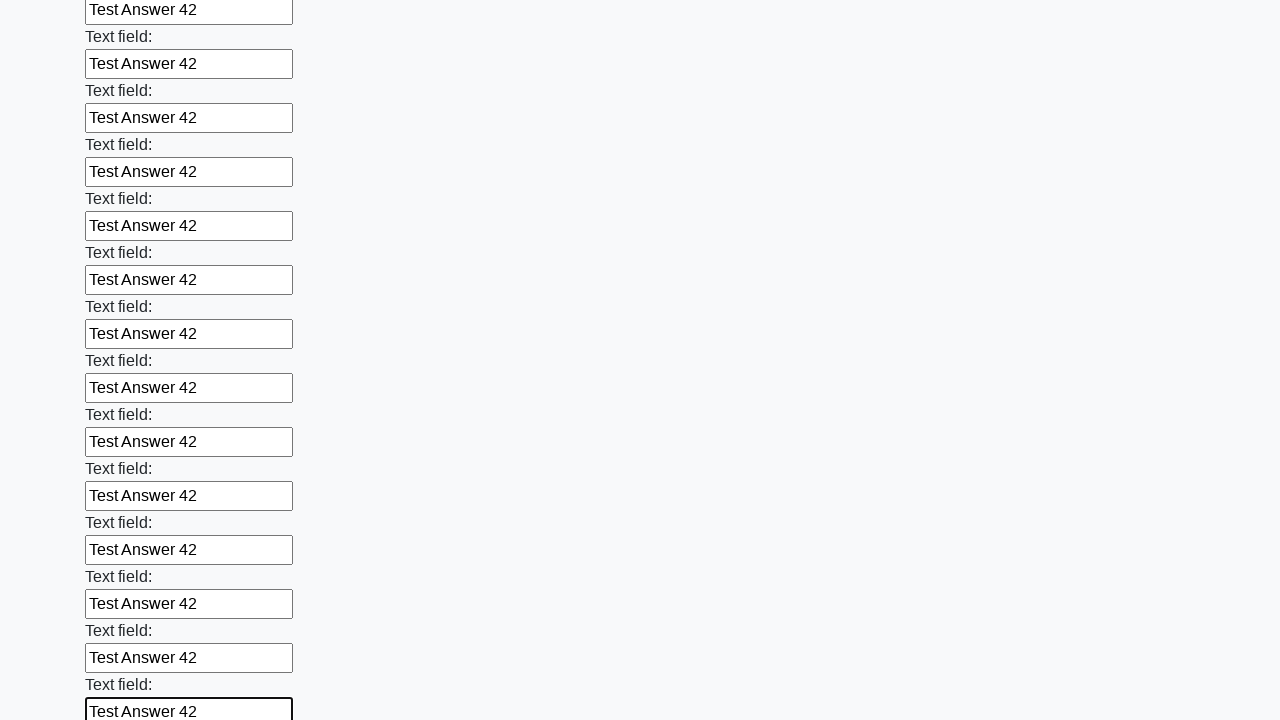

Filled text input field 60 of 100 with 'Test Answer 42' on input[type="text"] >> nth=59
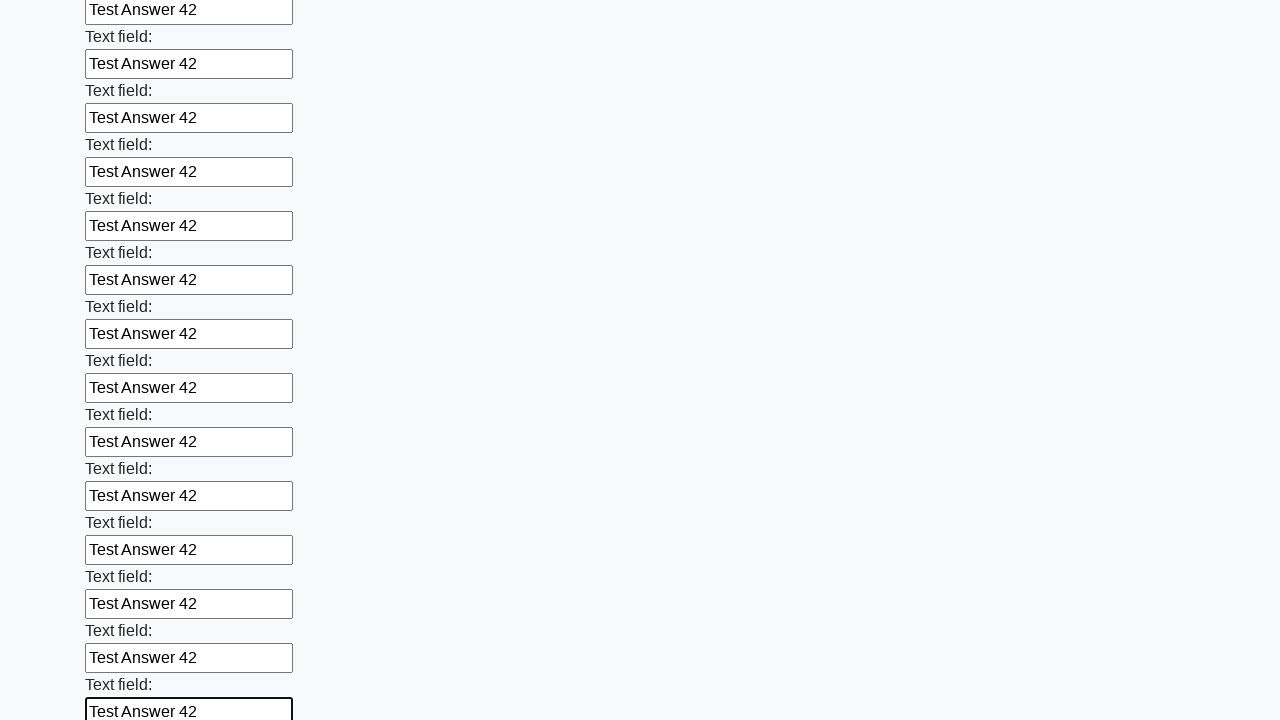

Filled text input field 61 of 100 with 'Test Answer 42' on input[type="text"] >> nth=60
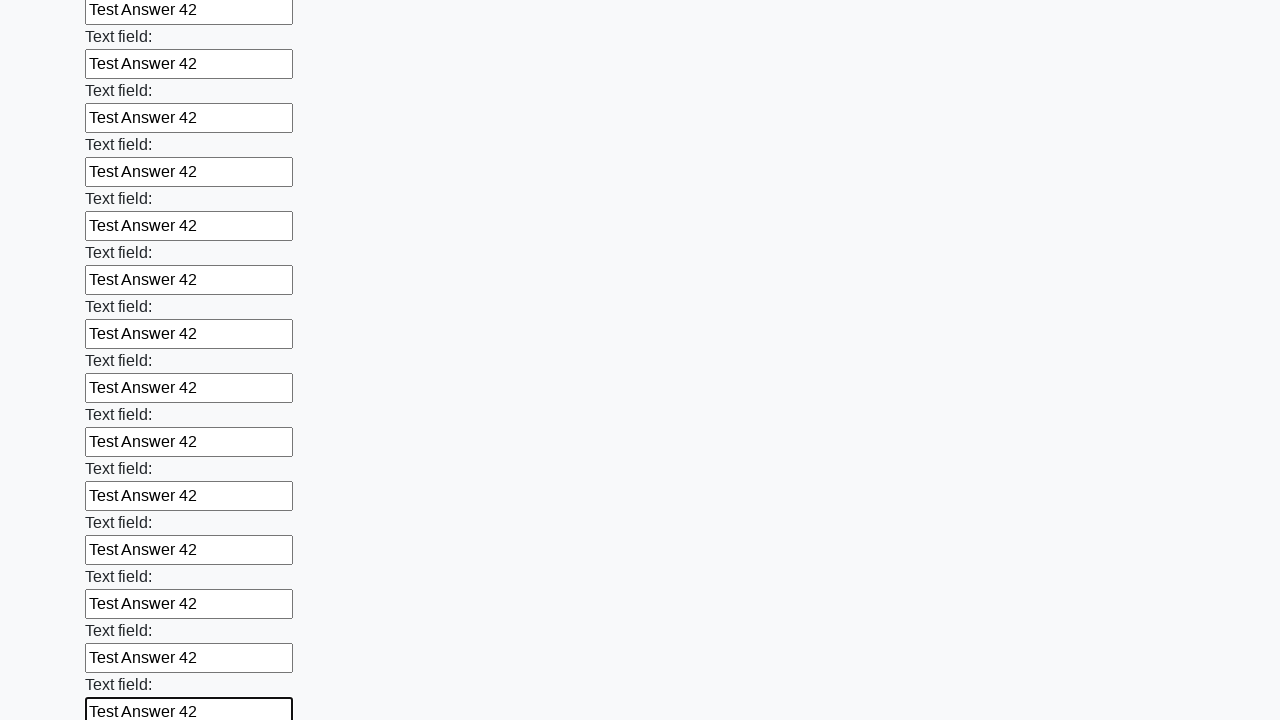

Filled text input field 62 of 100 with 'Test Answer 42' on input[type="text"] >> nth=61
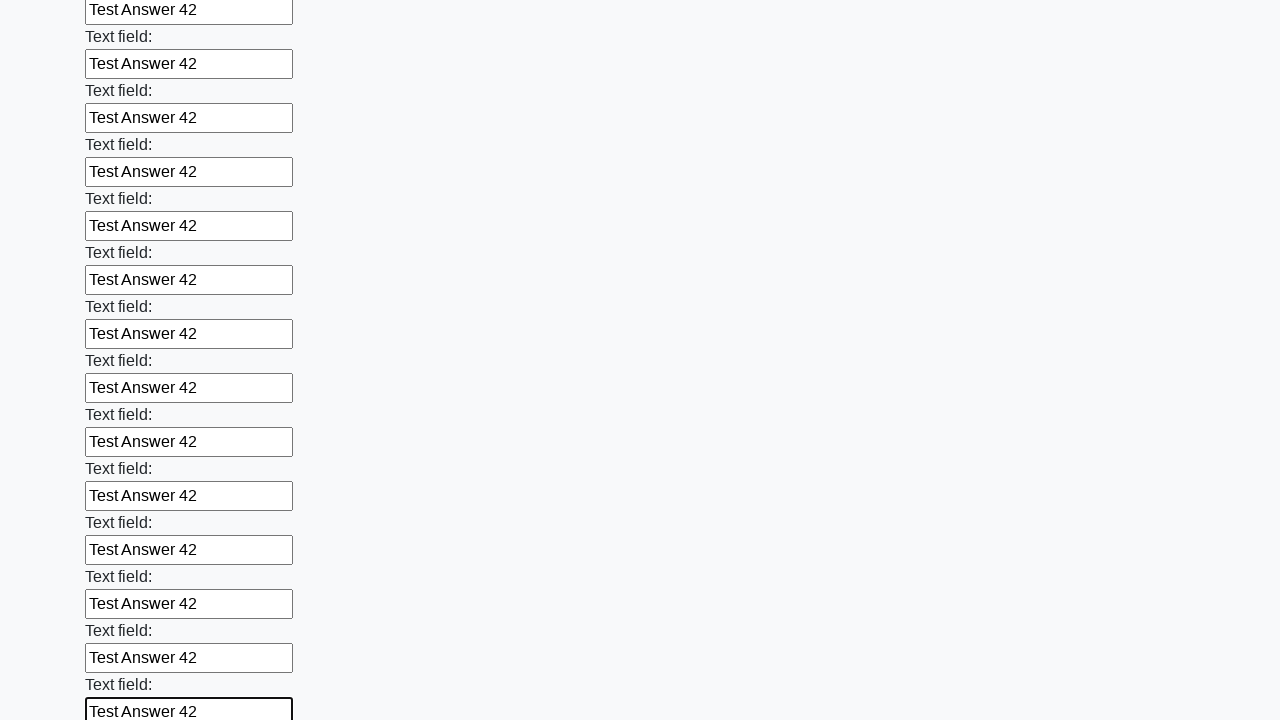

Filled text input field 63 of 100 with 'Test Answer 42' on input[type="text"] >> nth=62
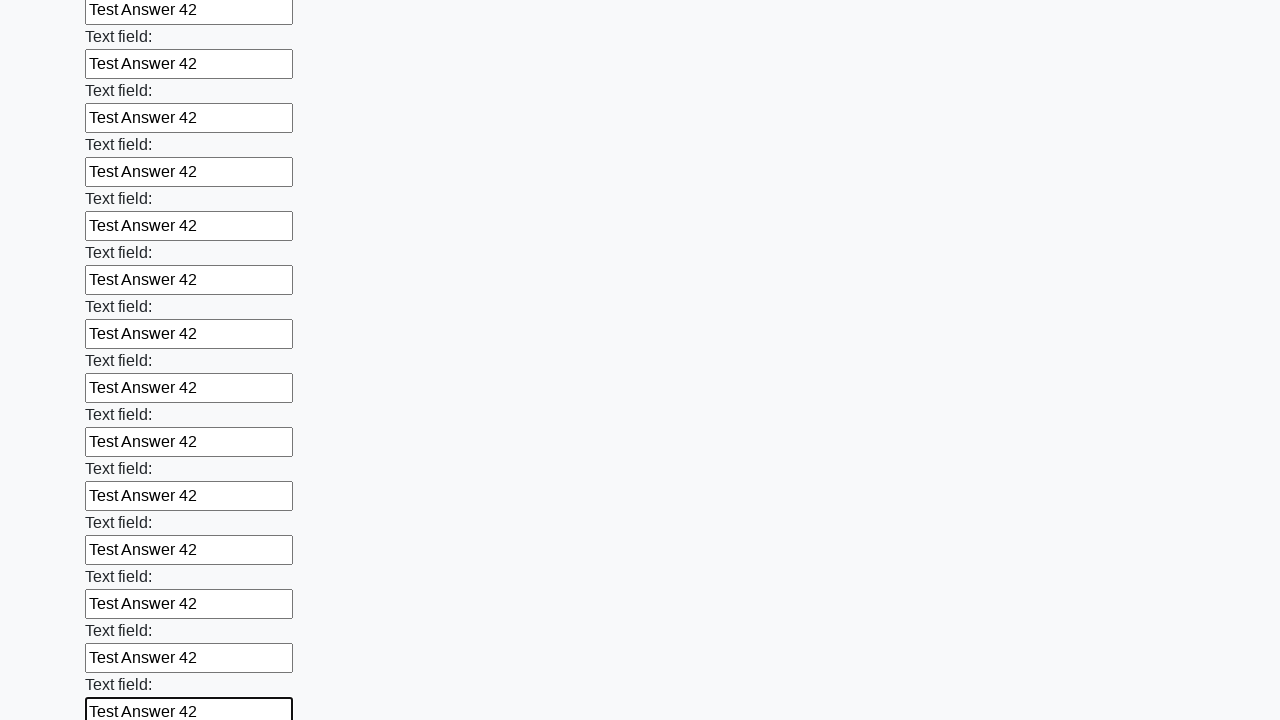

Filled text input field 64 of 100 with 'Test Answer 42' on input[type="text"] >> nth=63
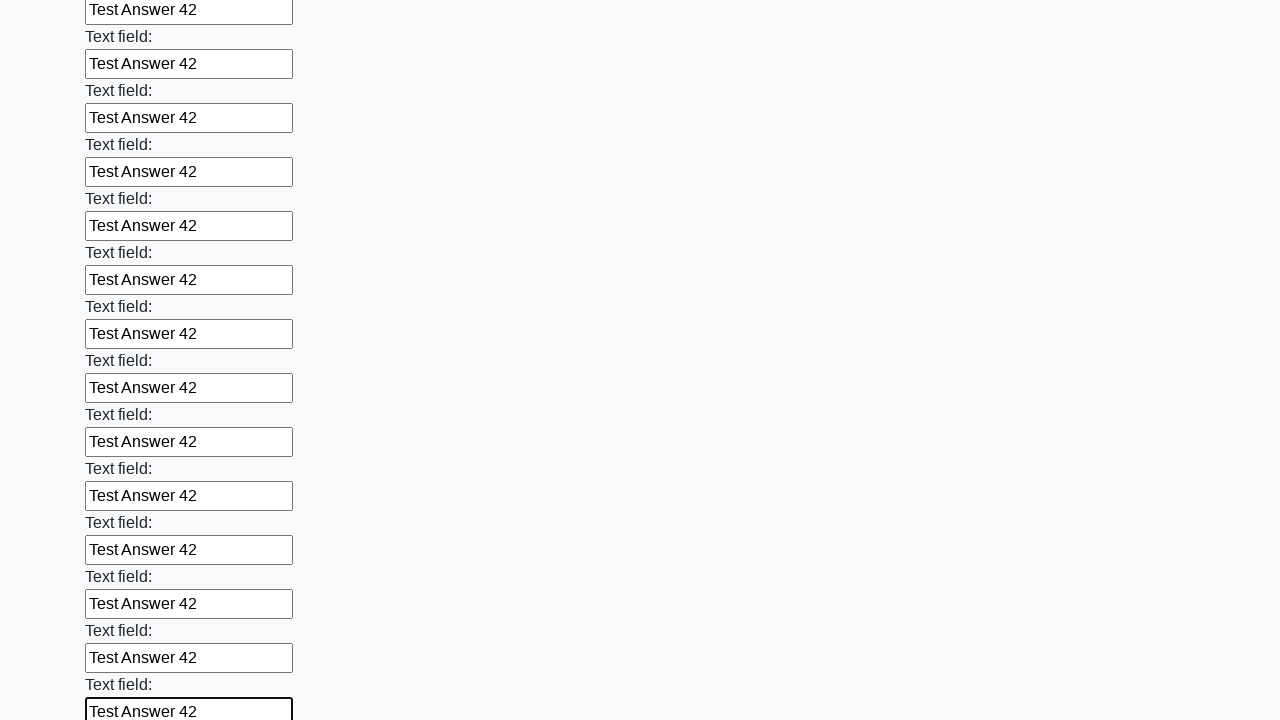

Filled text input field 65 of 100 with 'Test Answer 42' on input[type="text"] >> nth=64
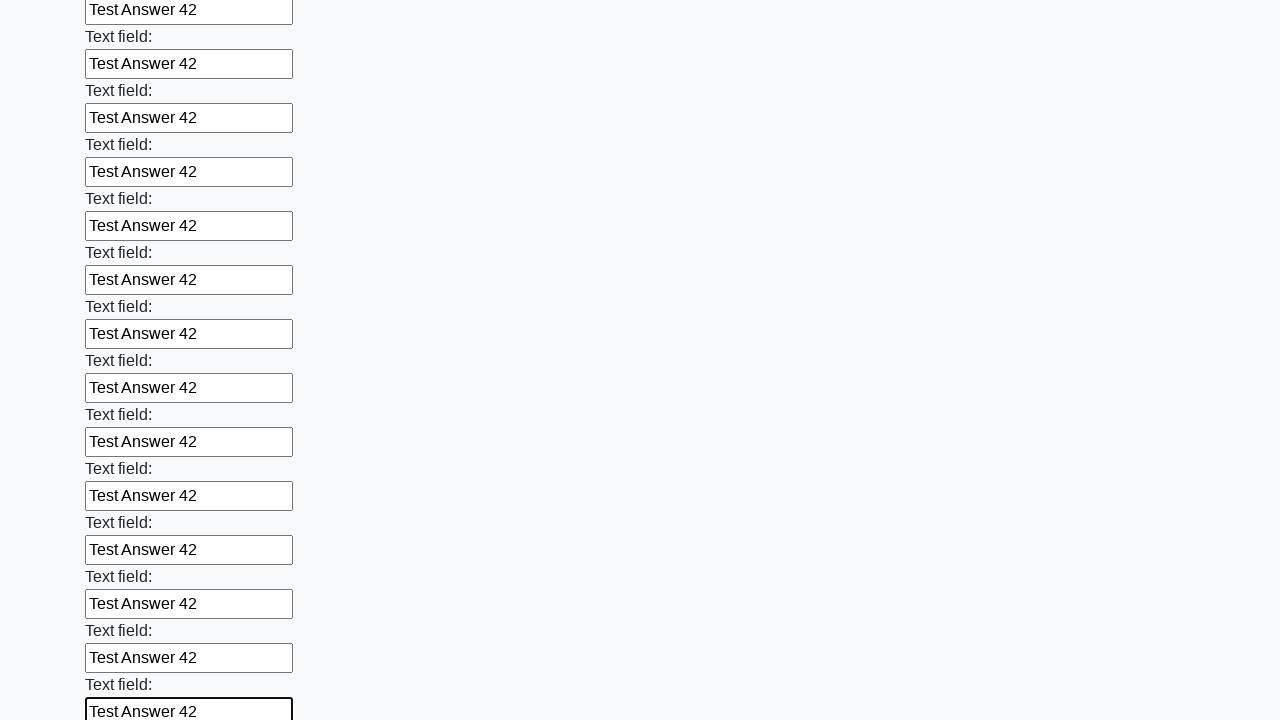

Filled text input field 66 of 100 with 'Test Answer 42' on input[type="text"] >> nth=65
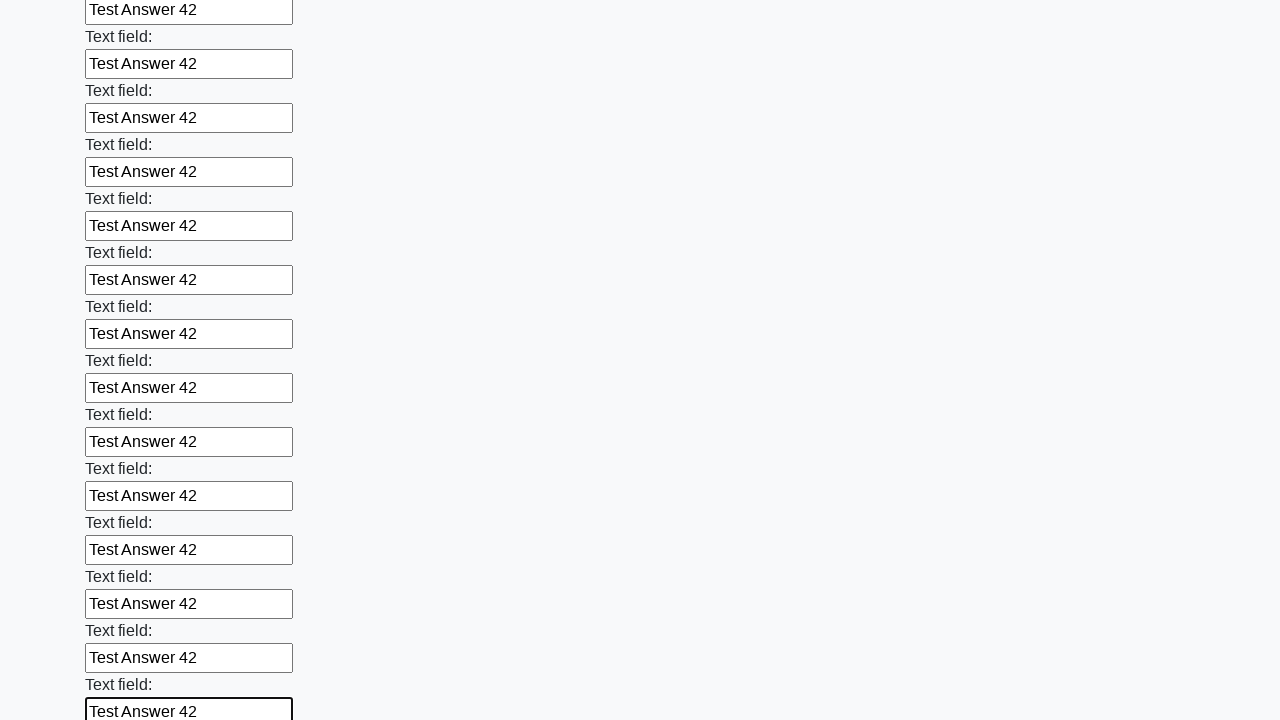

Filled text input field 67 of 100 with 'Test Answer 42' on input[type="text"] >> nth=66
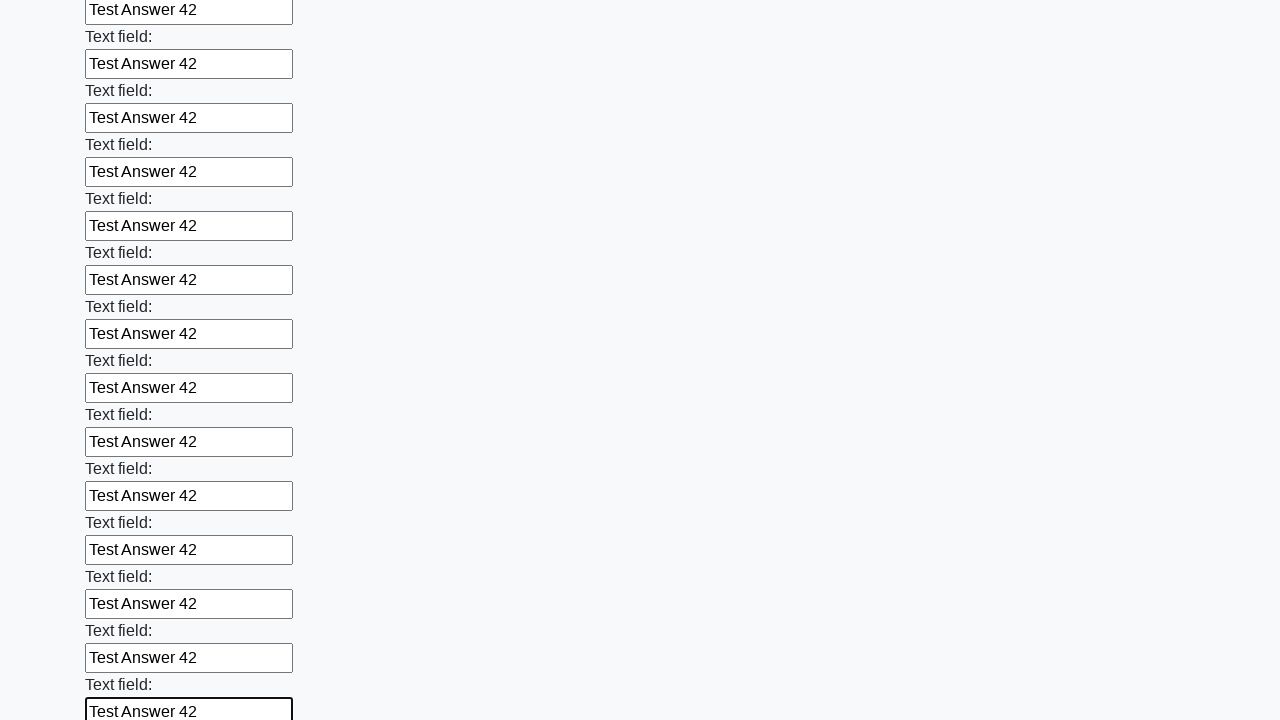

Filled text input field 68 of 100 with 'Test Answer 42' on input[type="text"] >> nth=67
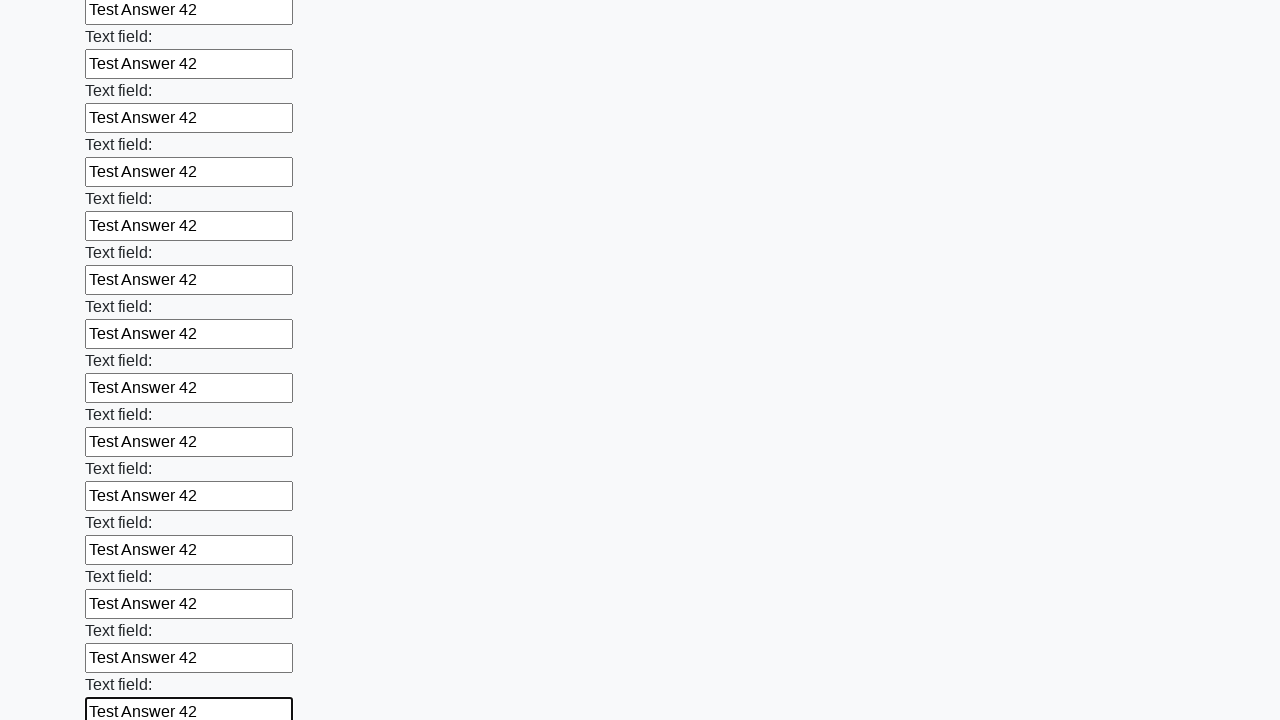

Filled text input field 69 of 100 with 'Test Answer 42' on input[type="text"] >> nth=68
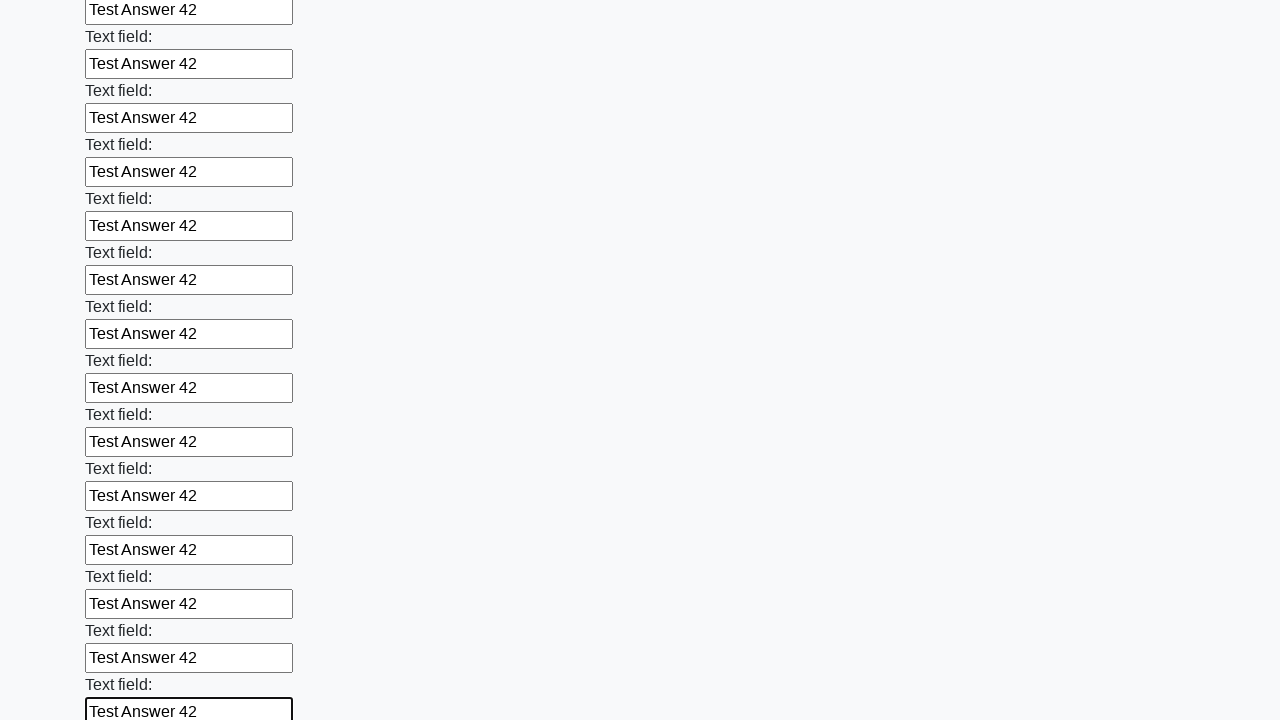

Filled text input field 70 of 100 with 'Test Answer 42' on input[type="text"] >> nth=69
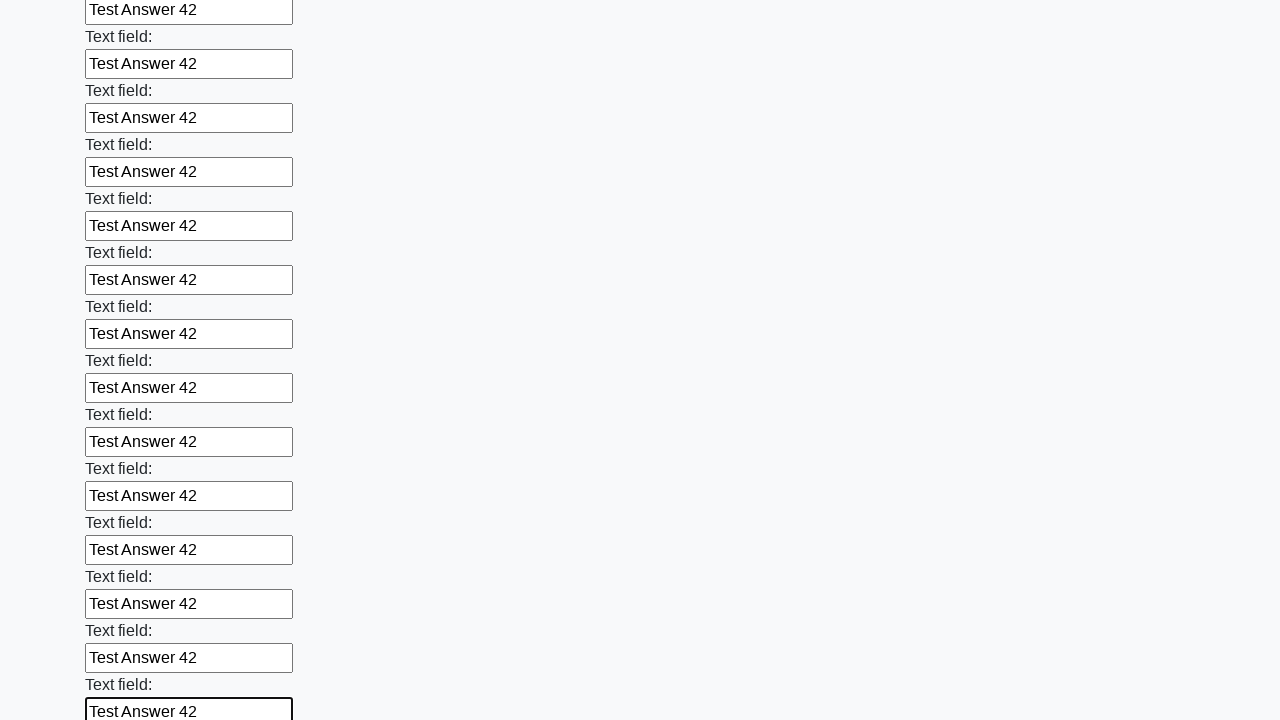

Filled text input field 71 of 100 with 'Test Answer 42' on input[type="text"] >> nth=70
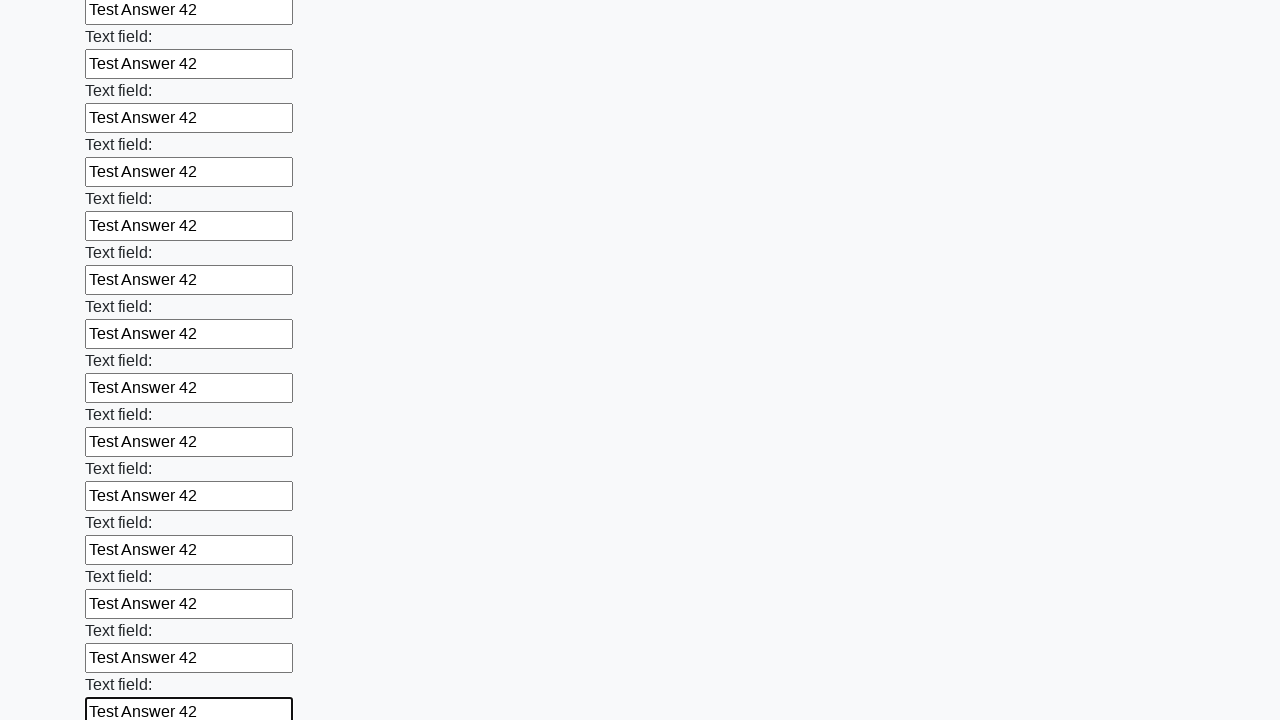

Filled text input field 72 of 100 with 'Test Answer 42' on input[type="text"] >> nth=71
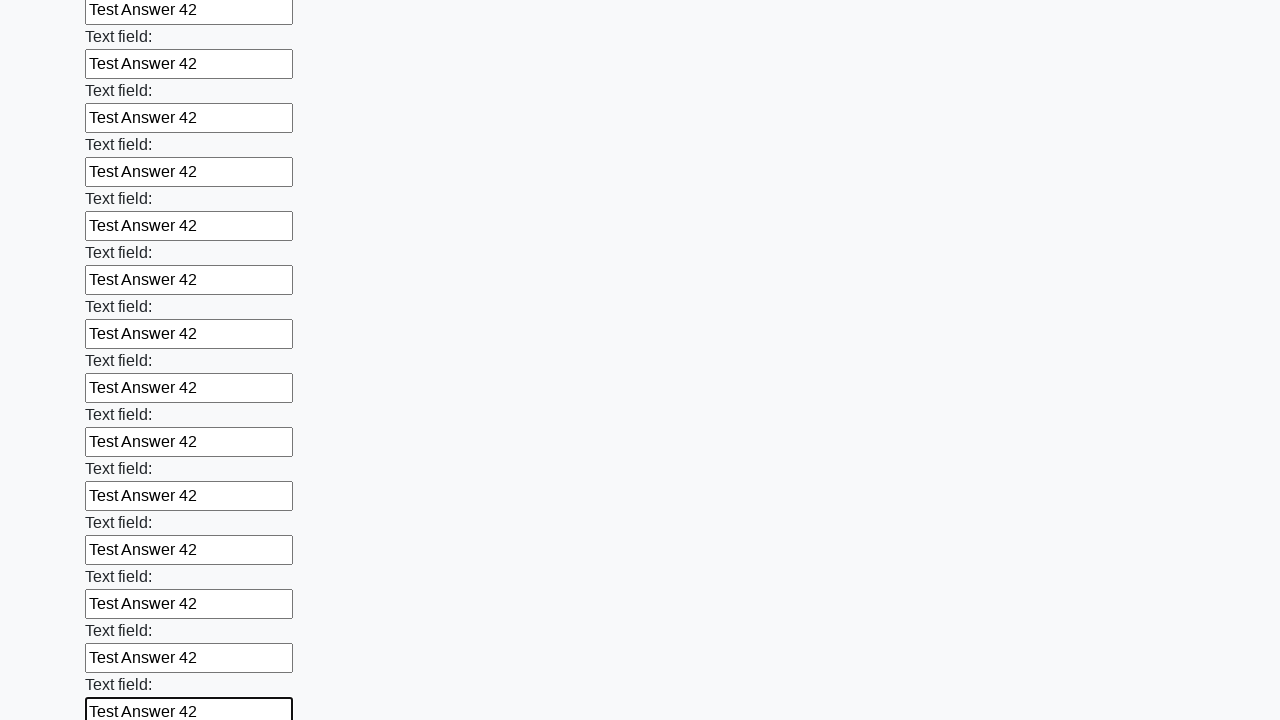

Filled text input field 73 of 100 with 'Test Answer 42' on input[type="text"] >> nth=72
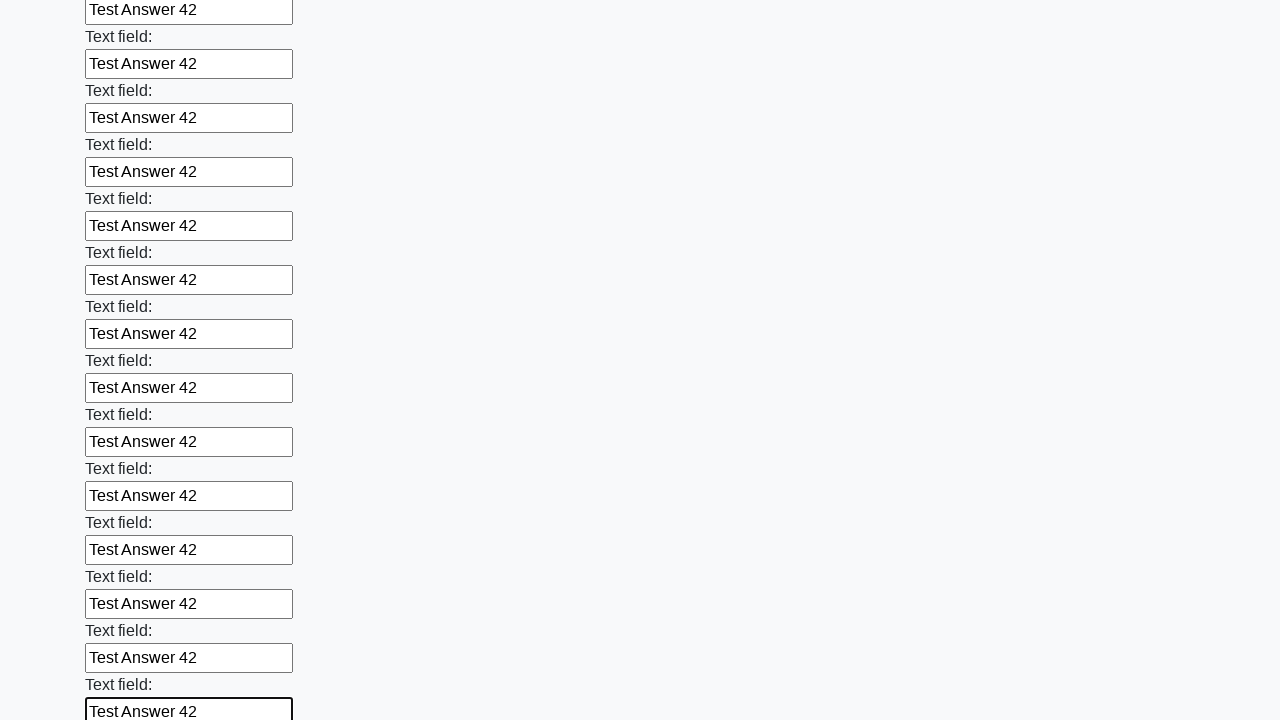

Filled text input field 74 of 100 with 'Test Answer 42' on input[type="text"] >> nth=73
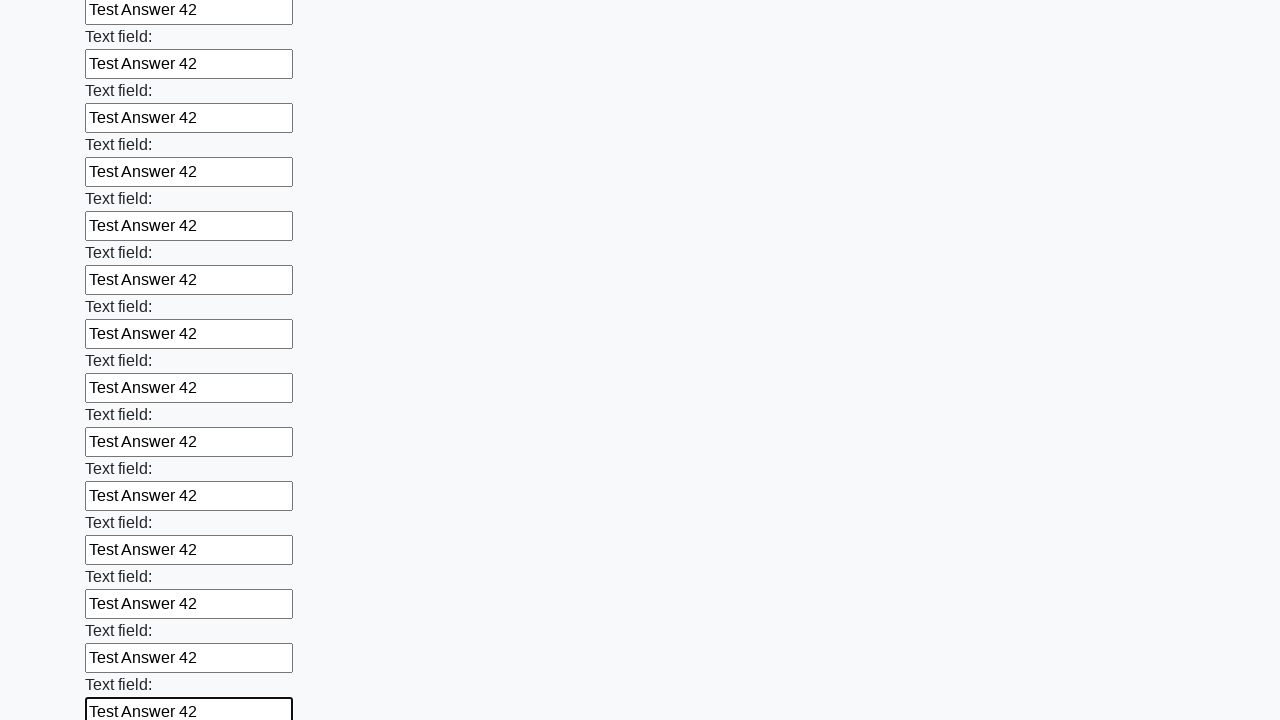

Filled text input field 75 of 100 with 'Test Answer 42' on input[type="text"] >> nth=74
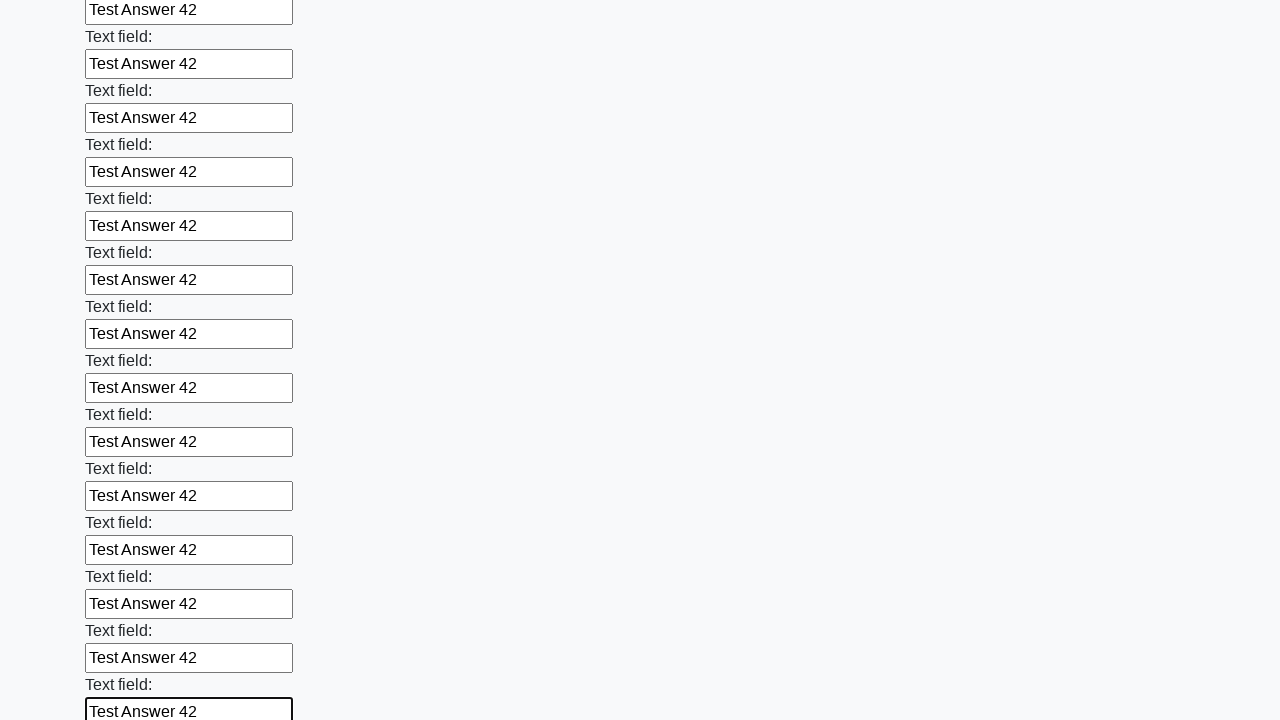

Filled text input field 76 of 100 with 'Test Answer 42' on input[type="text"] >> nth=75
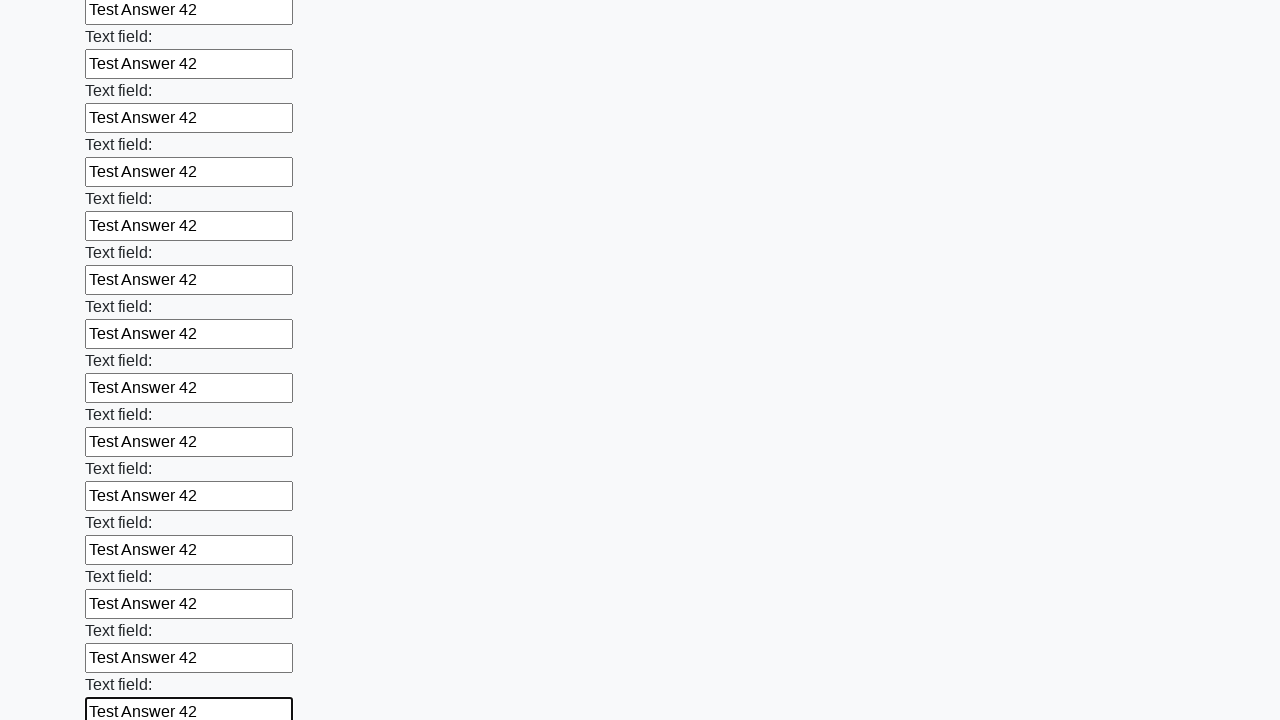

Filled text input field 77 of 100 with 'Test Answer 42' on input[type="text"] >> nth=76
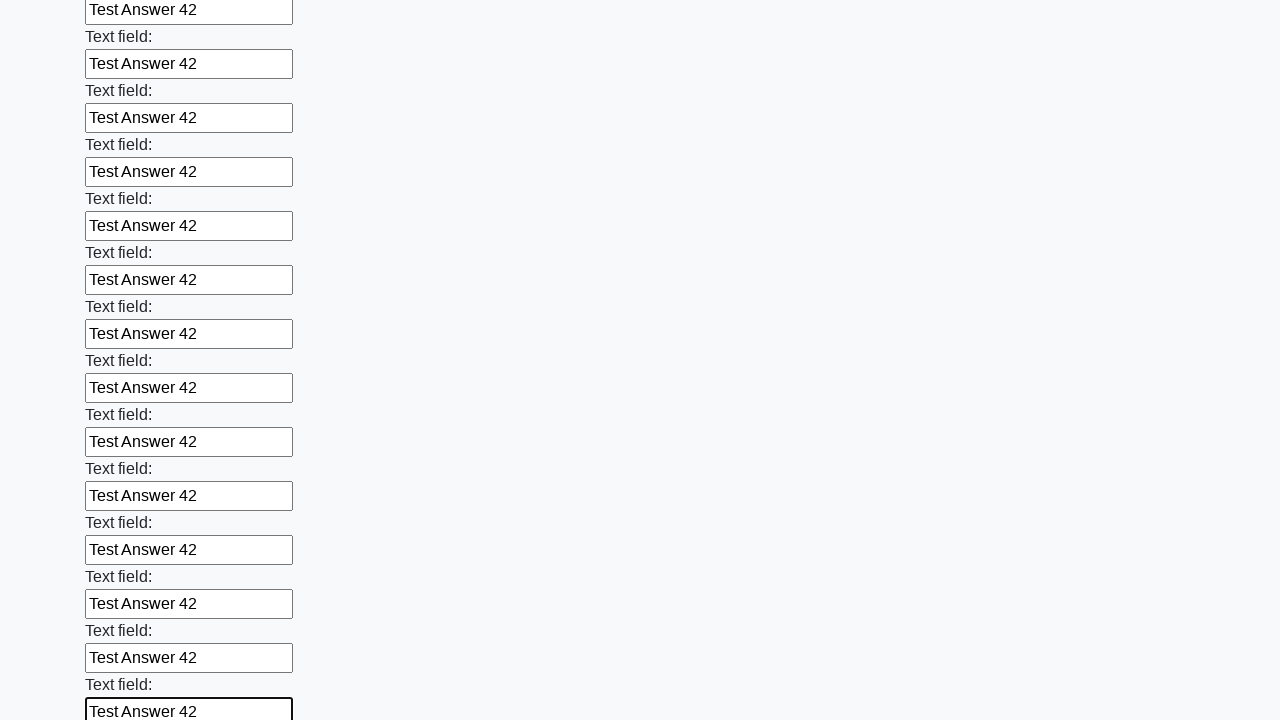

Filled text input field 78 of 100 with 'Test Answer 42' on input[type="text"] >> nth=77
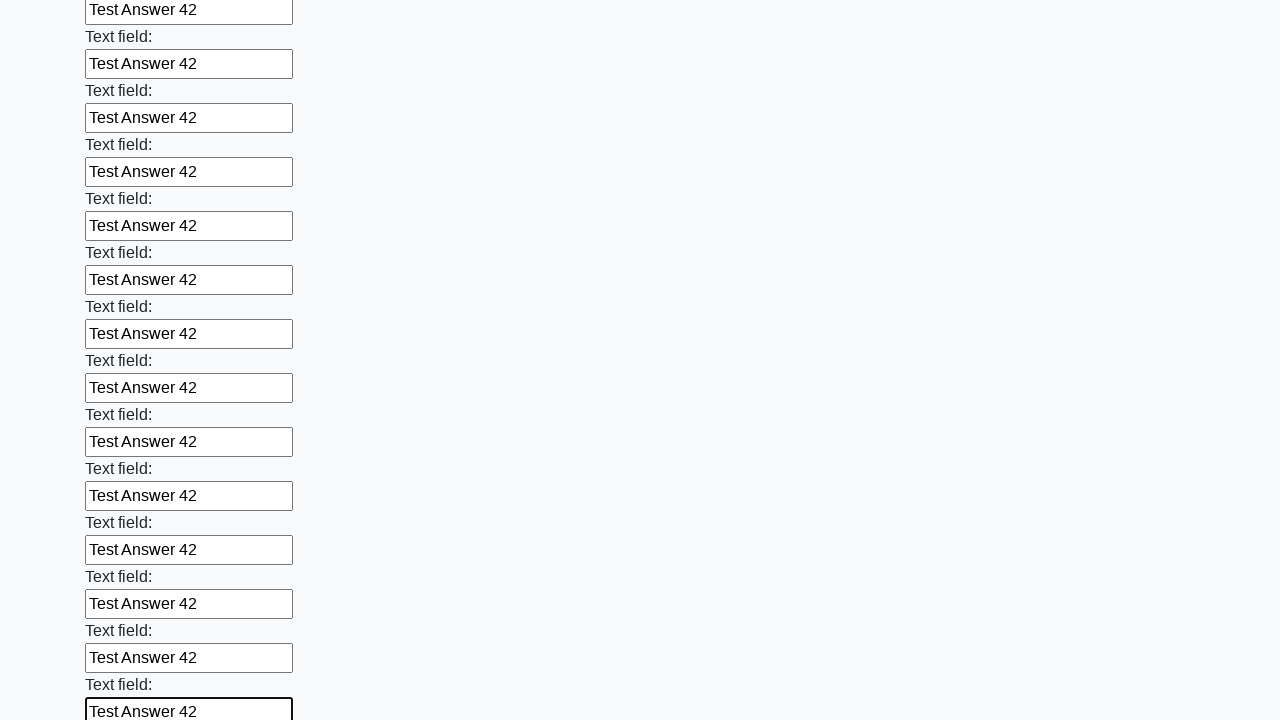

Filled text input field 79 of 100 with 'Test Answer 42' on input[type="text"] >> nth=78
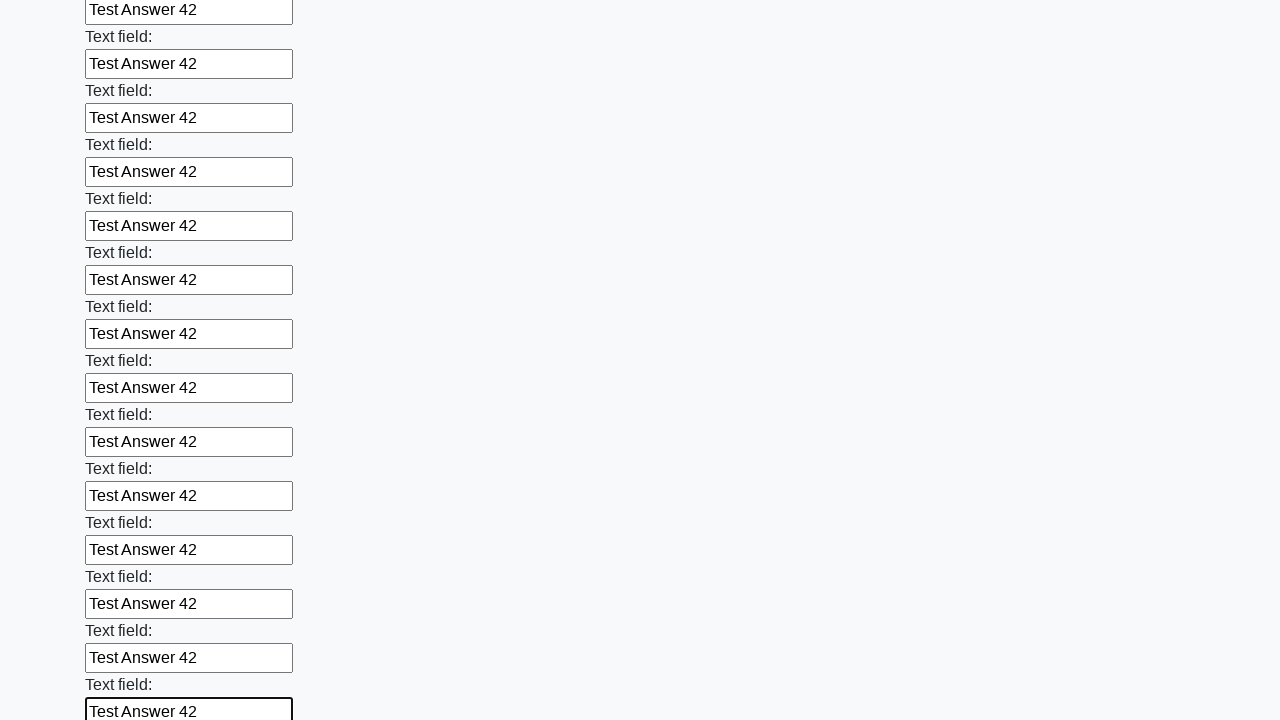

Filled text input field 80 of 100 with 'Test Answer 42' on input[type="text"] >> nth=79
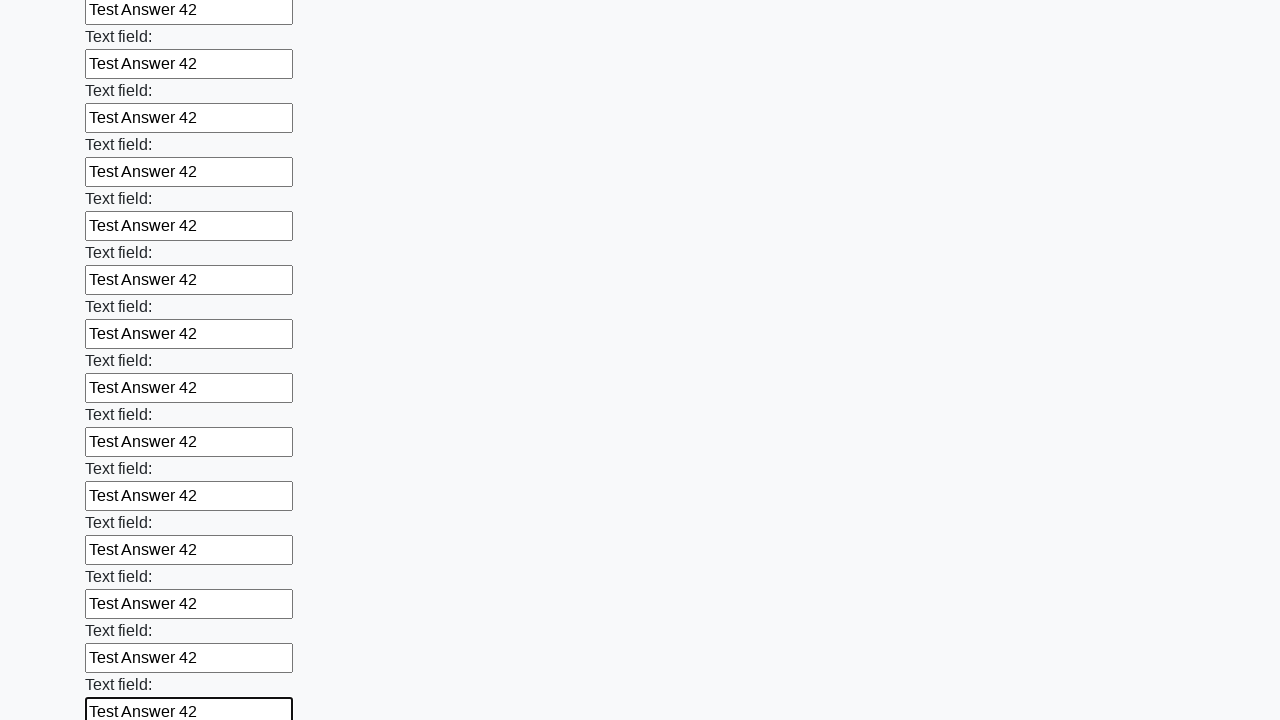

Filled text input field 81 of 100 with 'Test Answer 42' on input[type="text"] >> nth=80
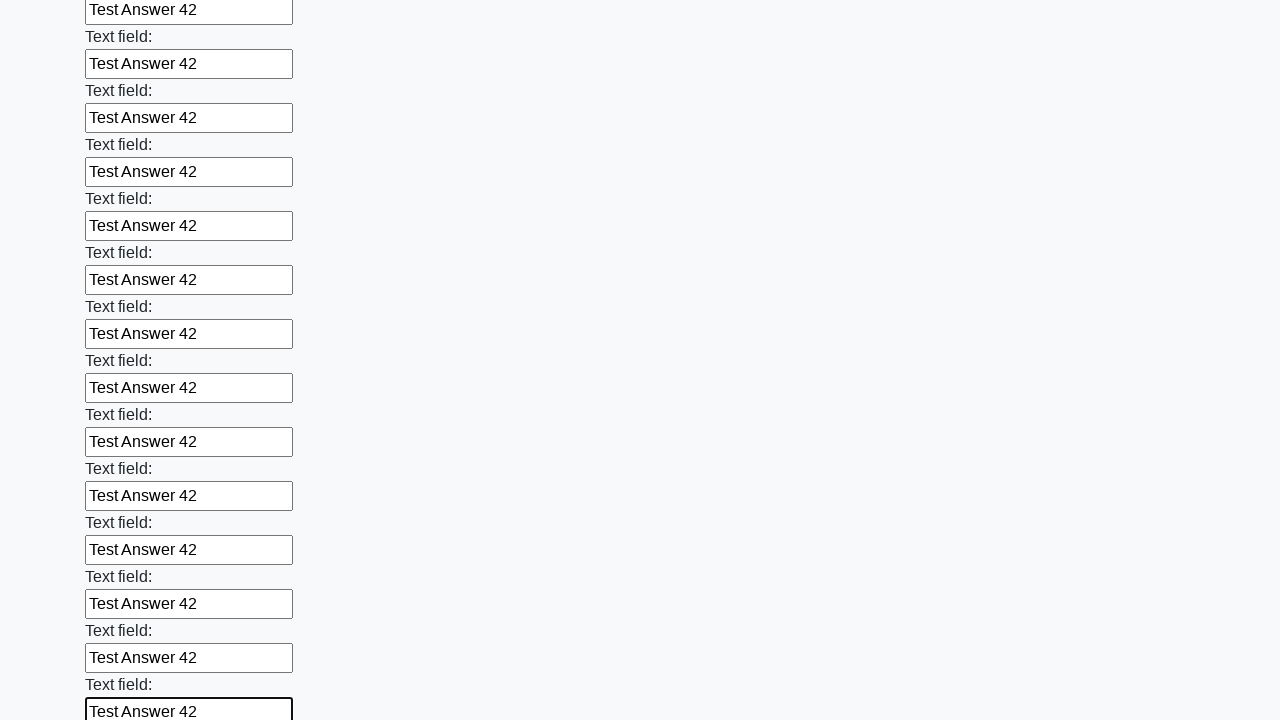

Filled text input field 82 of 100 with 'Test Answer 42' on input[type="text"] >> nth=81
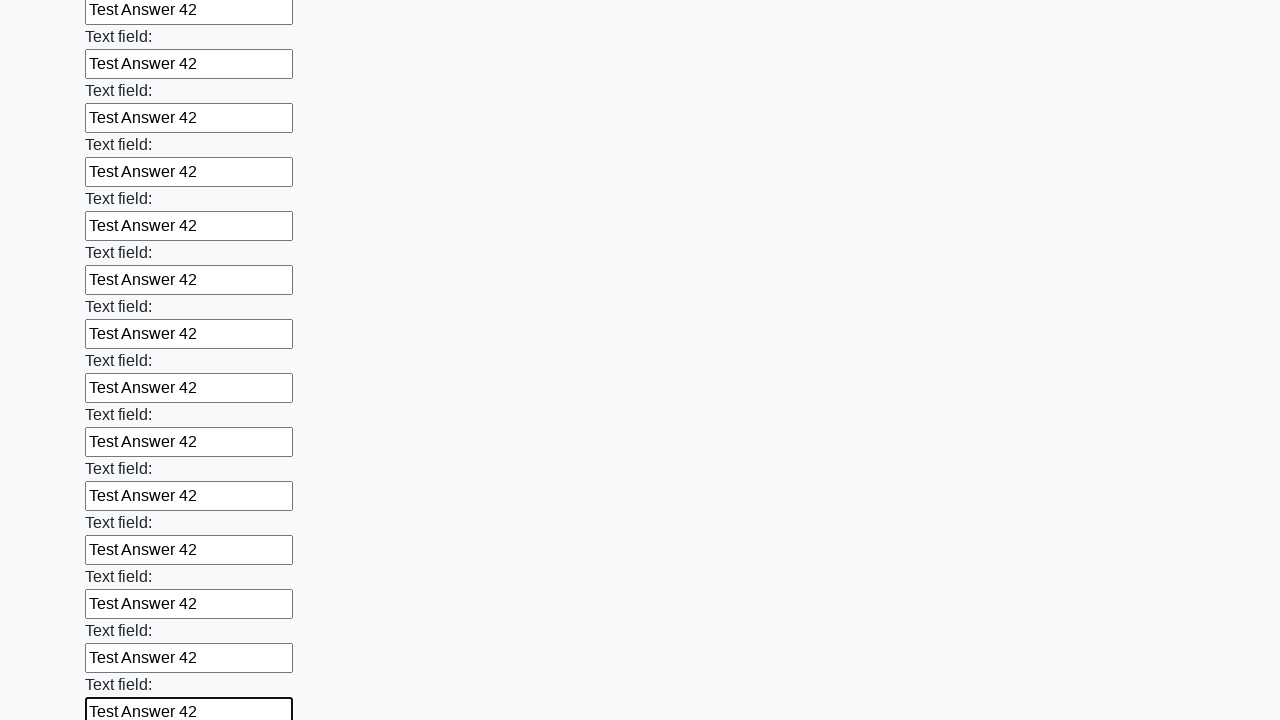

Filled text input field 83 of 100 with 'Test Answer 42' on input[type="text"] >> nth=82
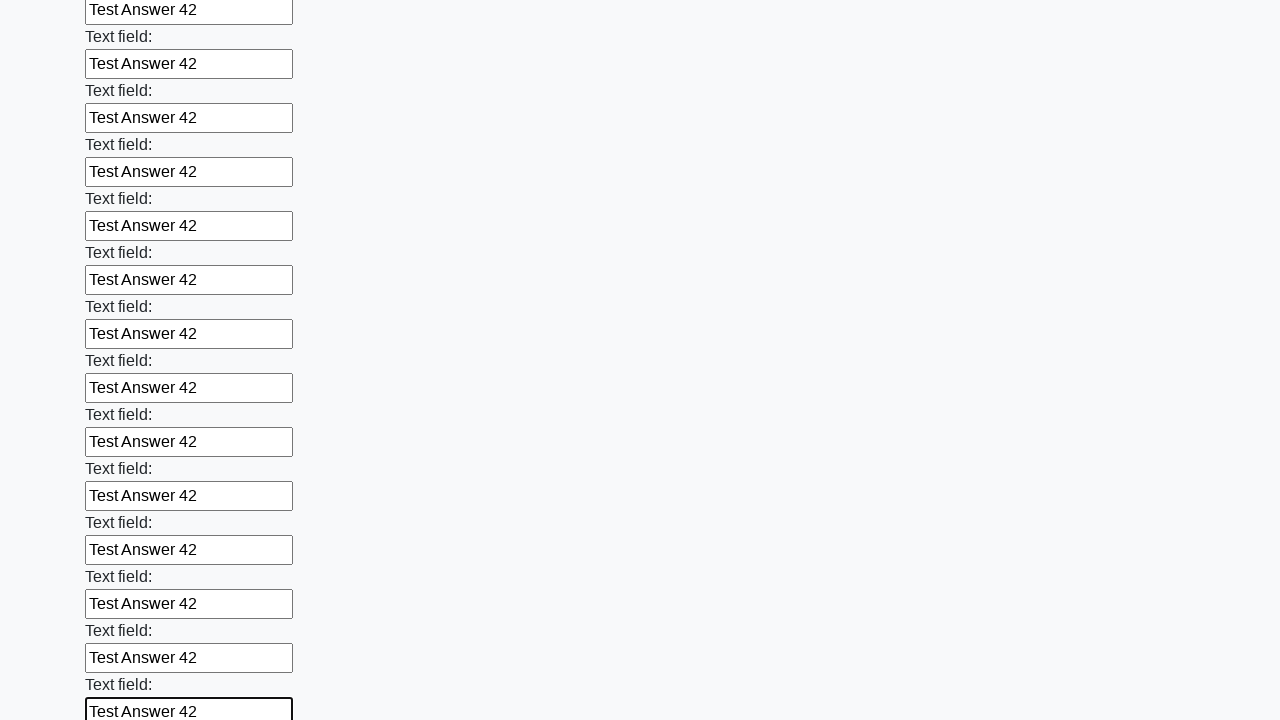

Filled text input field 84 of 100 with 'Test Answer 42' on input[type="text"] >> nth=83
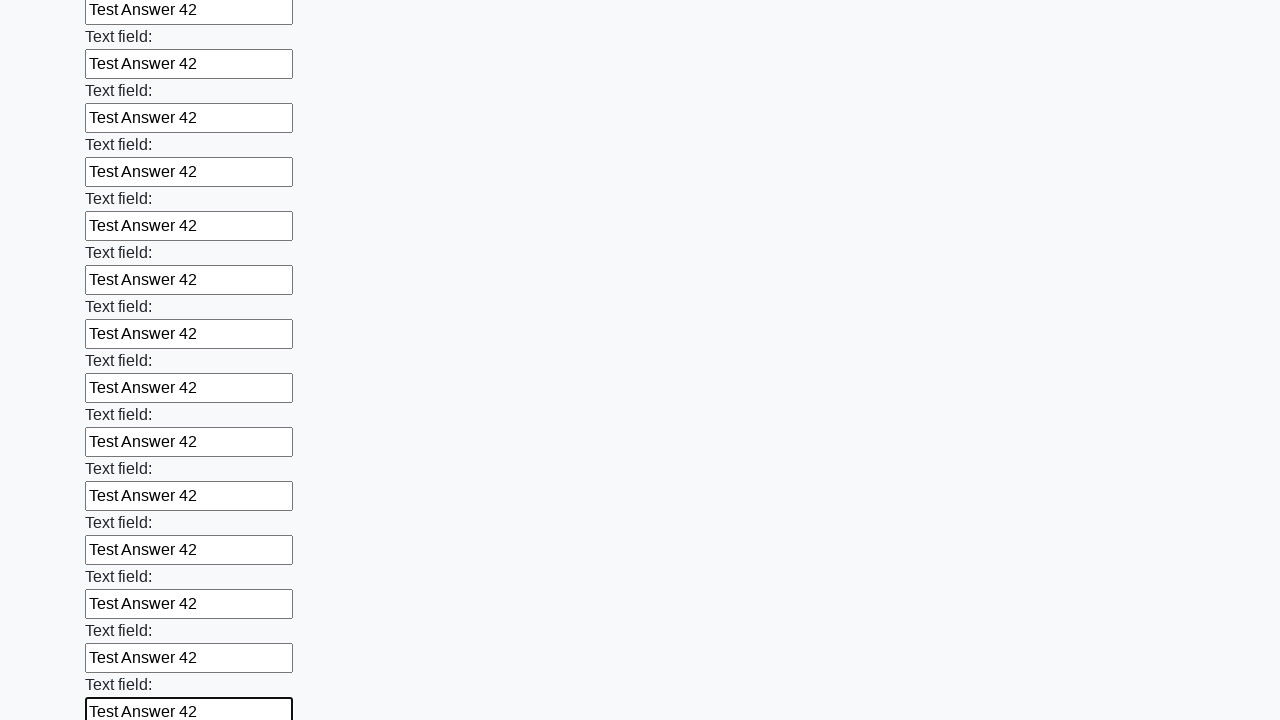

Filled text input field 85 of 100 with 'Test Answer 42' on input[type="text"] >> nth=84
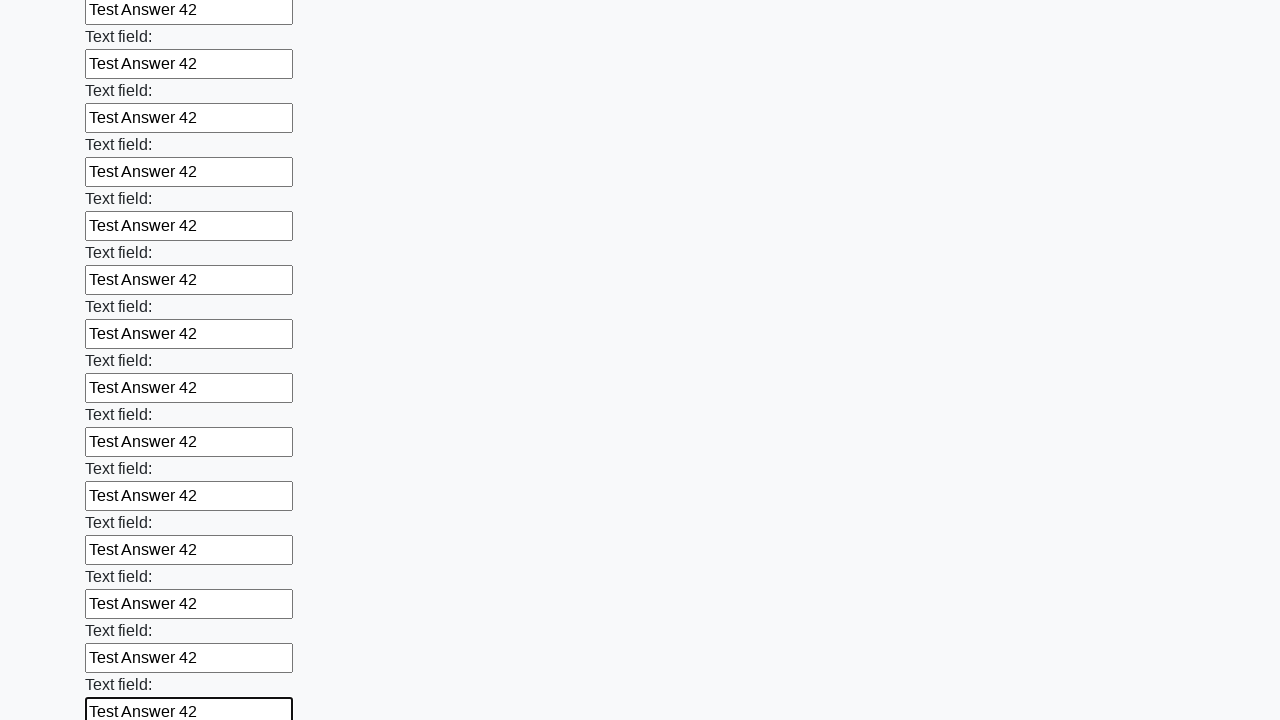

Filled text input field 86 of 100 with 'Test Answer 42' on input[type="text"] >> nth=85
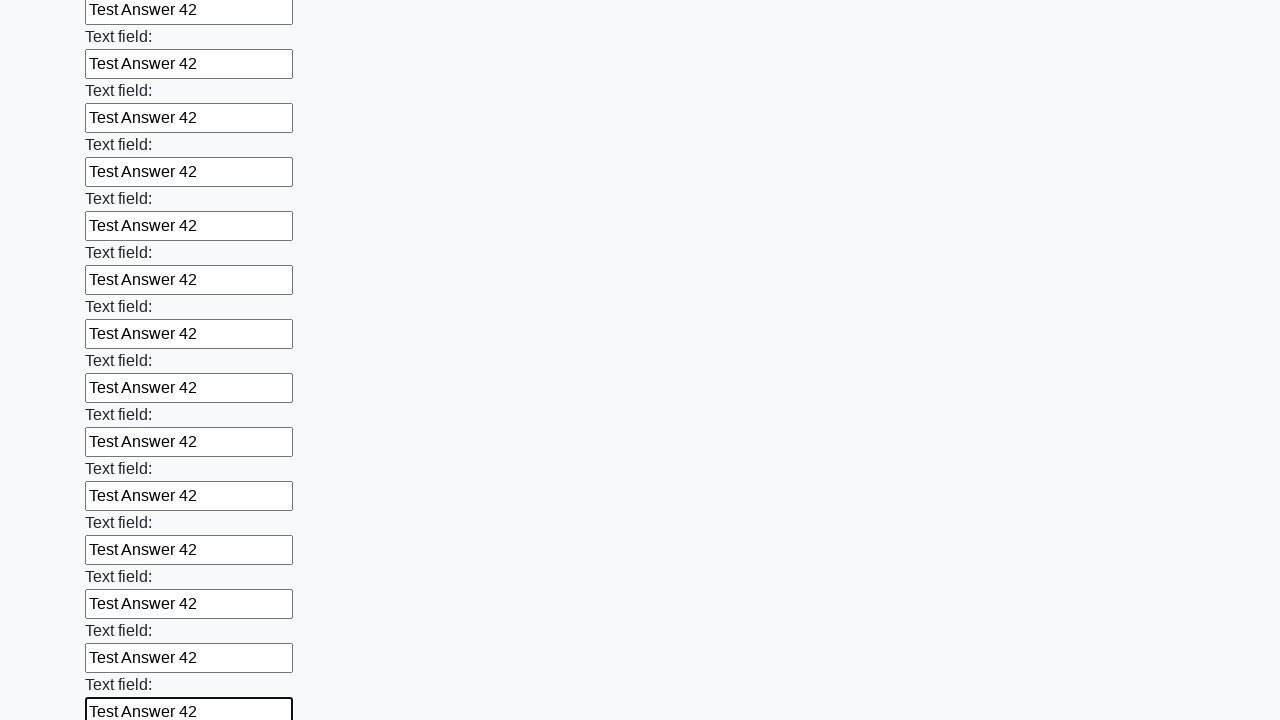

Filled text input field 87 of 100 with 'Test Answer 42' on input[type="text"] >> nth=86
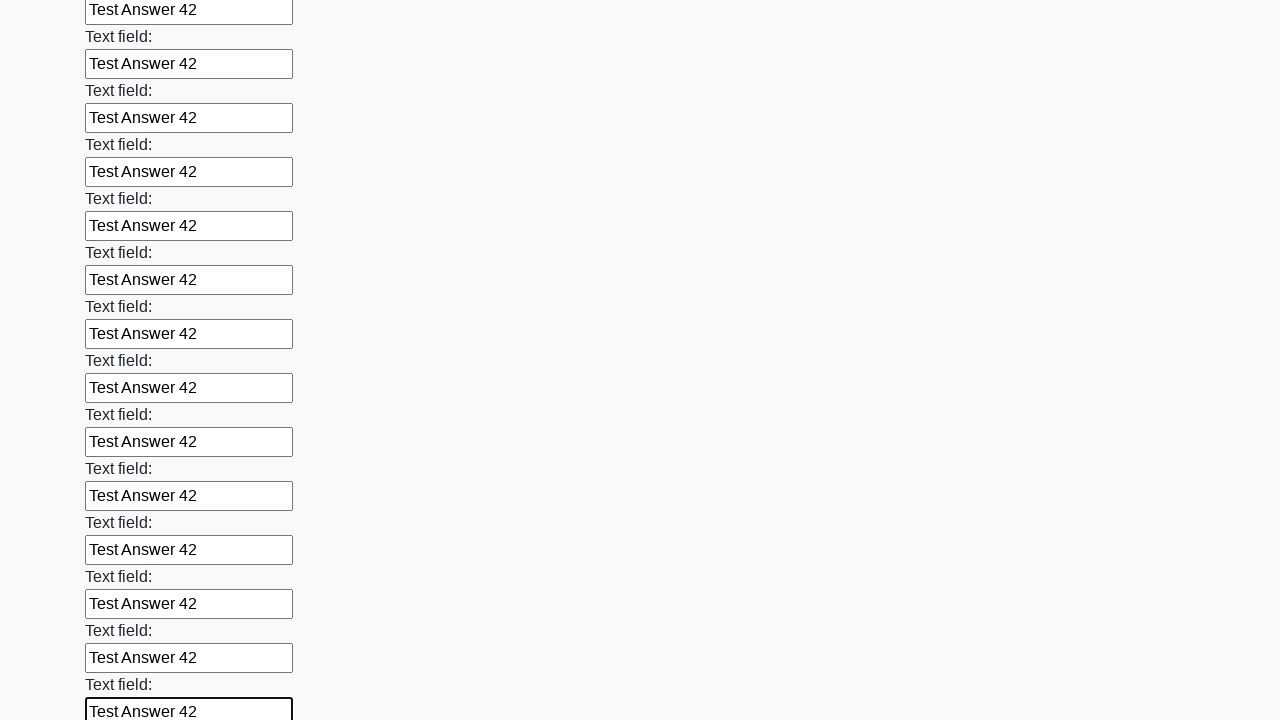

Filled text input field 88 of 100 with 'Test Answer 42' on input[type="text"] >> nth=87
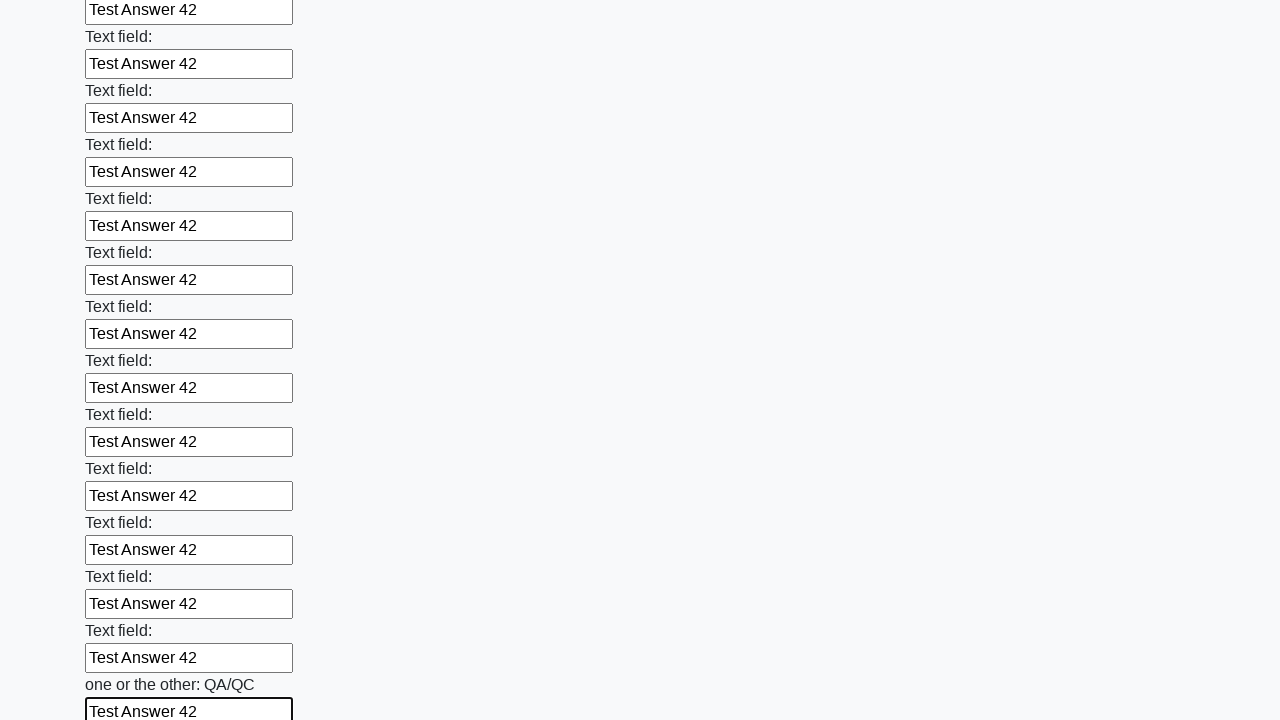

Filled text input field 89 of 100 with 'Test Answer 42' on input[type="text"] >> nth=88
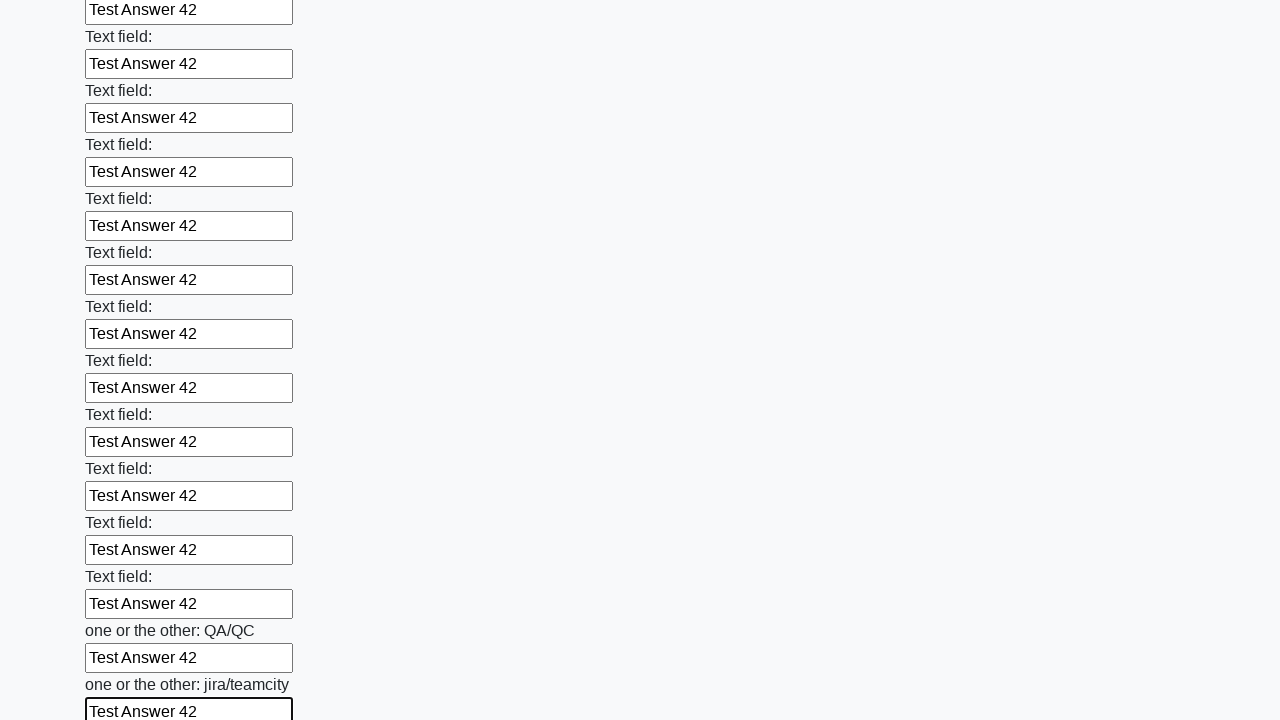

Filled text input field 90 of 100 with 'Test Answer 42' on input[type="text"] >> nth=89
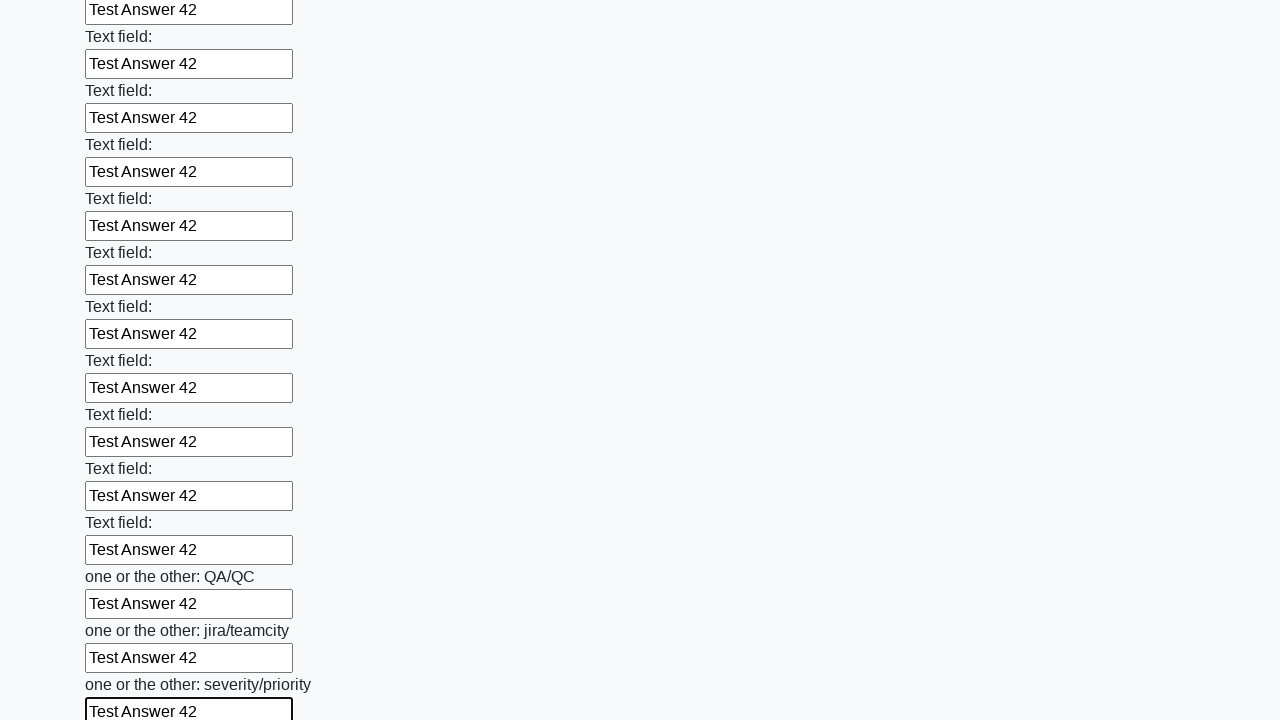

Filled text input field 91 of 100 with 'Test Answer 42' on input[type="text"] >> nth=90
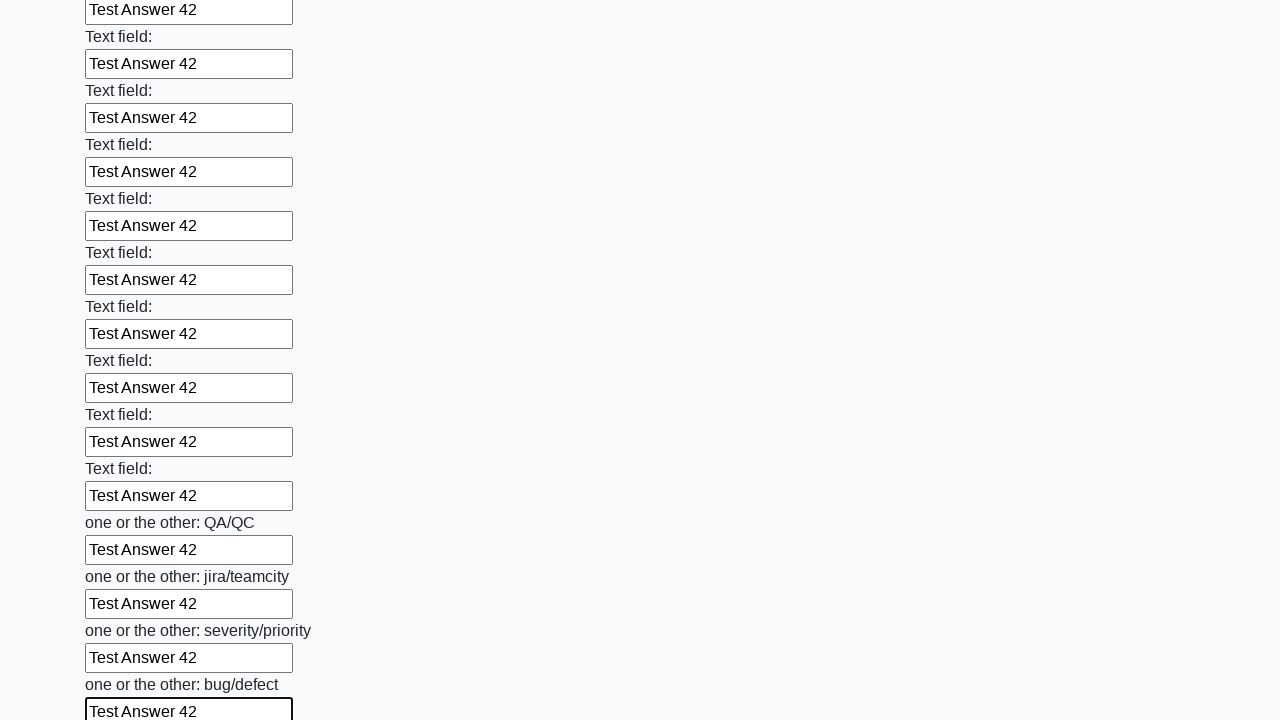

Filled text input field 92 of 100 with 'Test Answer 42' on input[type="text"] >> nth=91
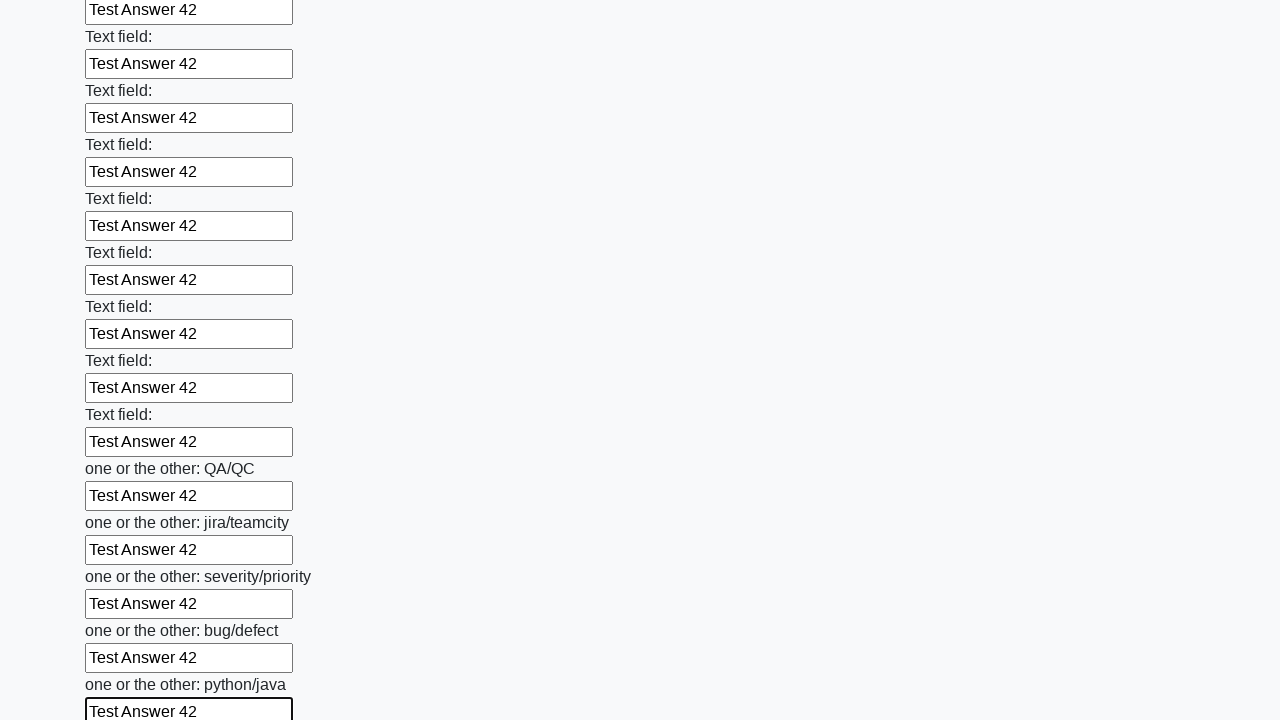

Filled text input field 93 of 100 with 'Test Answer 42' on input[type="text"] >> nth=92
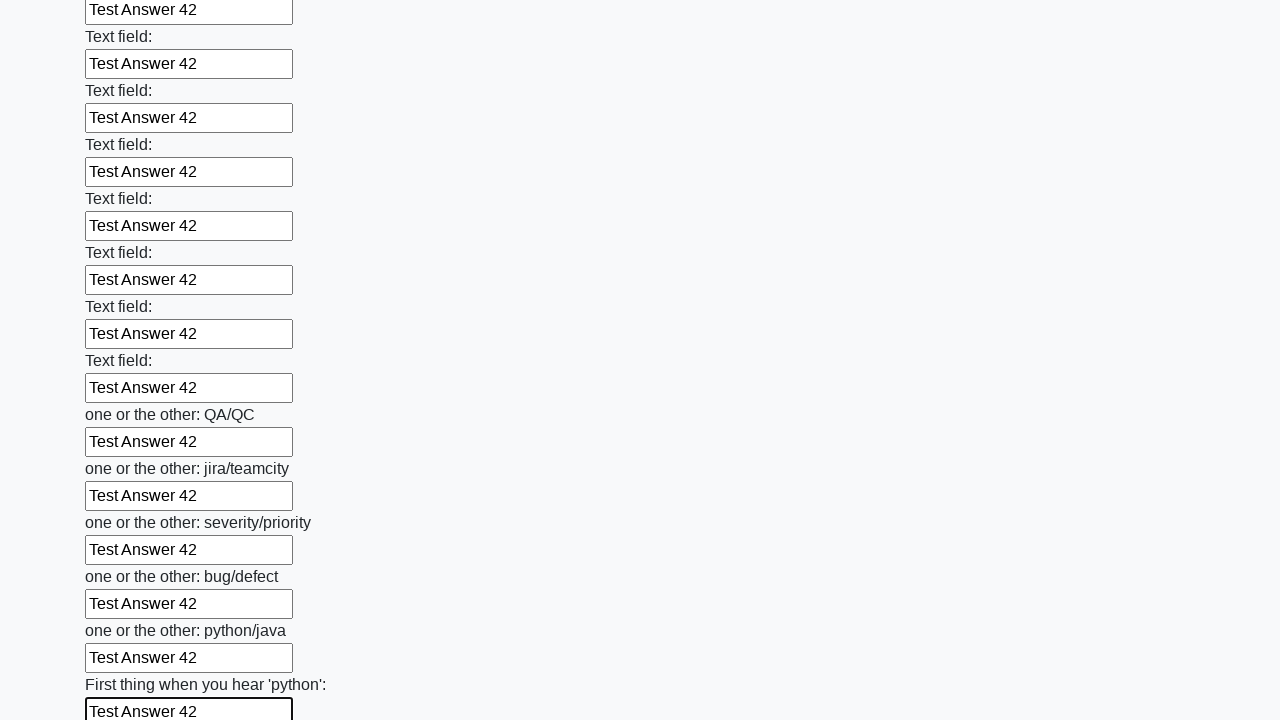

Filled text input field 94 of 100 with 'Test Answer 42' on input[type="text"] >> nth=93
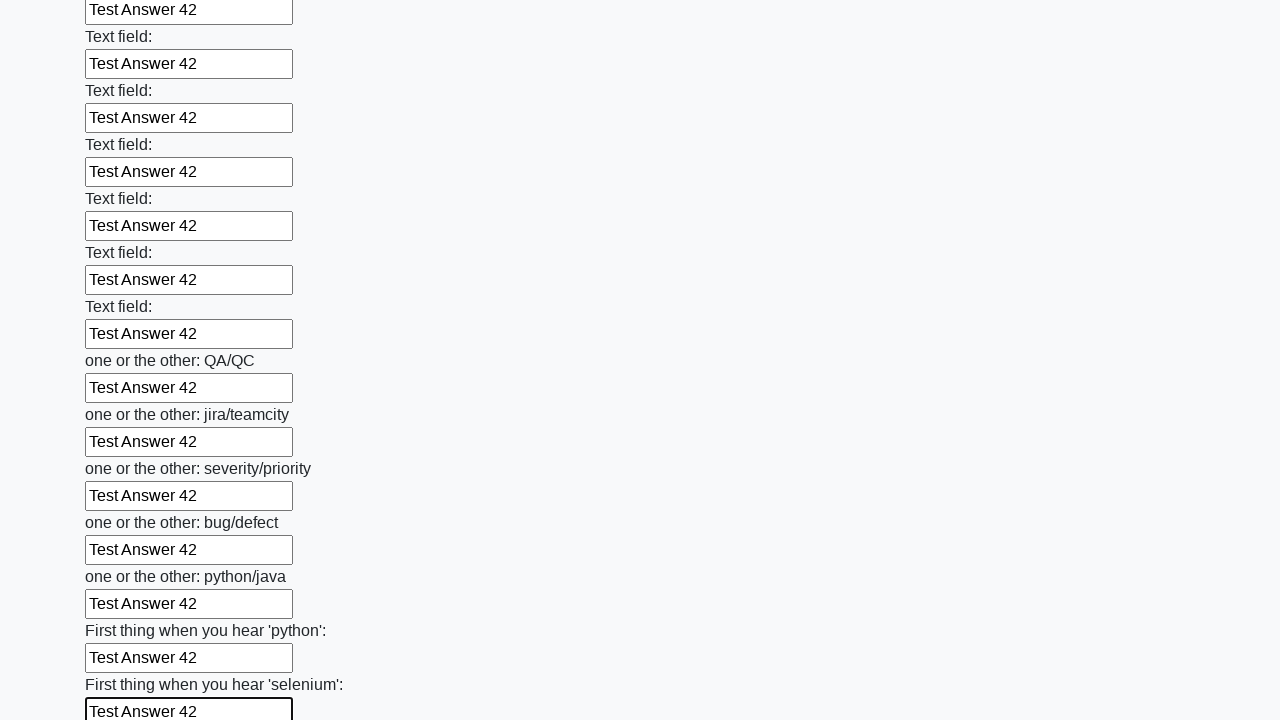

Filled text input field 95 of 100 with 'Test Answer 42' on input[type="text"] >> nth=94
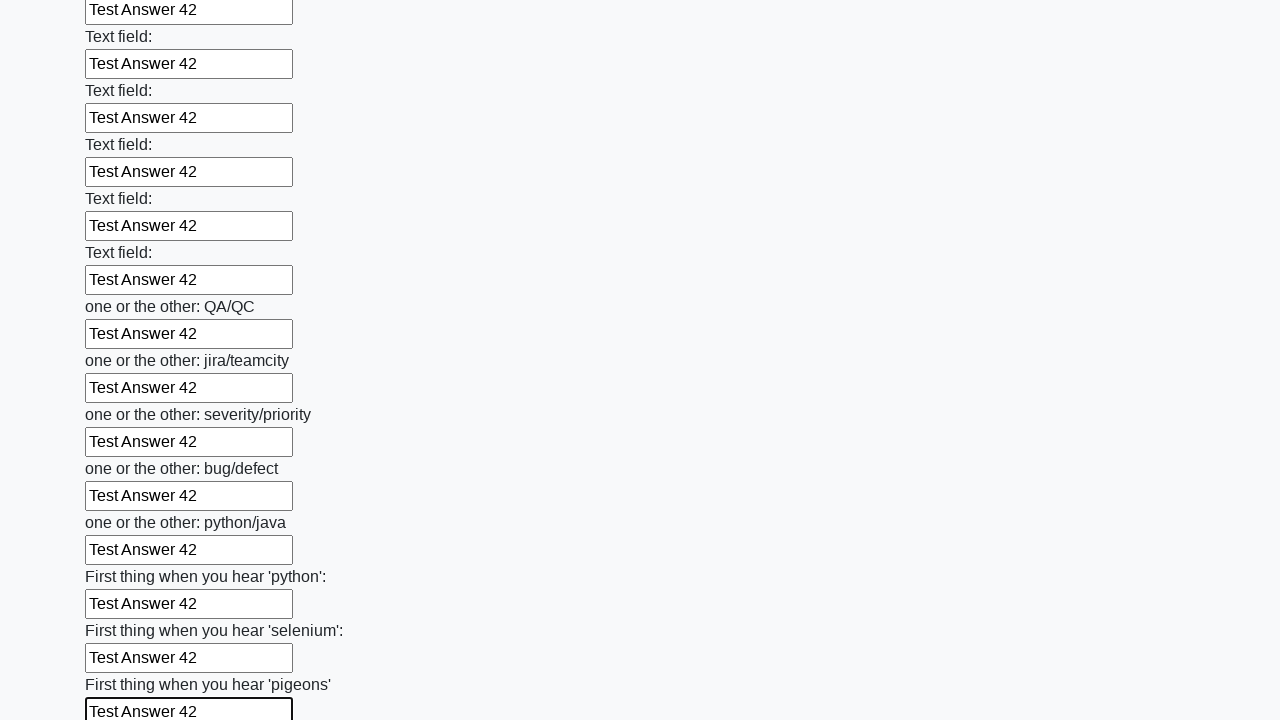

Filled text input field 96 of 100 with 'Test Answer 42' on input[type="text"] >> nth=95
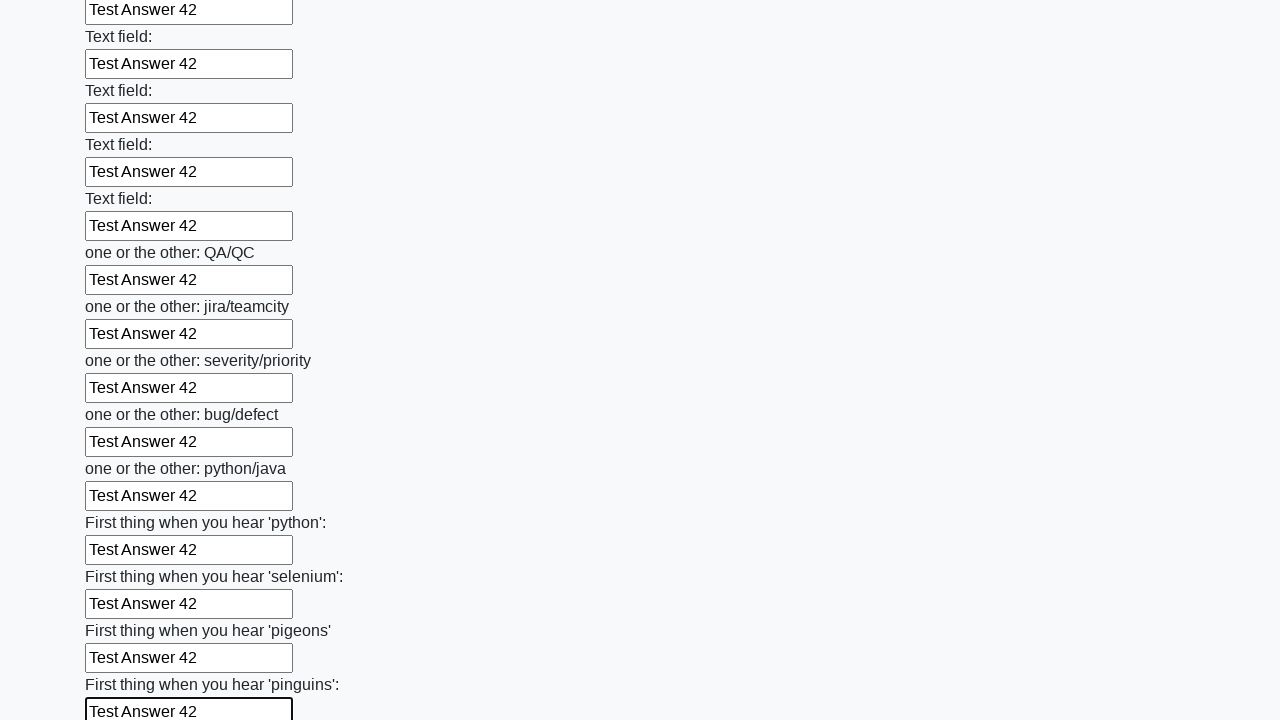

Filled text input field 97 of 100 with 'Test Answer 42' on input[type="text"] >> nth=96
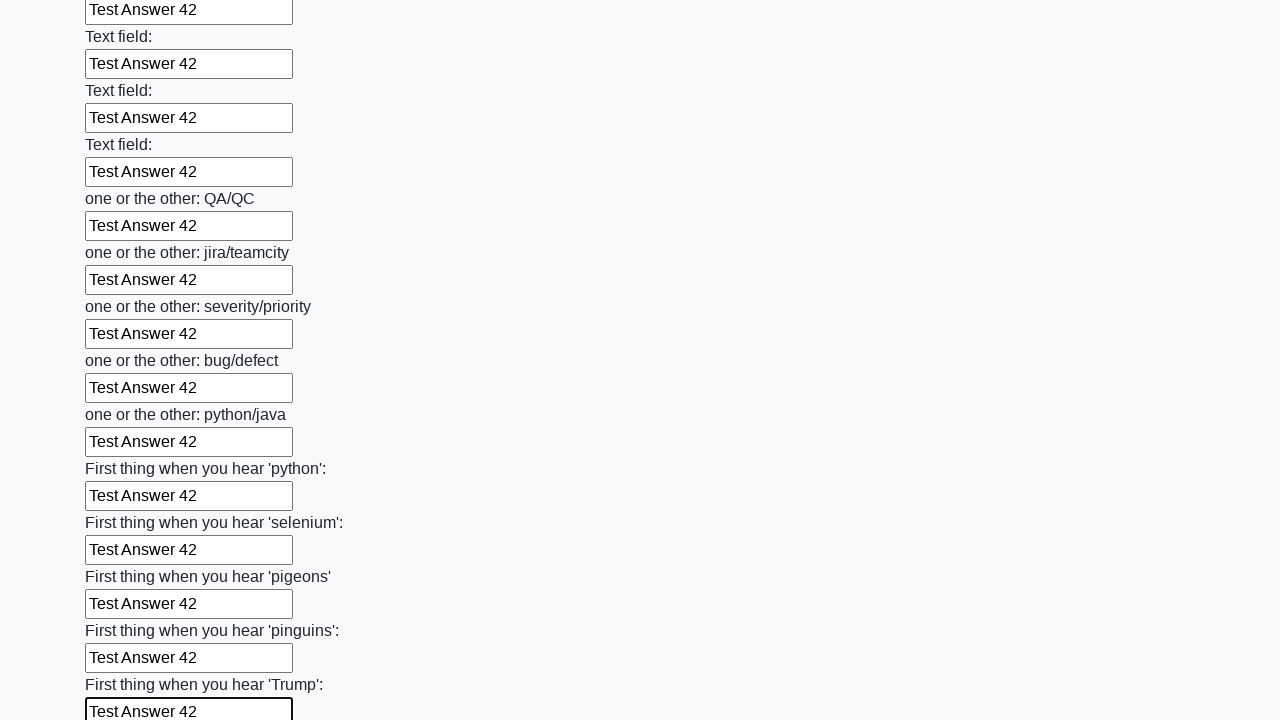

Filled text input field 98 of 100 with 'Test Answer 42' on input[type="text"] >> nth=97
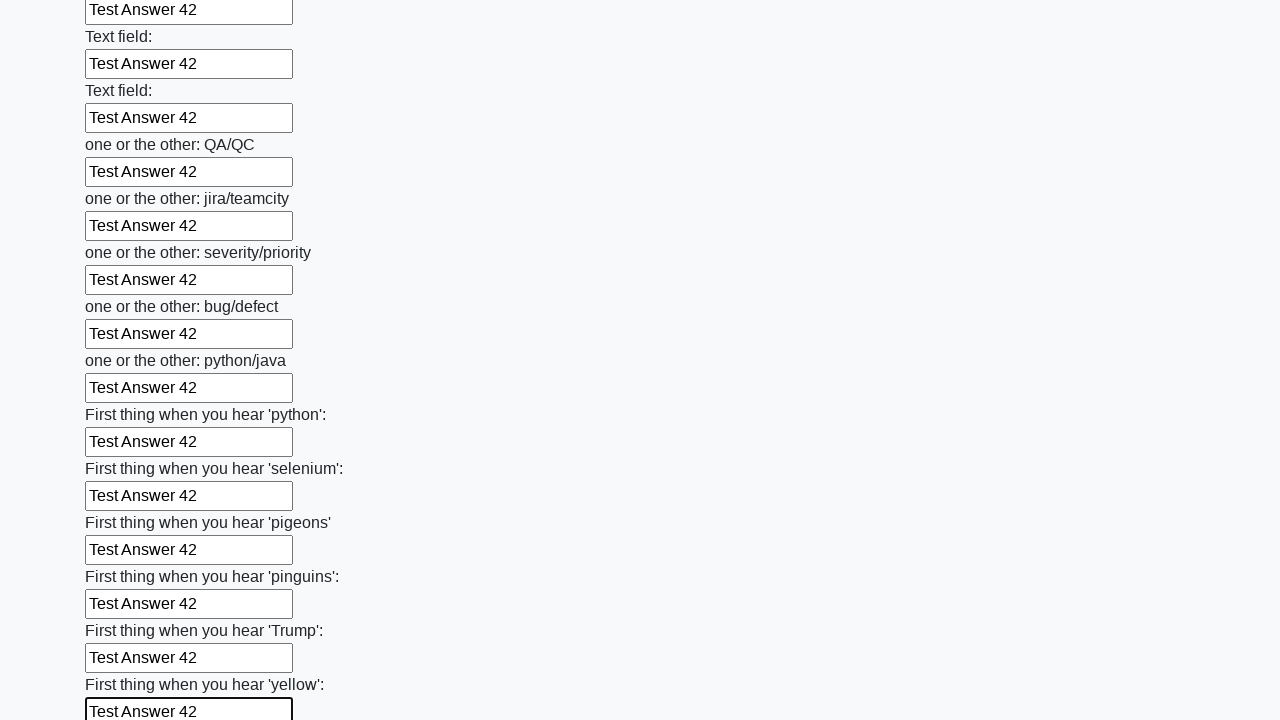

Filled text input field 99 of 100 with 'Test Answer 42' on input[type="text"] >> nth=98
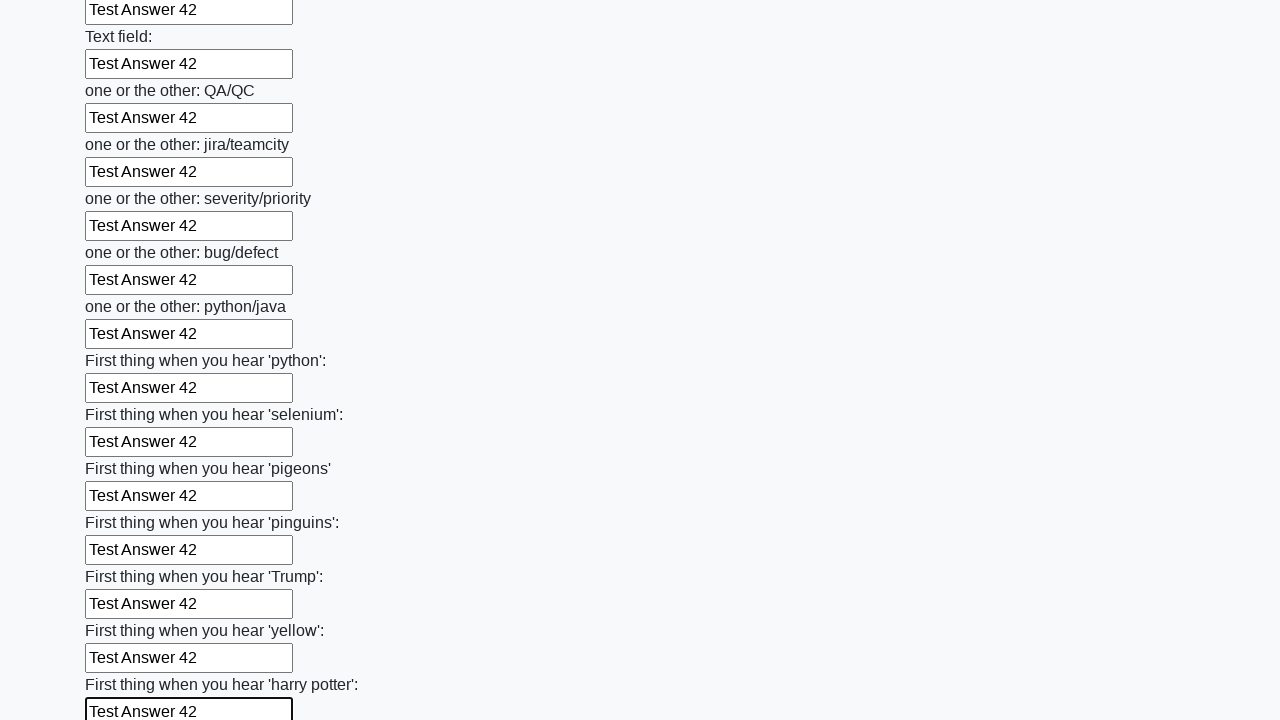

Filled text input field 100 of 100 with 'Test Answer 42' on input[type="text"] >> nth=99
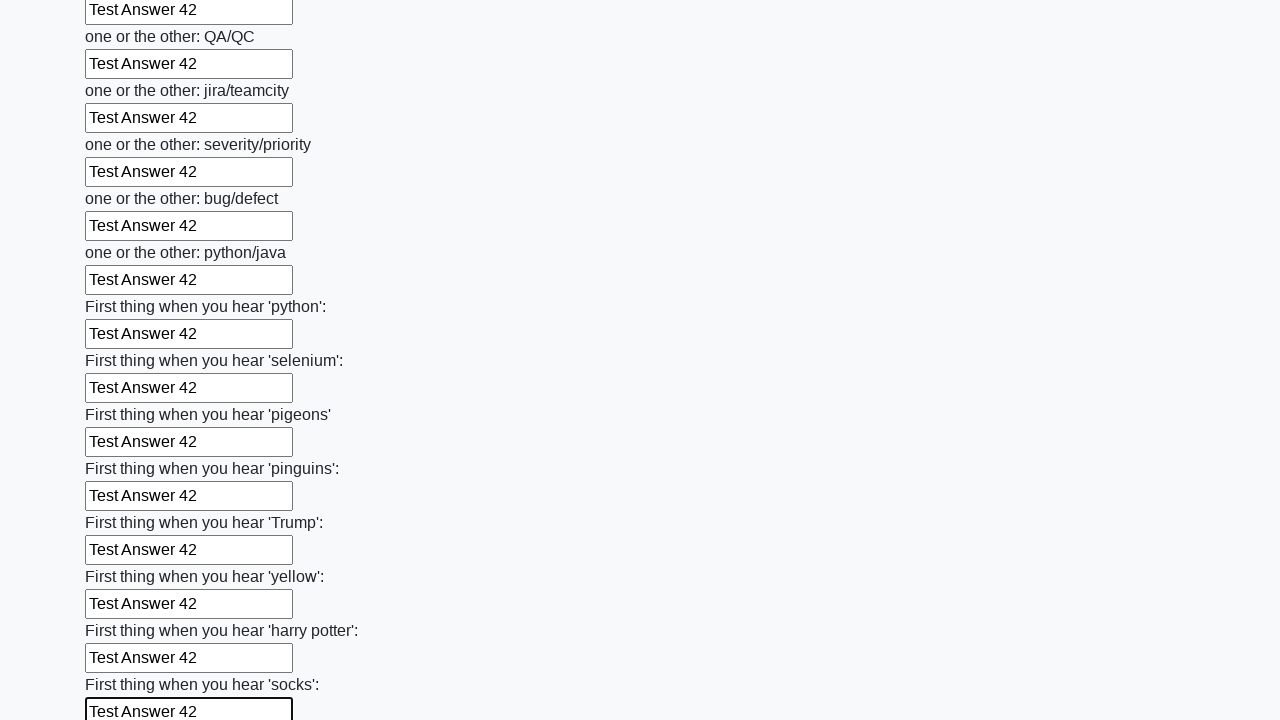

Clicked the submit button to submit the huge form at (123, 611) on button.btn
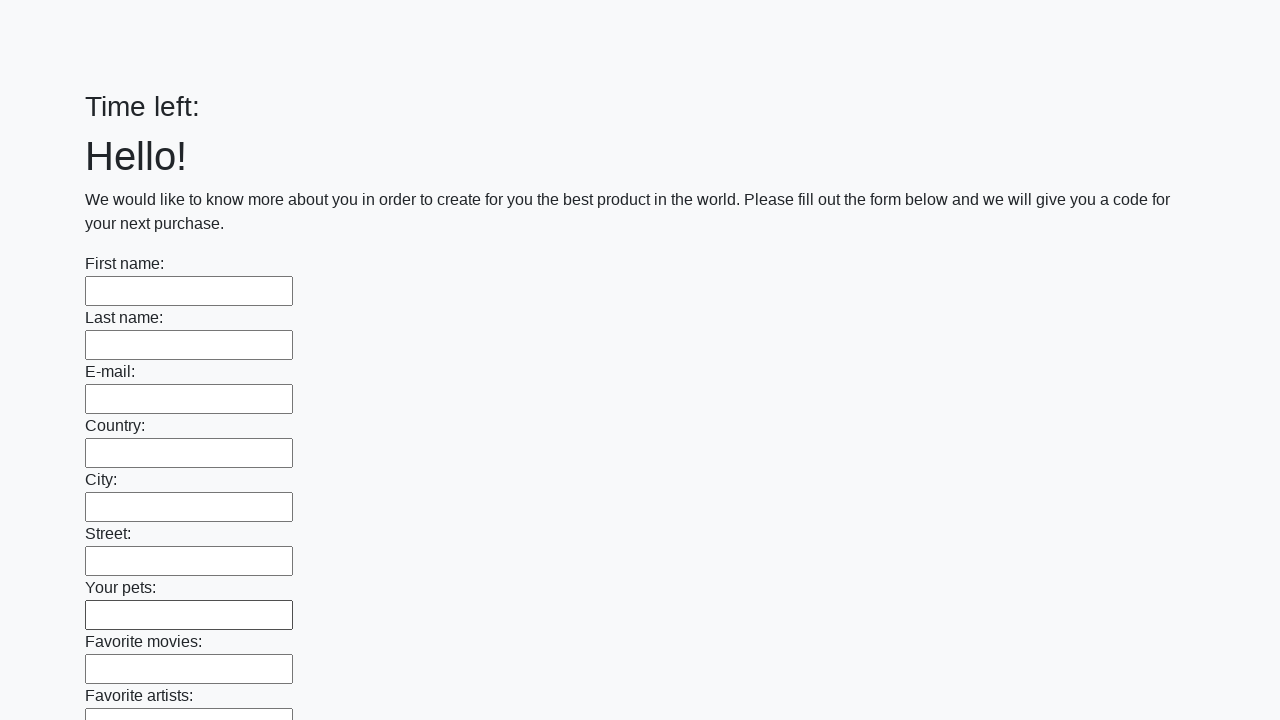

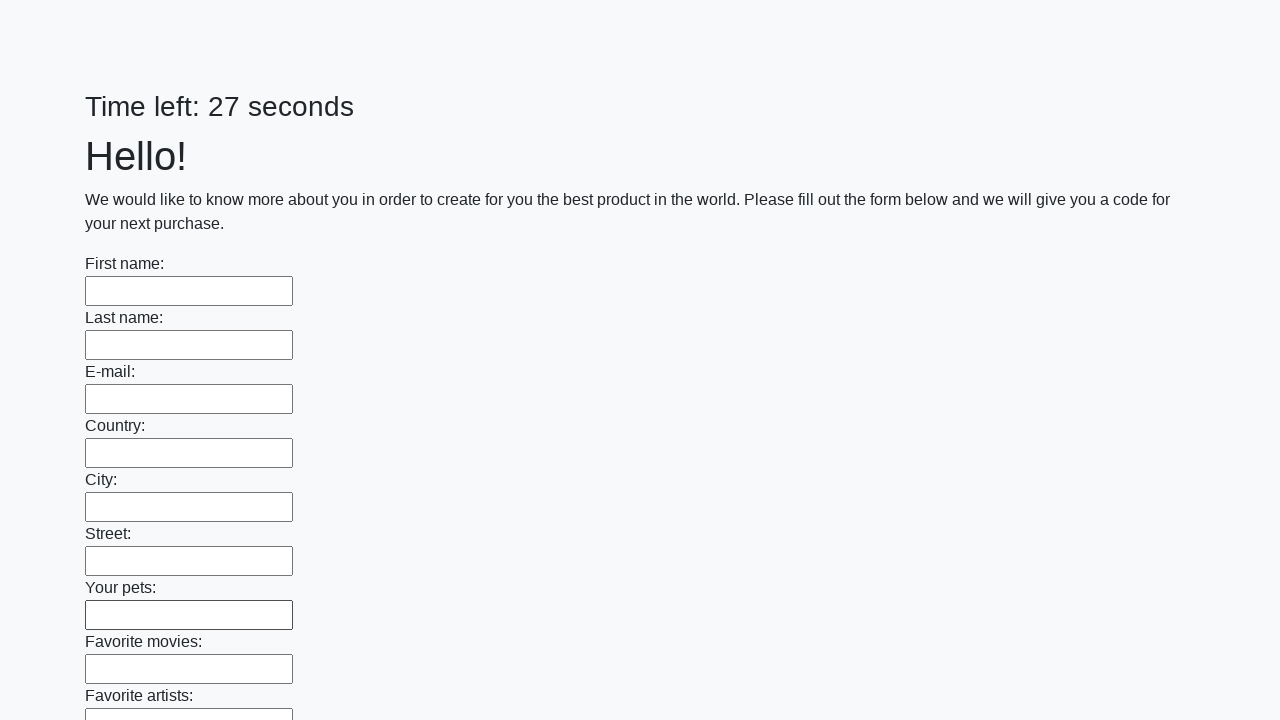